Tests a large form by filling all input fields with test data and submitting the form by clicking the submit button

Starting URL: http://suninjuly.github.io/huge_form.html

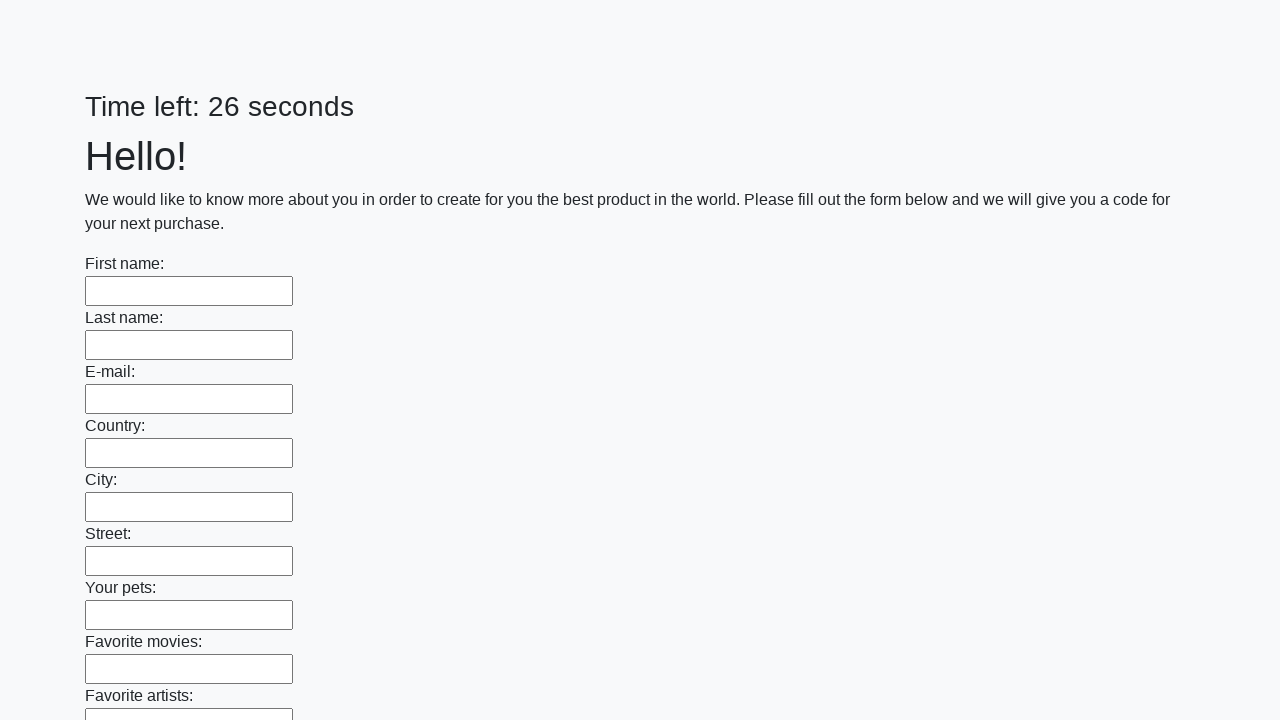

Retrieved all input elements from the huge form
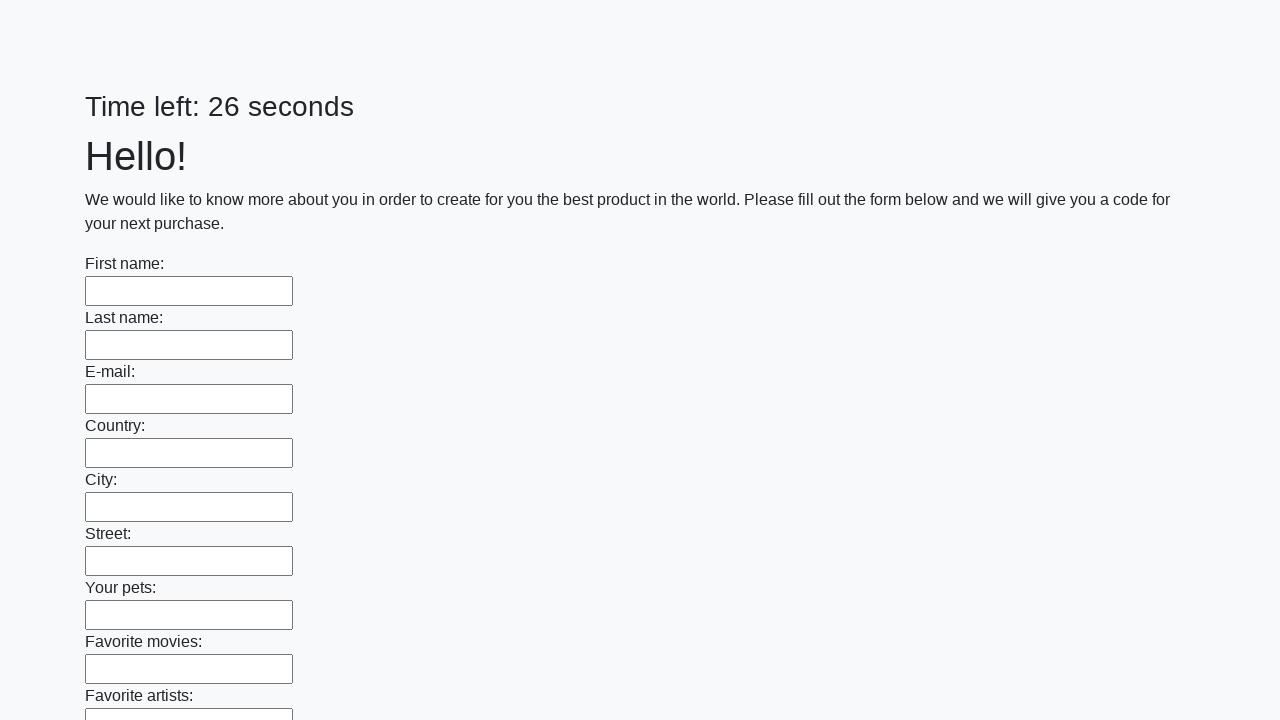

Filled input field with test data on input >> nth=0
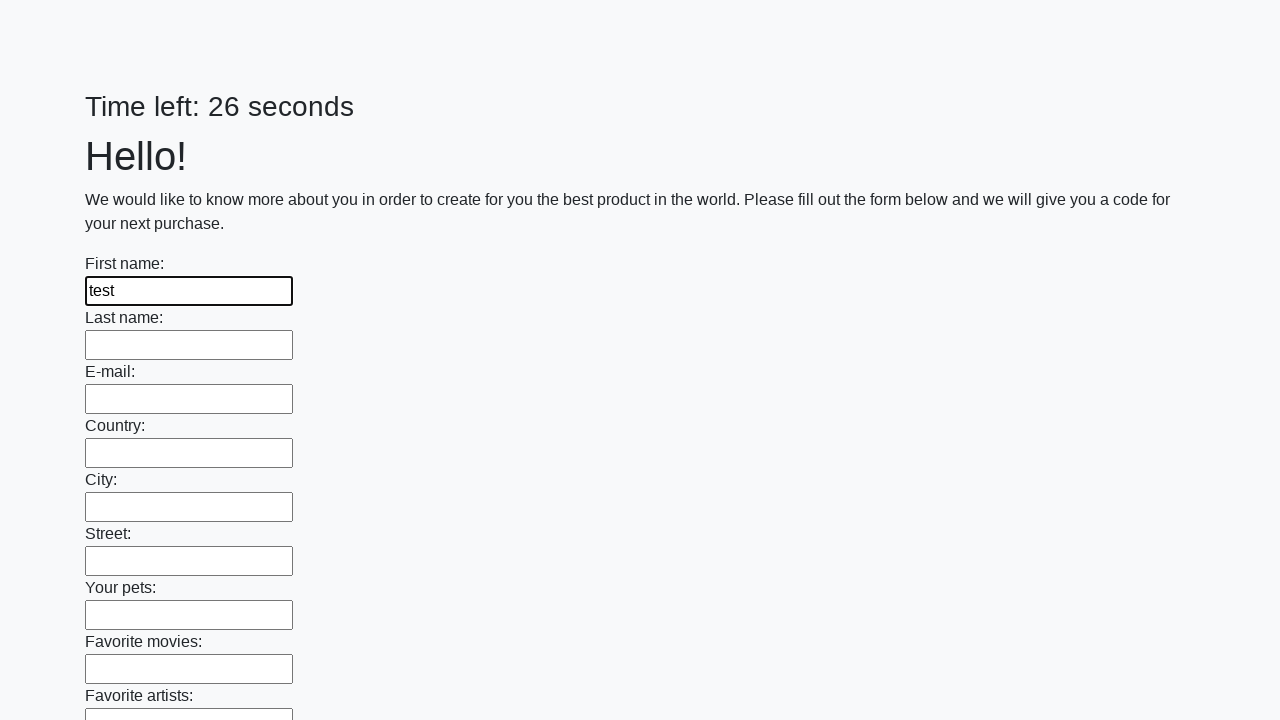

Filled input field with test data on input >> nth=1
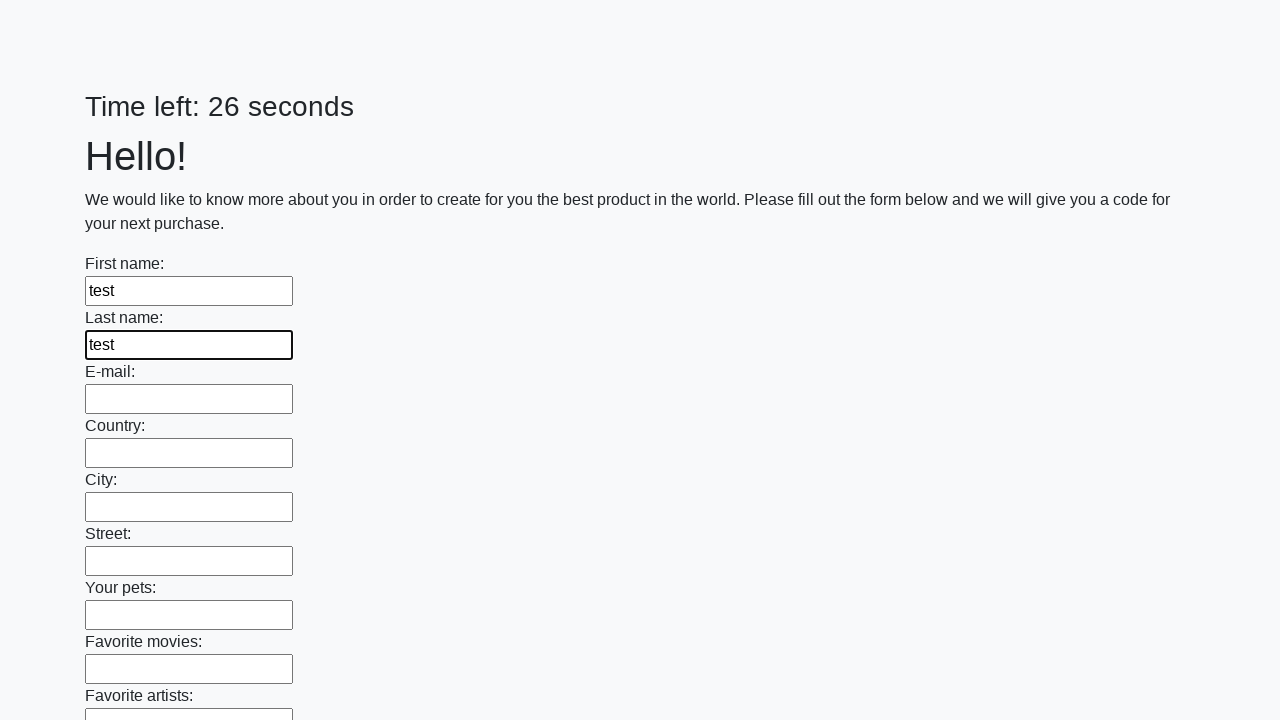

Filled input field with test data on input >> nth=2
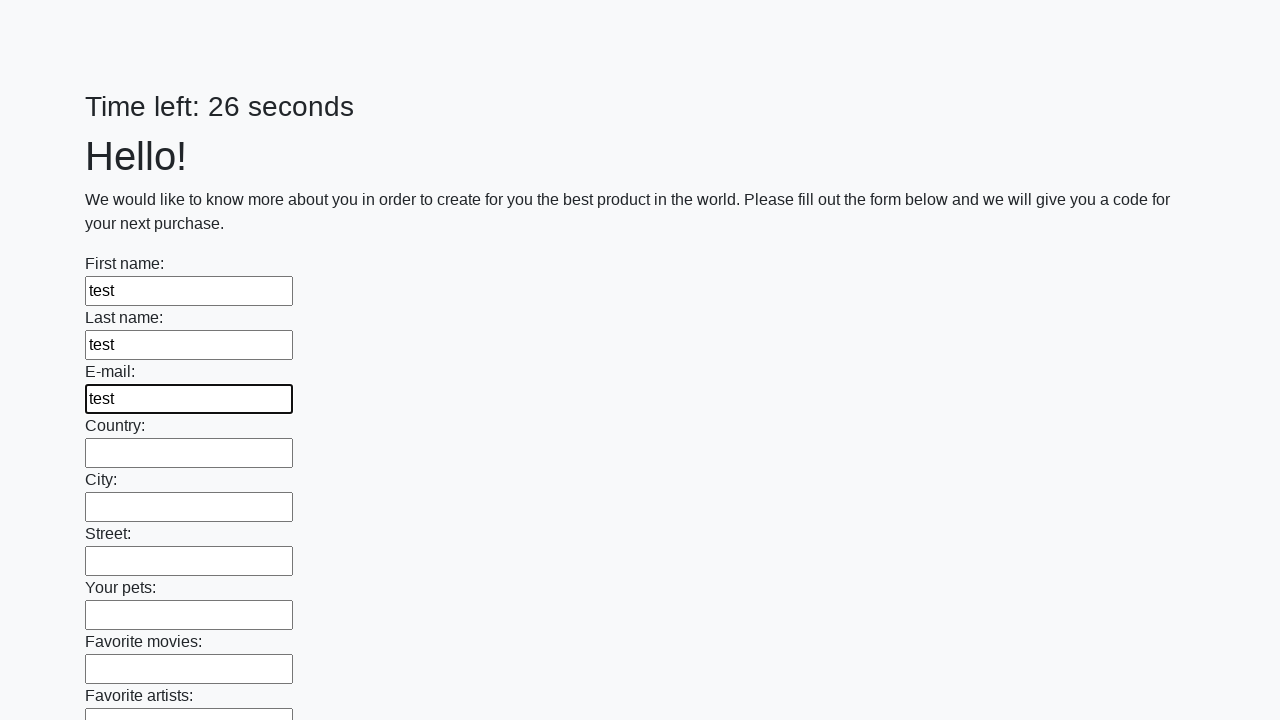

Filled input field with test data on input >> nth=3
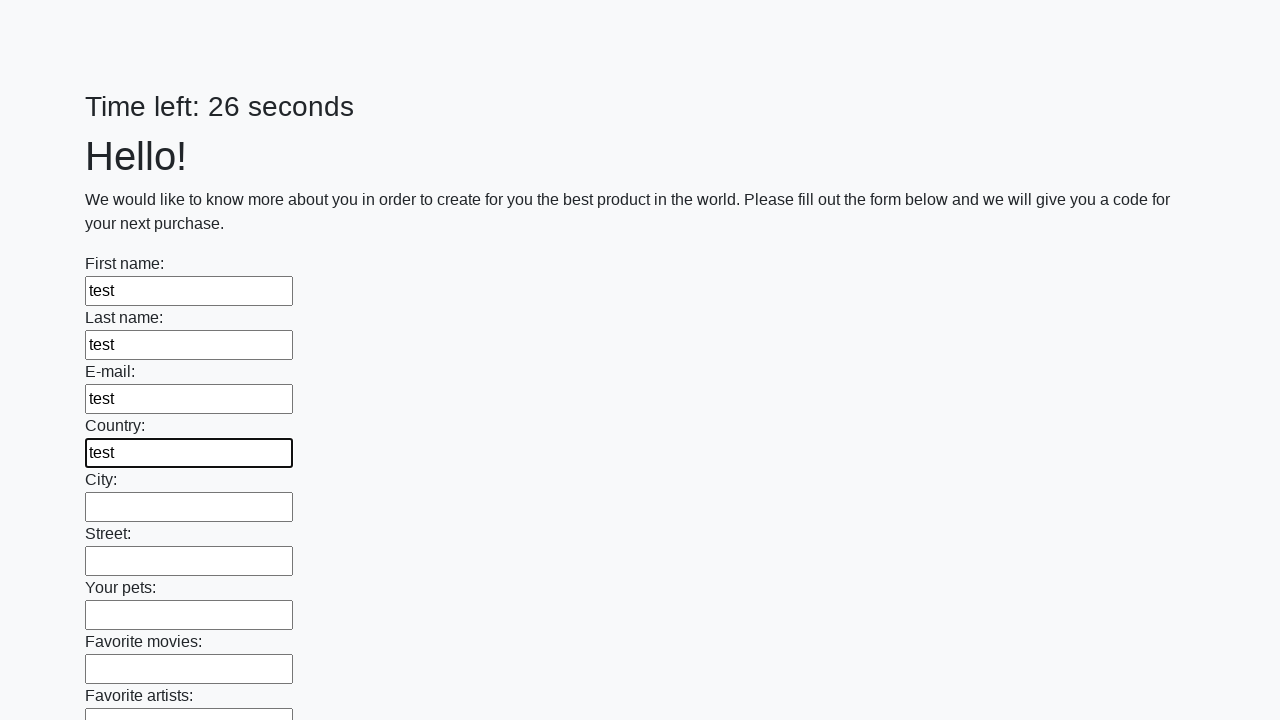

Filled input field with test data on input >> nth=4
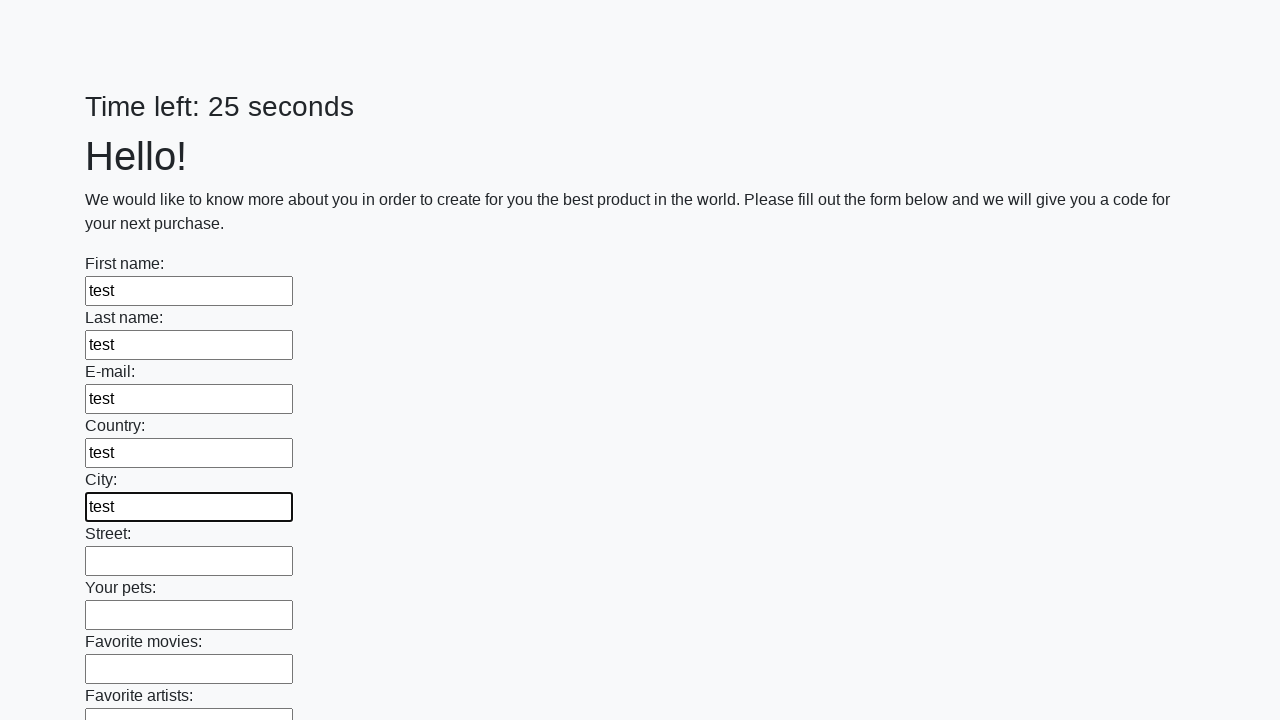

Filled input field with test data on input >> nth=5
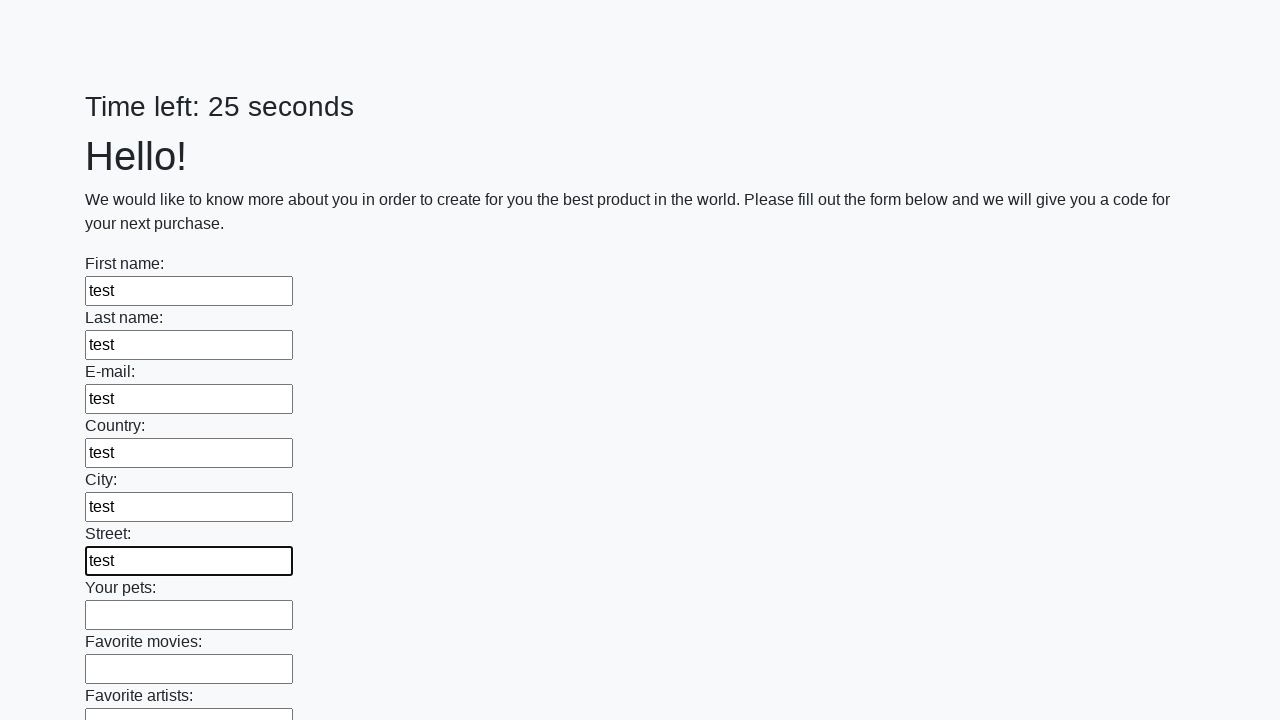

Filled input field with test data on input >> nth=6
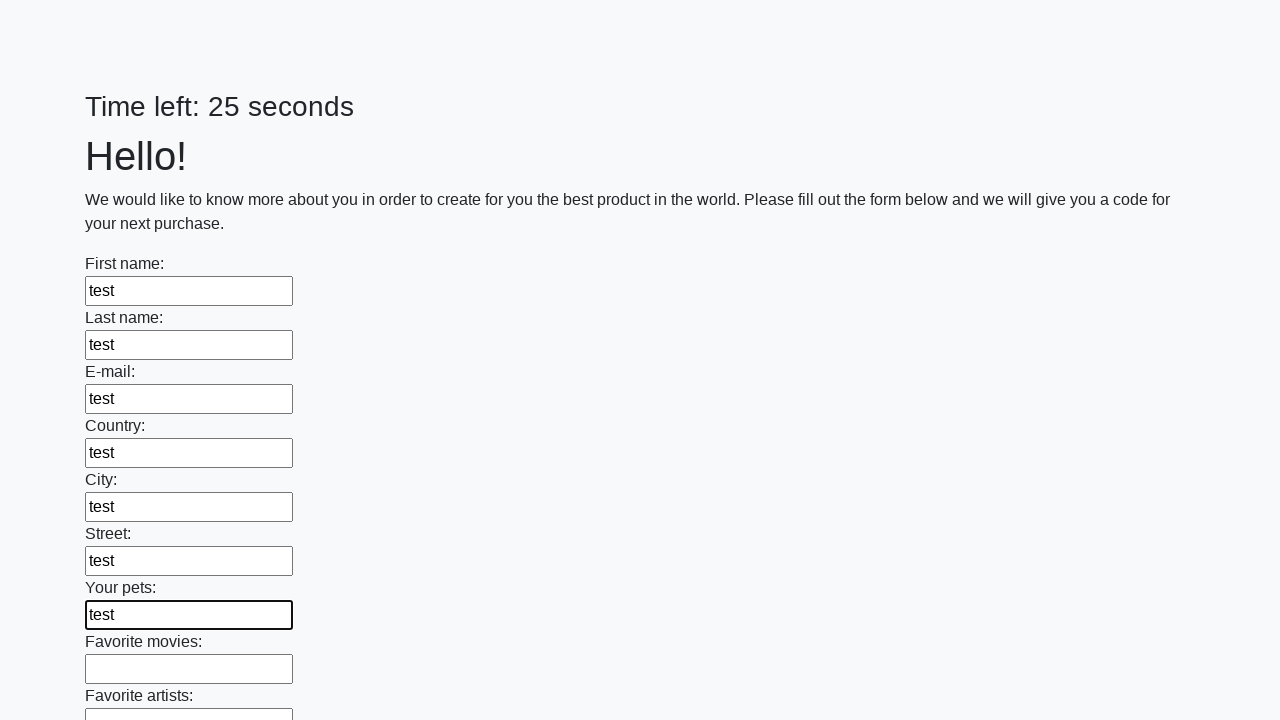

Filled input field with test data on input >> nth=7
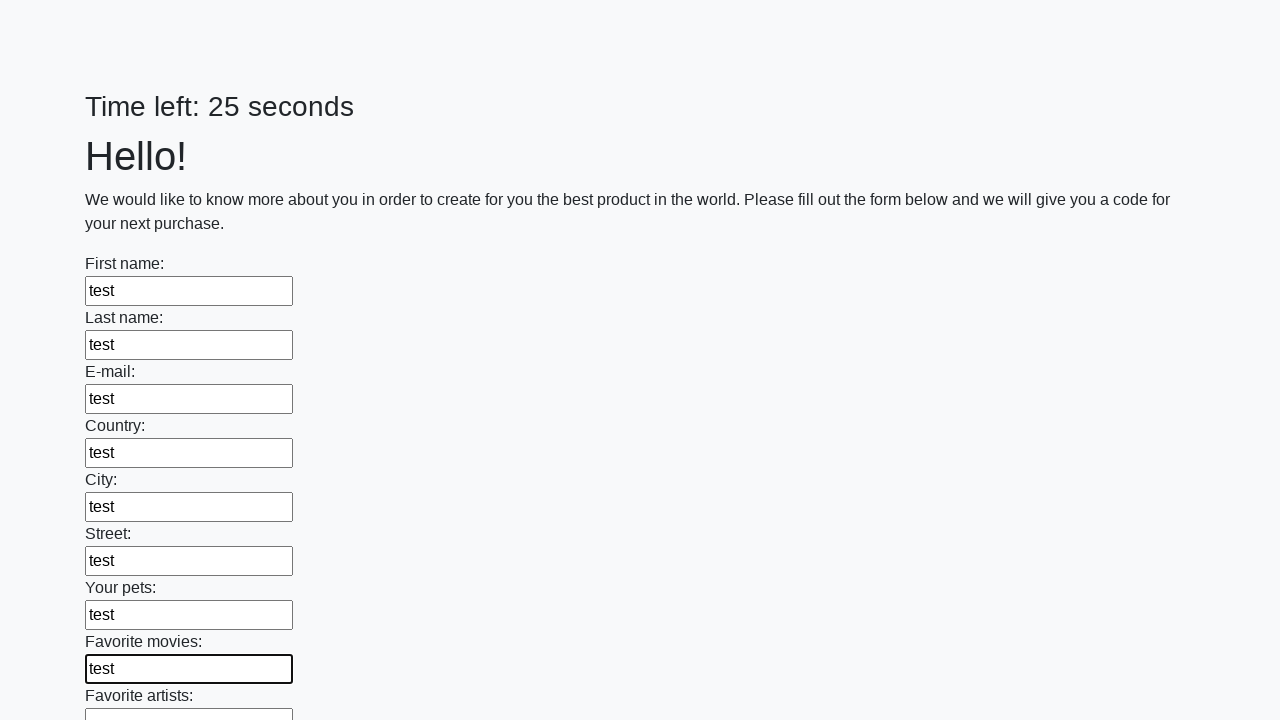

Filled input field with test data on input >> nth=8
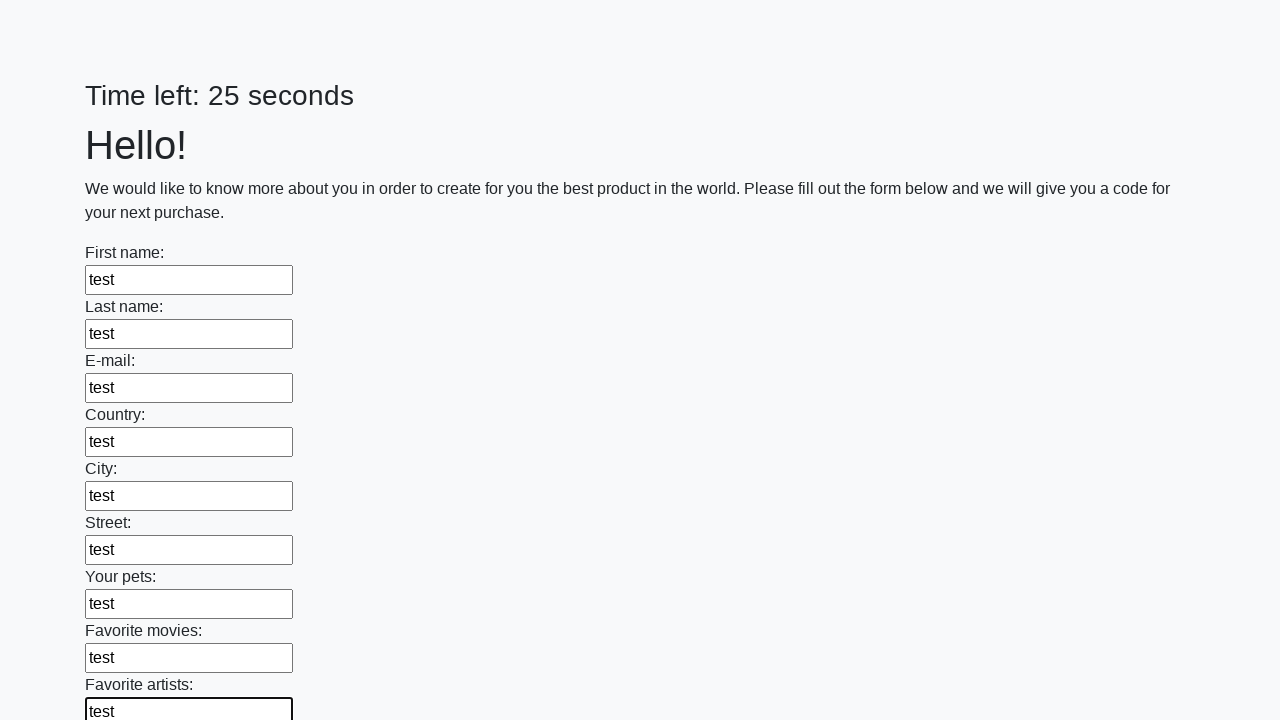

Filled input field with test data on input >> nth=9
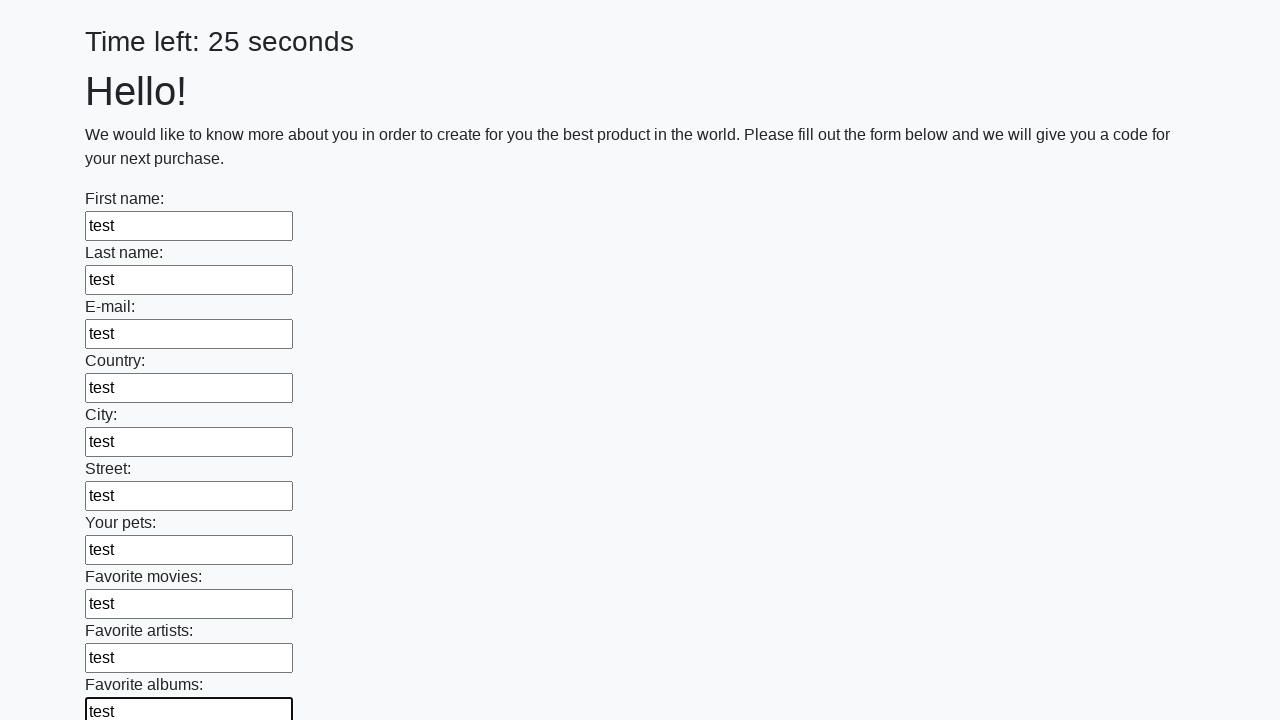

Filled input field with test data on input >> nth=10
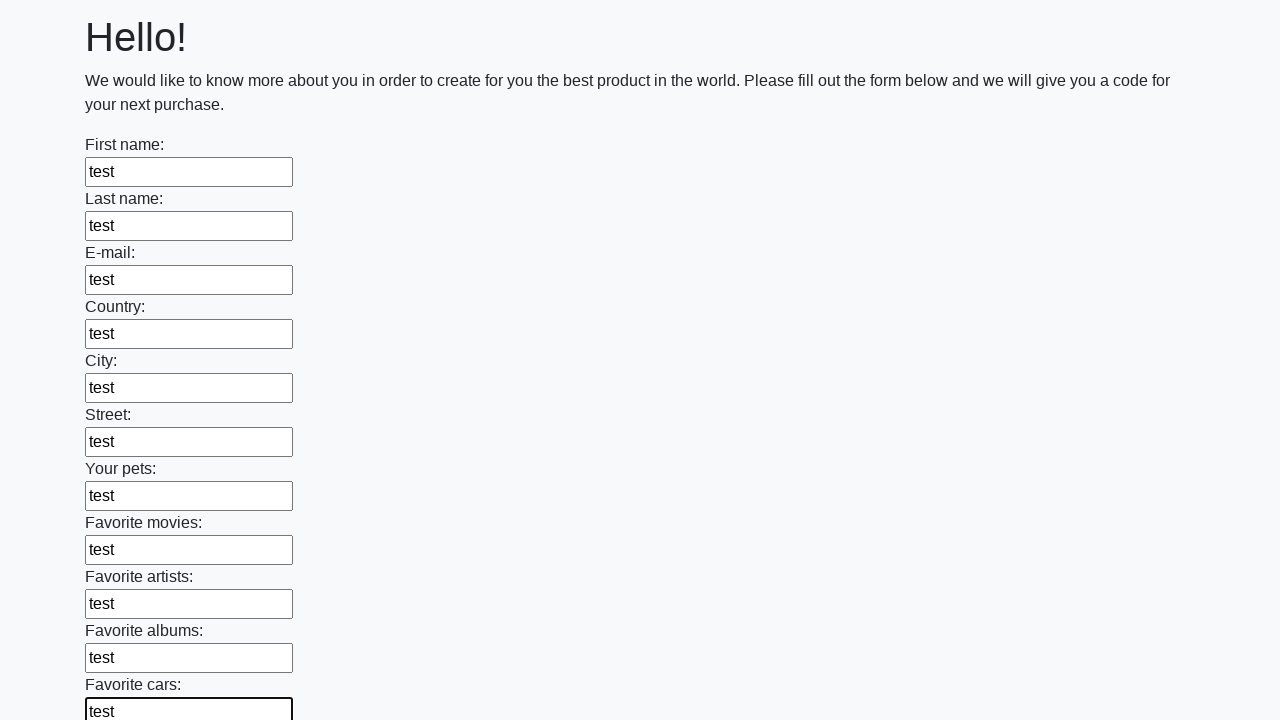

Filled input field with test data on input >> nth=11
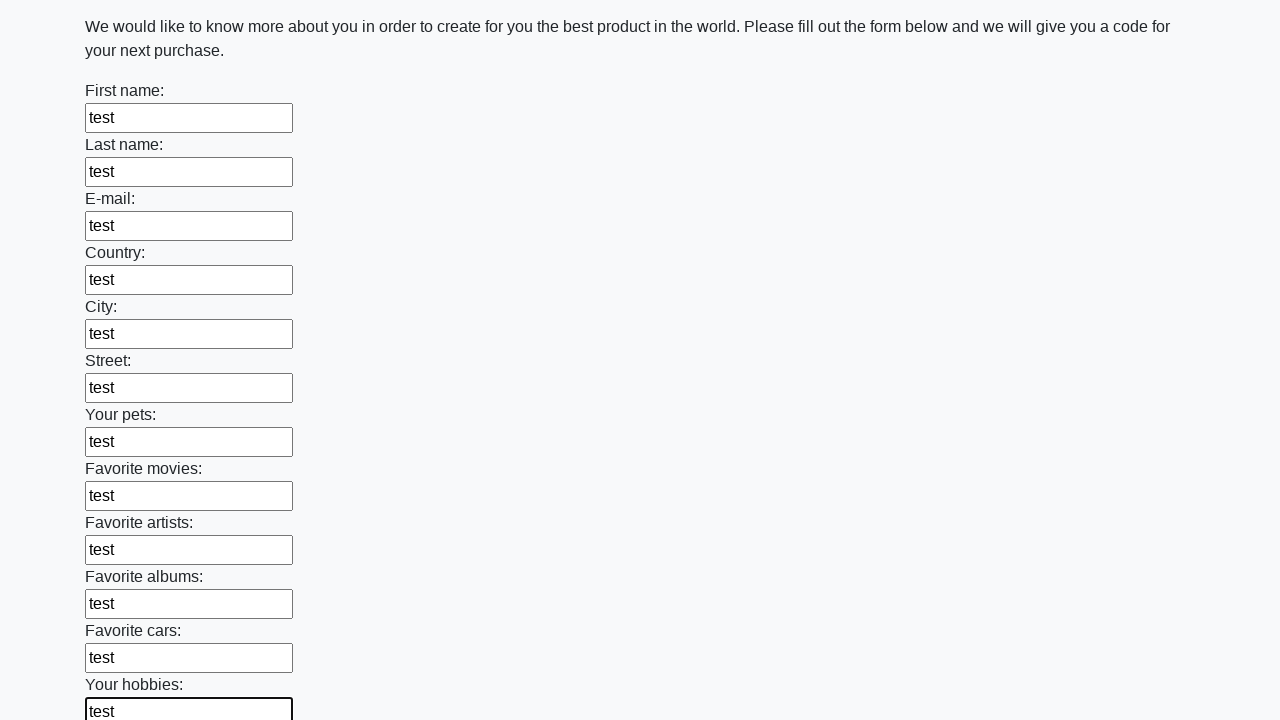

Filled input field with test data on input >> nth=12
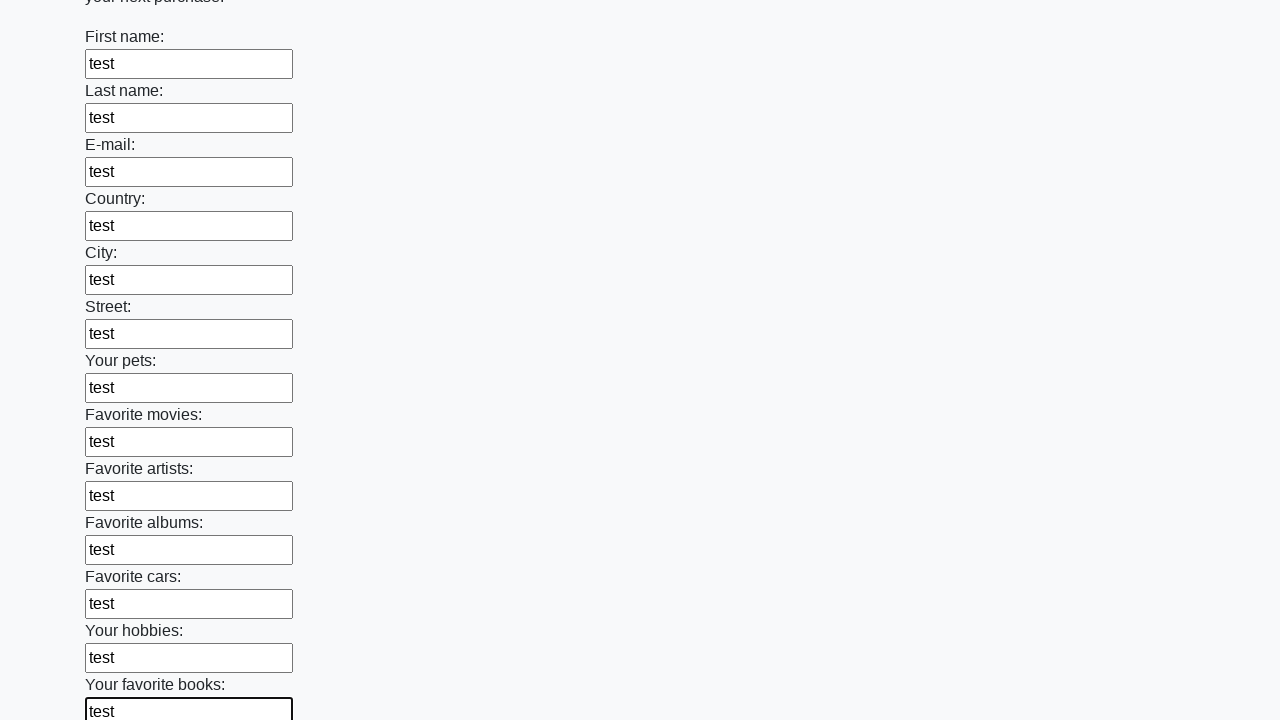

Filled input field with test data on input >> nth=13
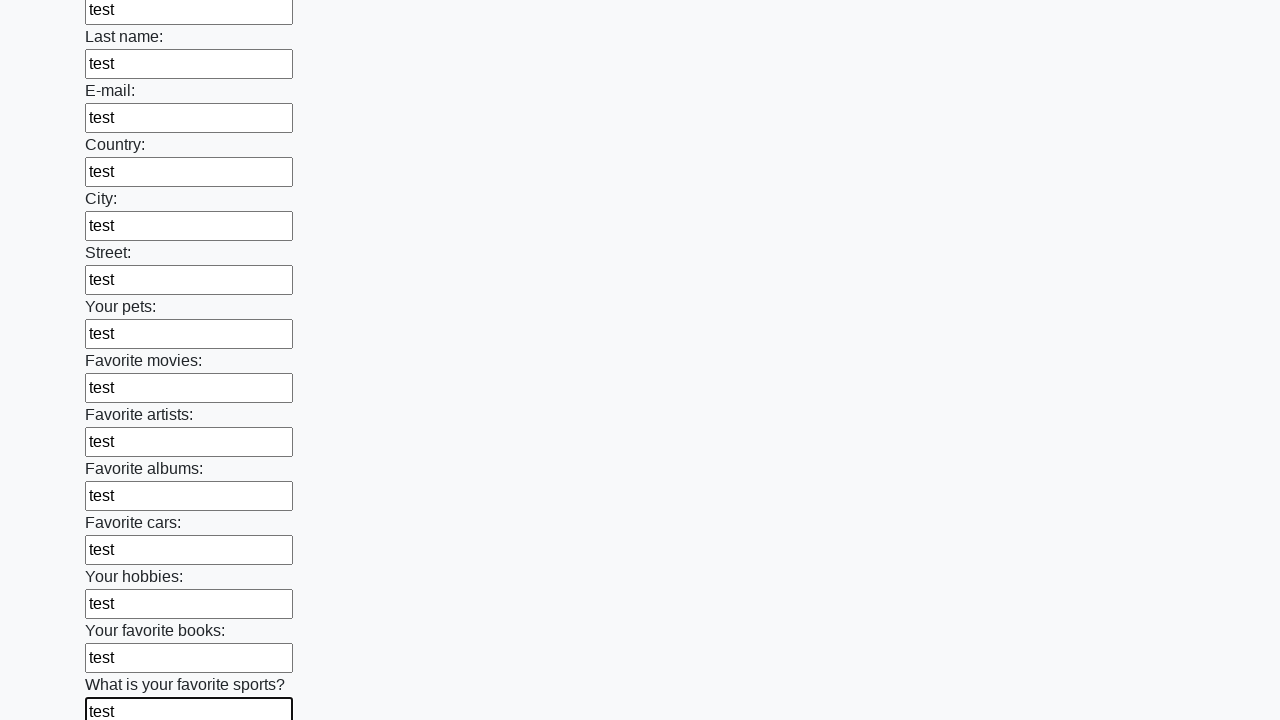

Filled input field with test data on input >> nth=14
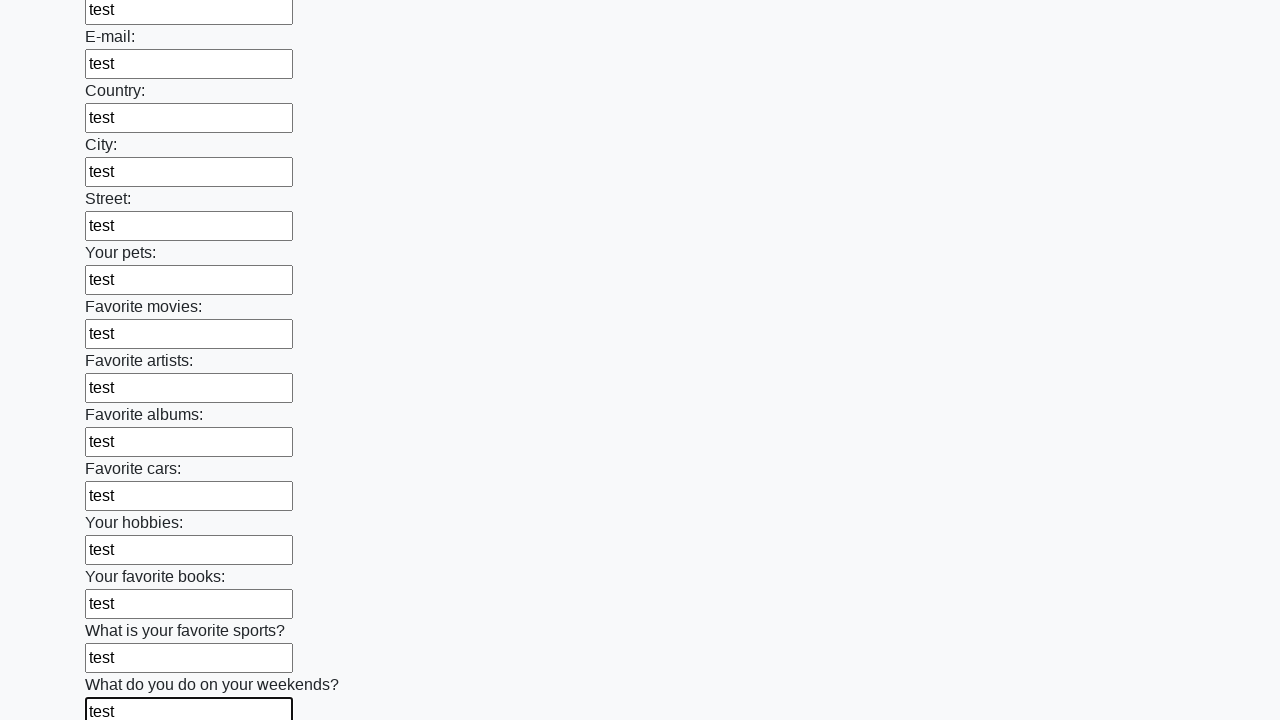

Filled input field with test data on input >> nth=15
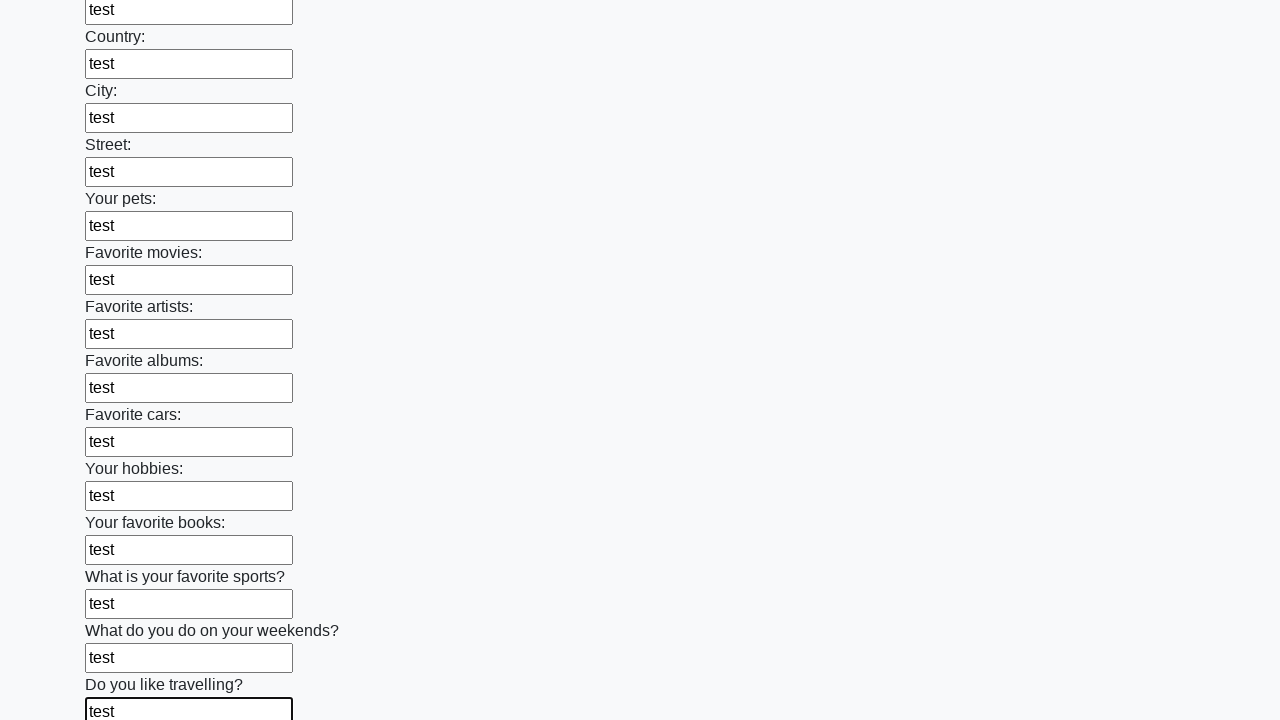

Filled input field with test data on input >> nth=16
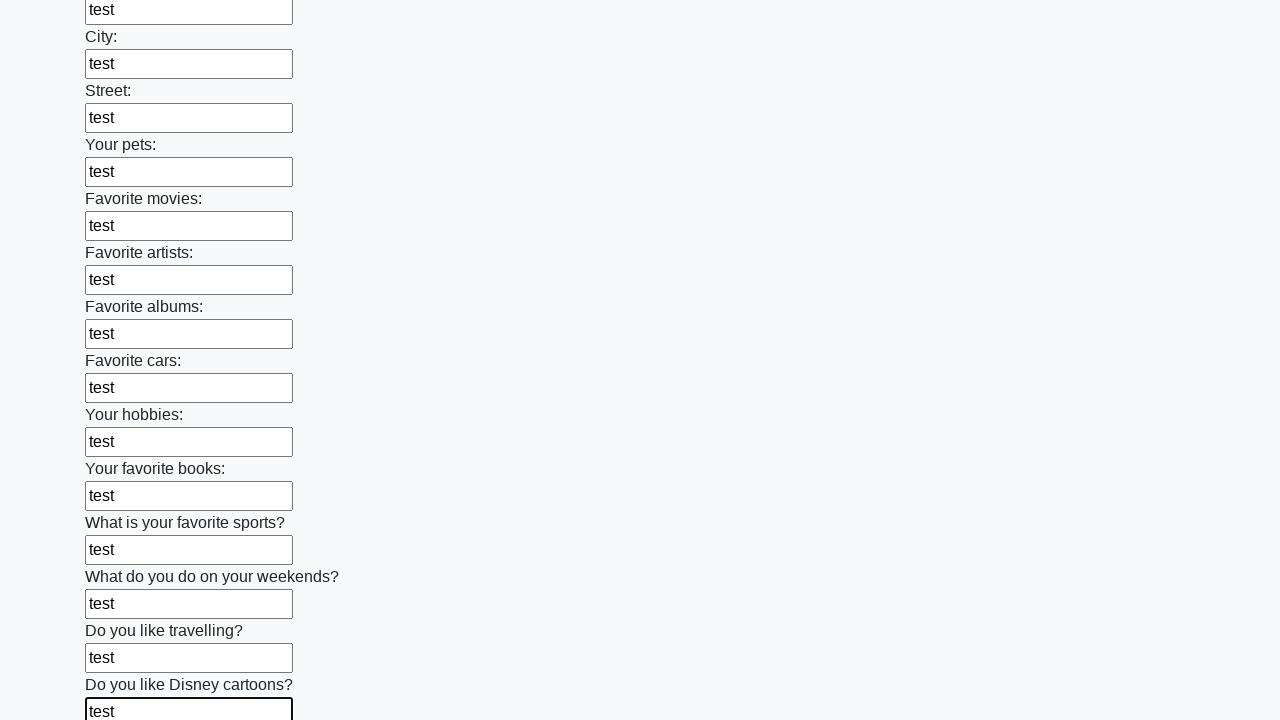

Filled input field with test data on input >> nth=17
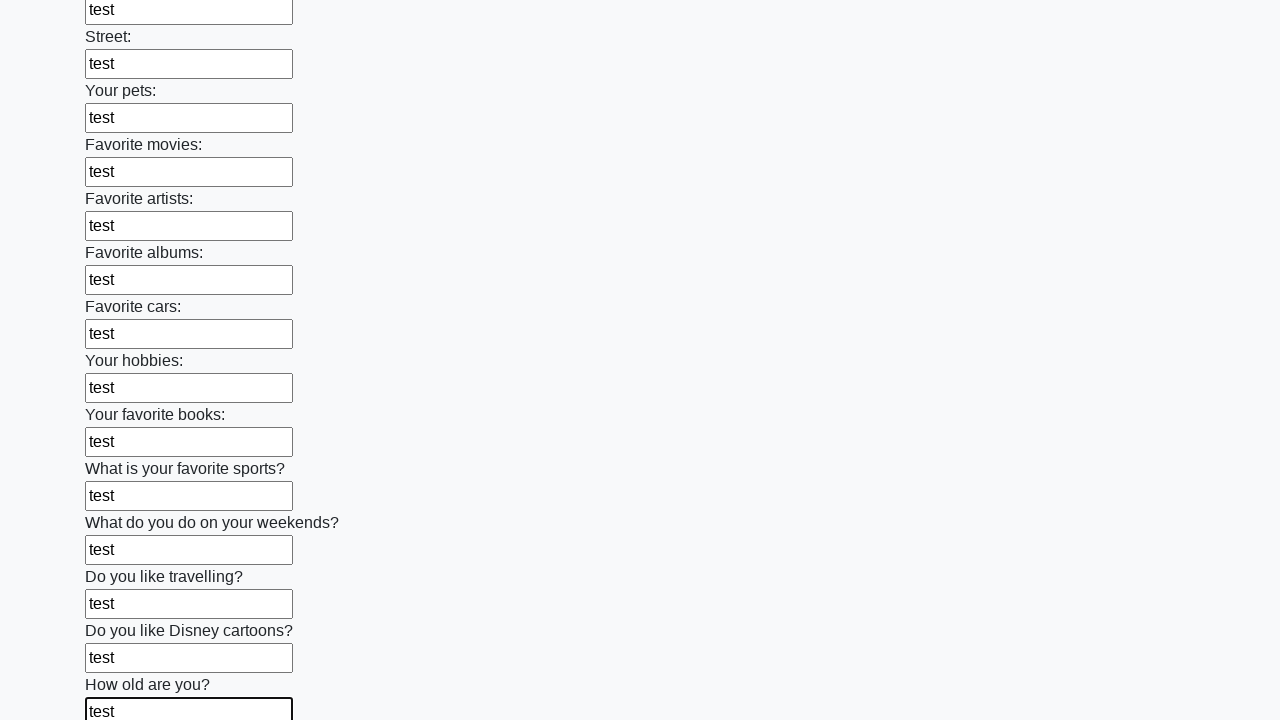

Filled input field with test data on input >> nth=18
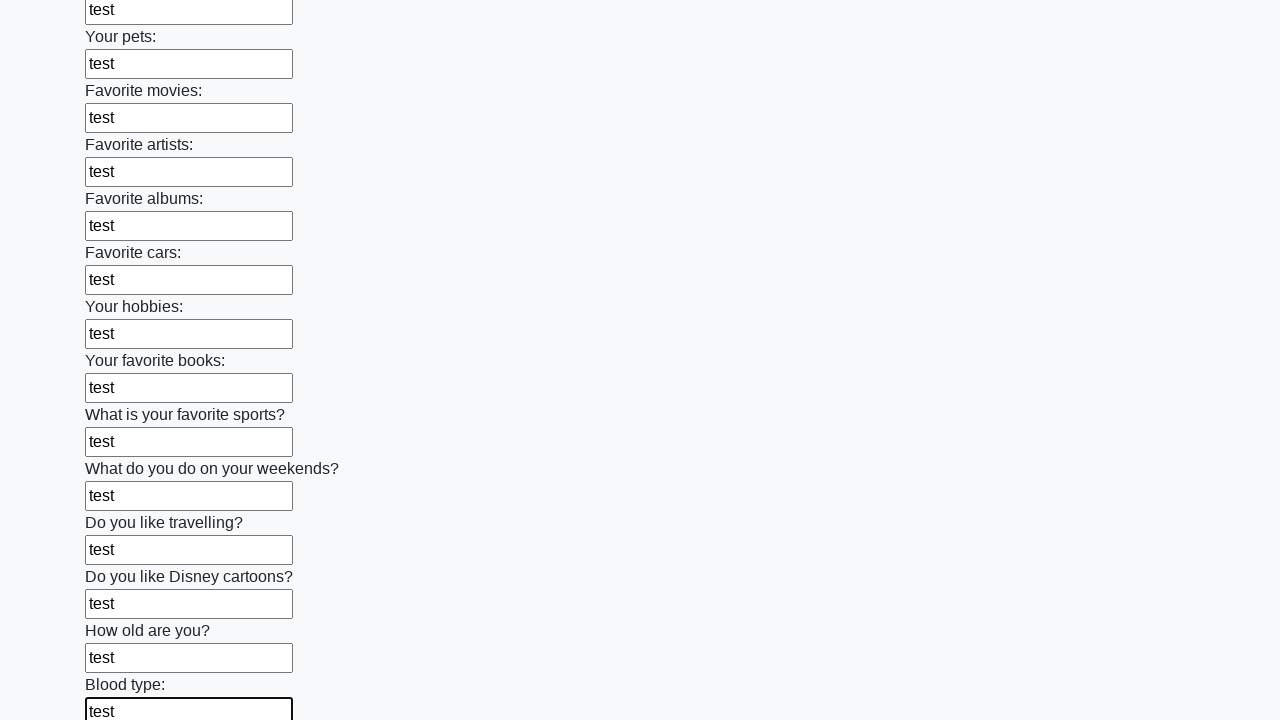

Filled input field with test data on input >> nth=19
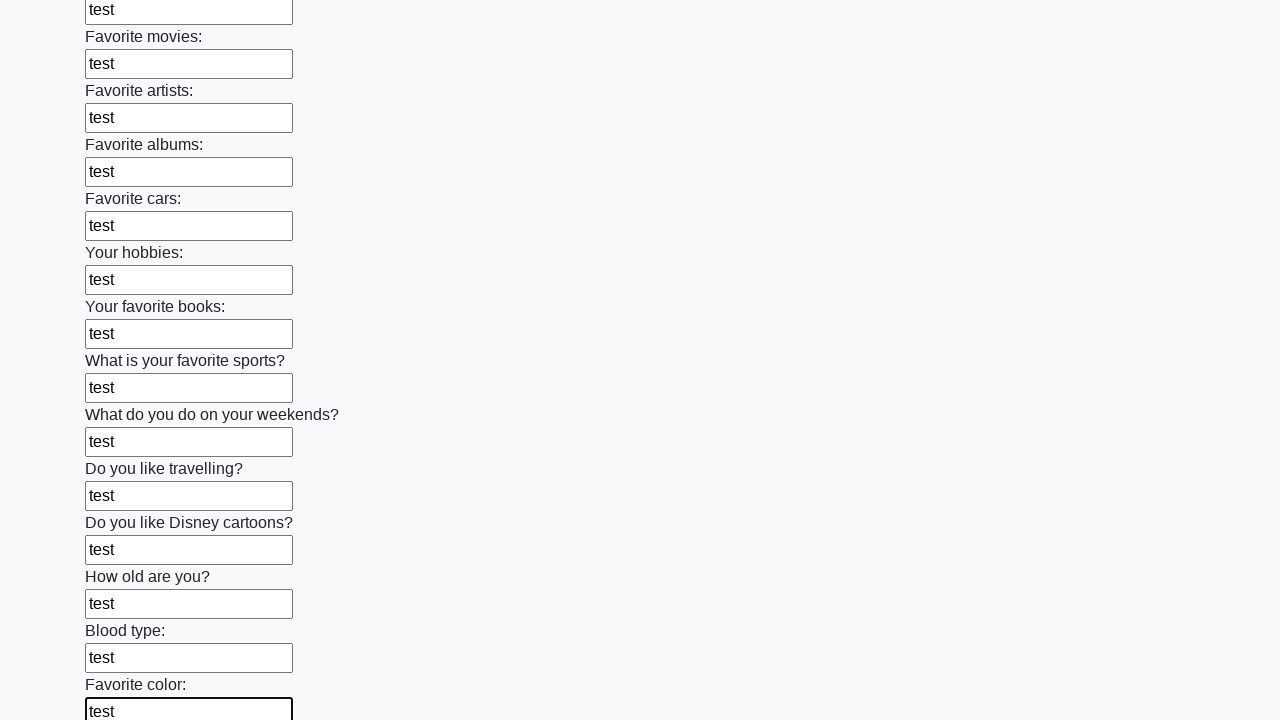

Filled input field with test data on input >> nth=20
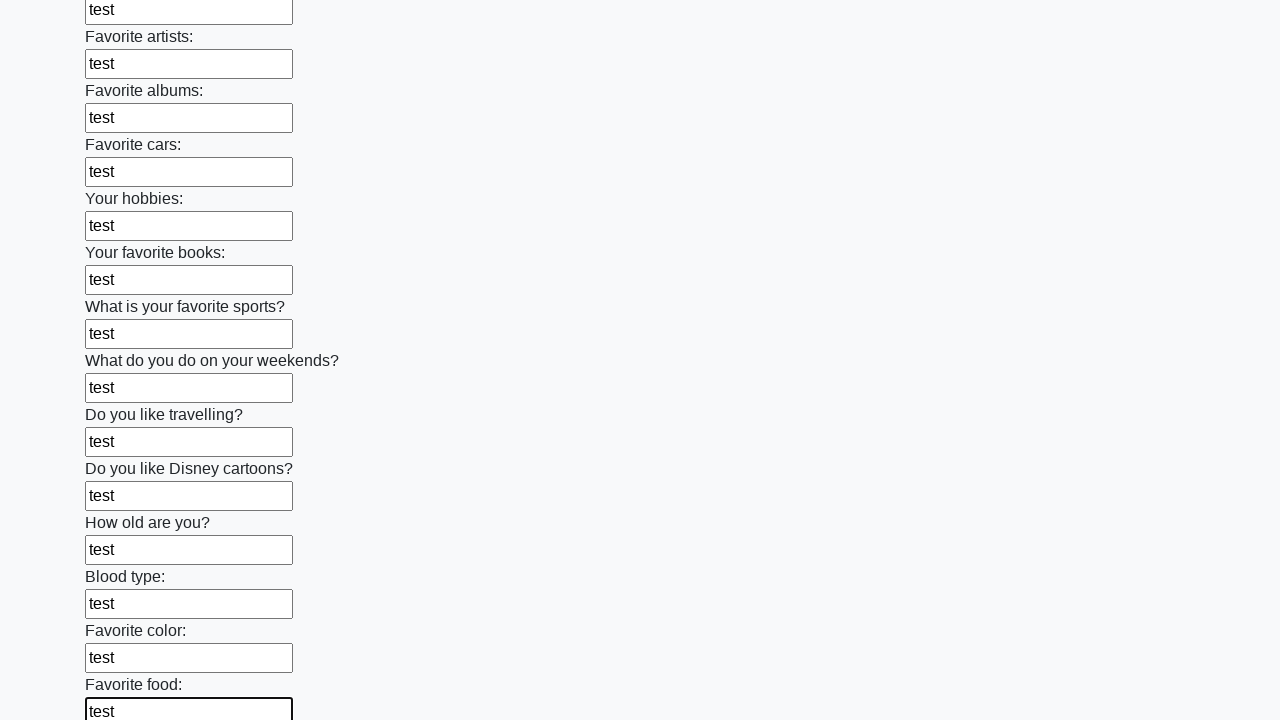

Filled input field with test data on input >> nth=21
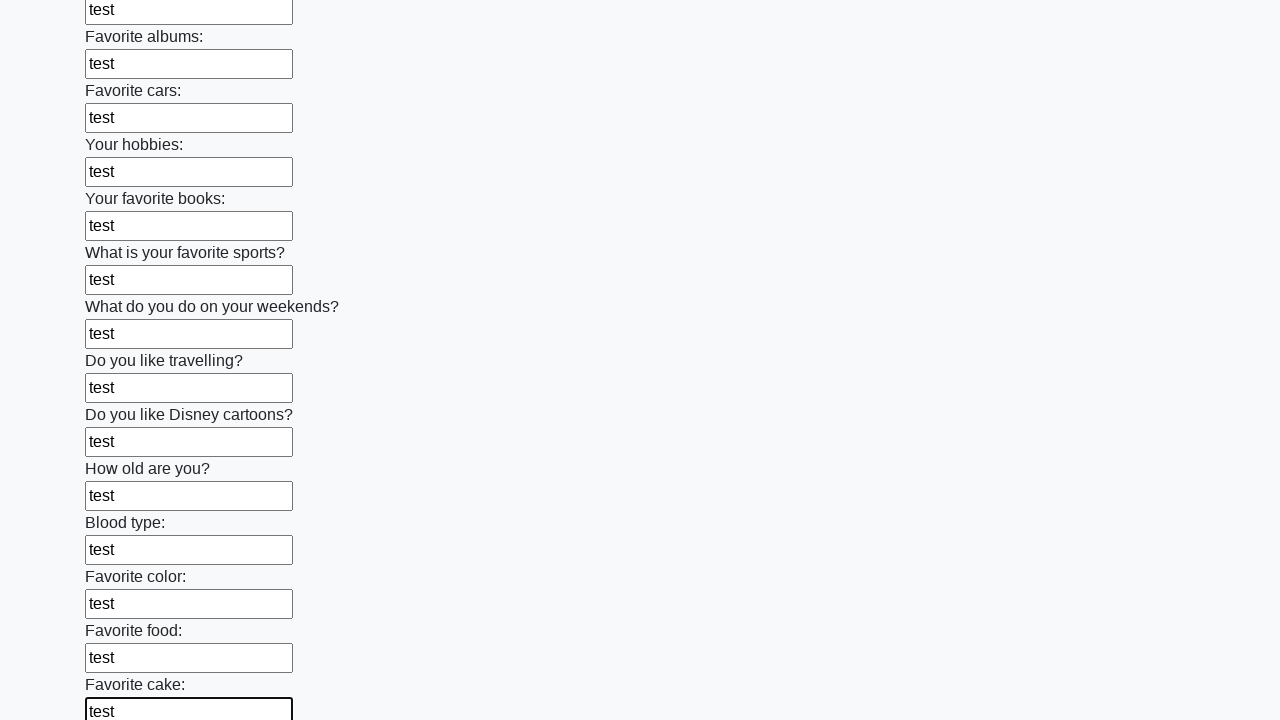

Filled input field with test data on input >> nth=22
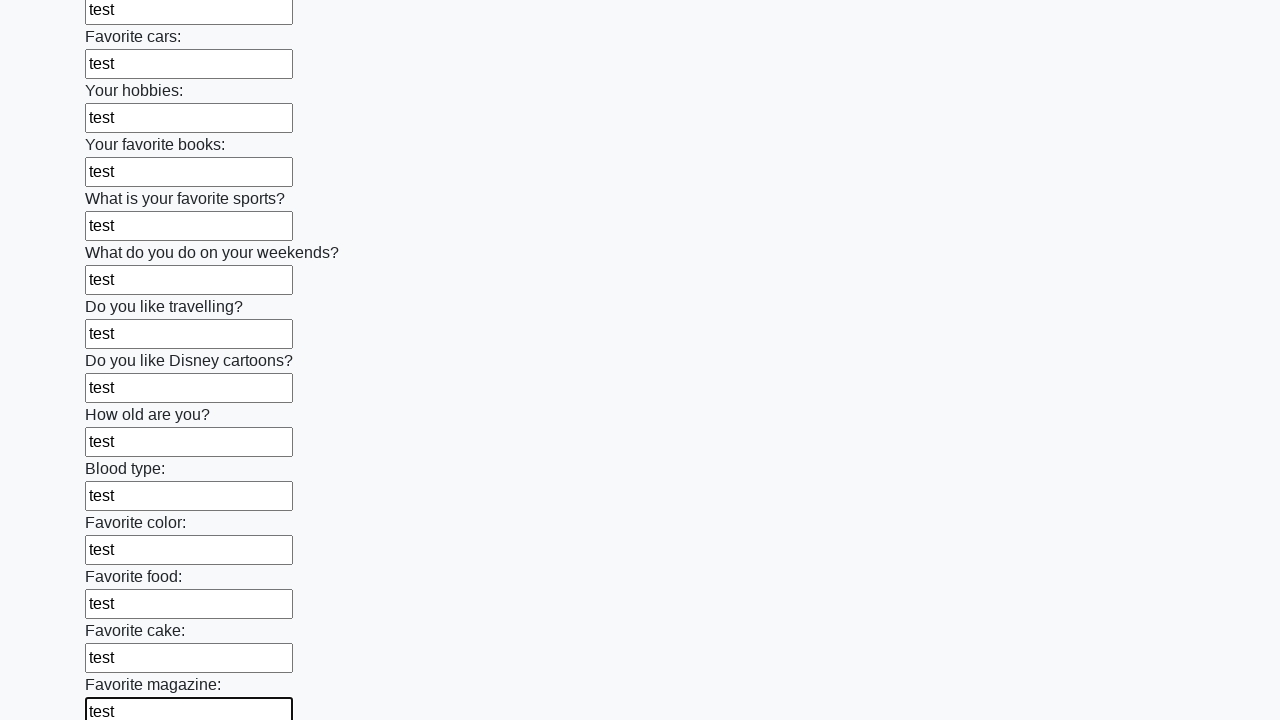

Filled input field with test data on input >> nth=23
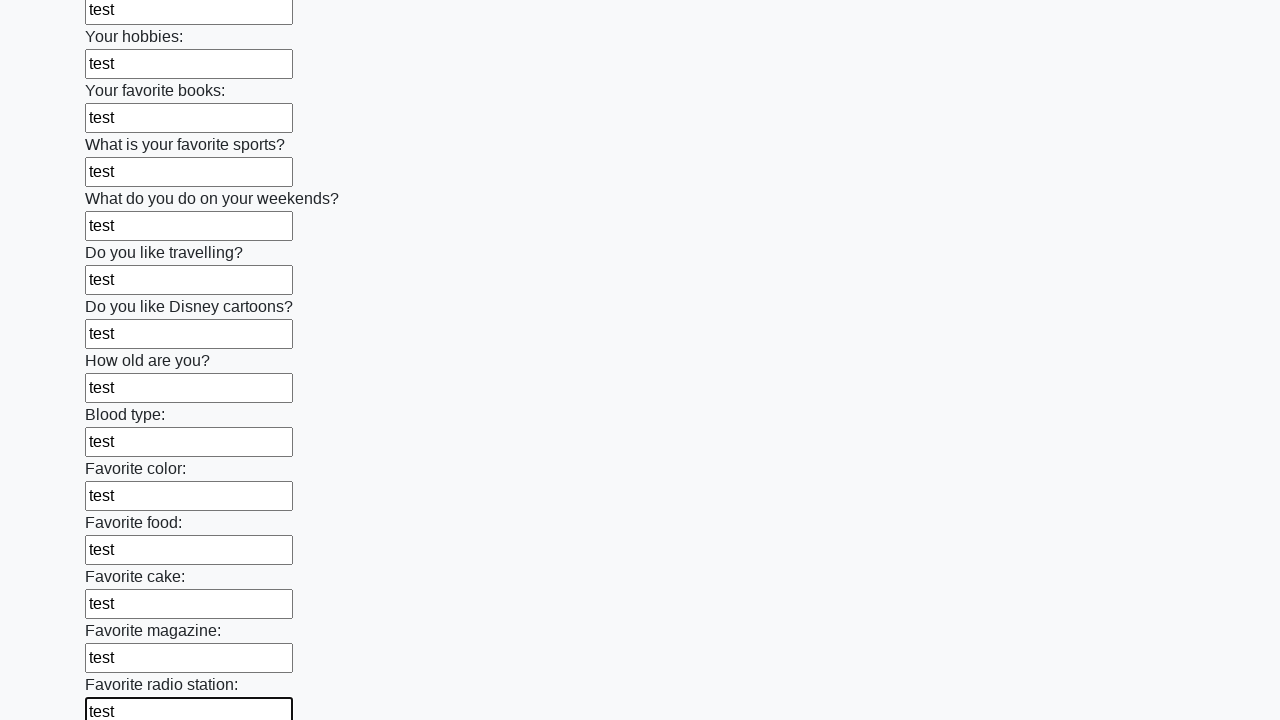

Filled input field with test data on input >> nth=24
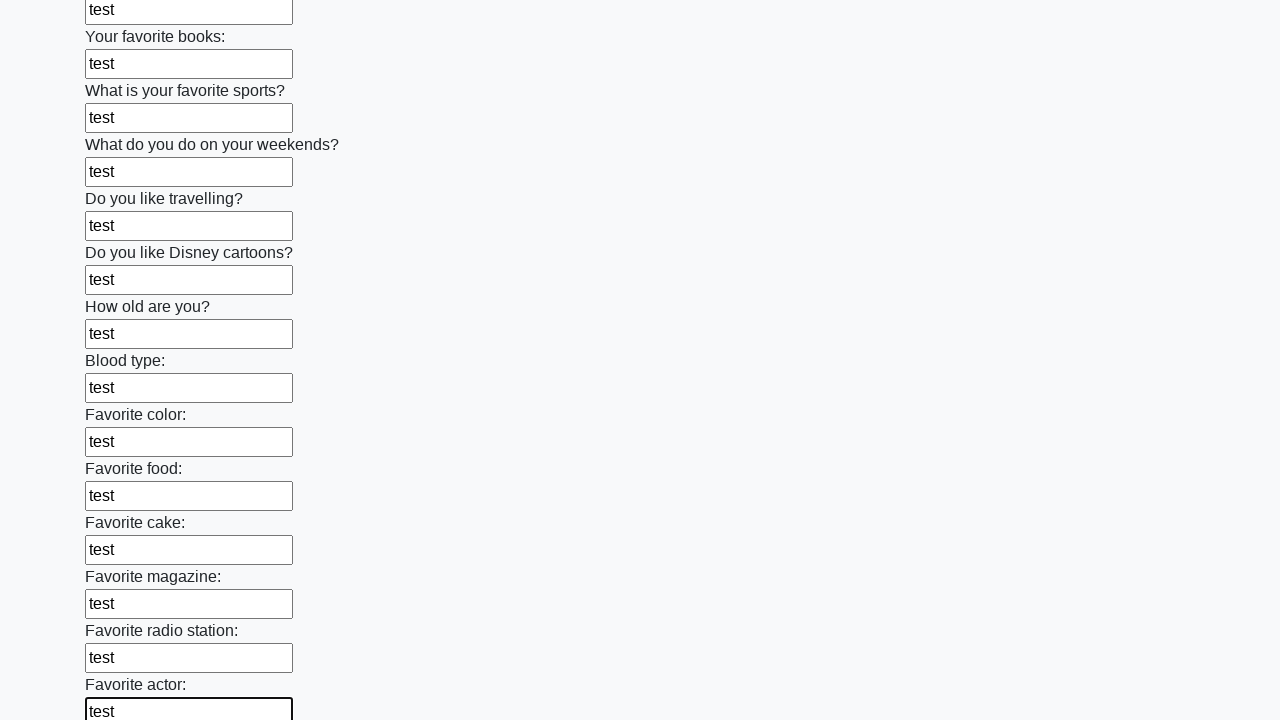

Filled input field with test data on input >> nth=25
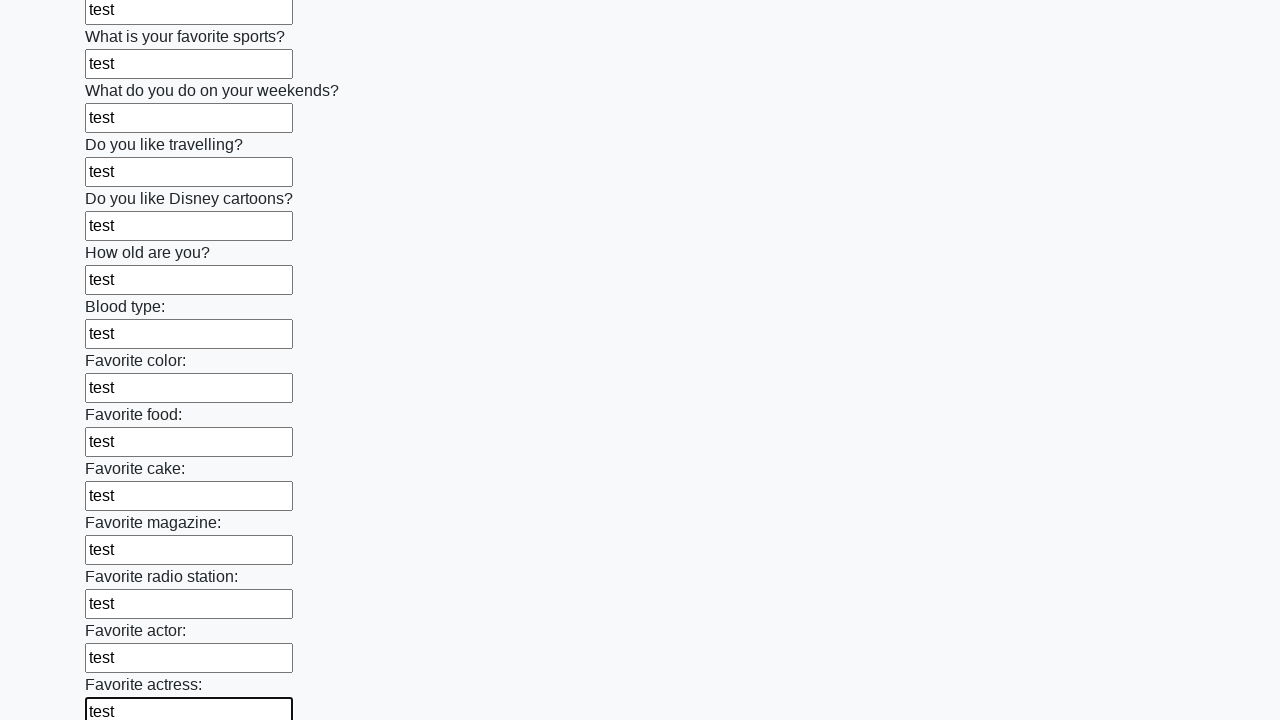

Filled input field with test data on input >> nth=26
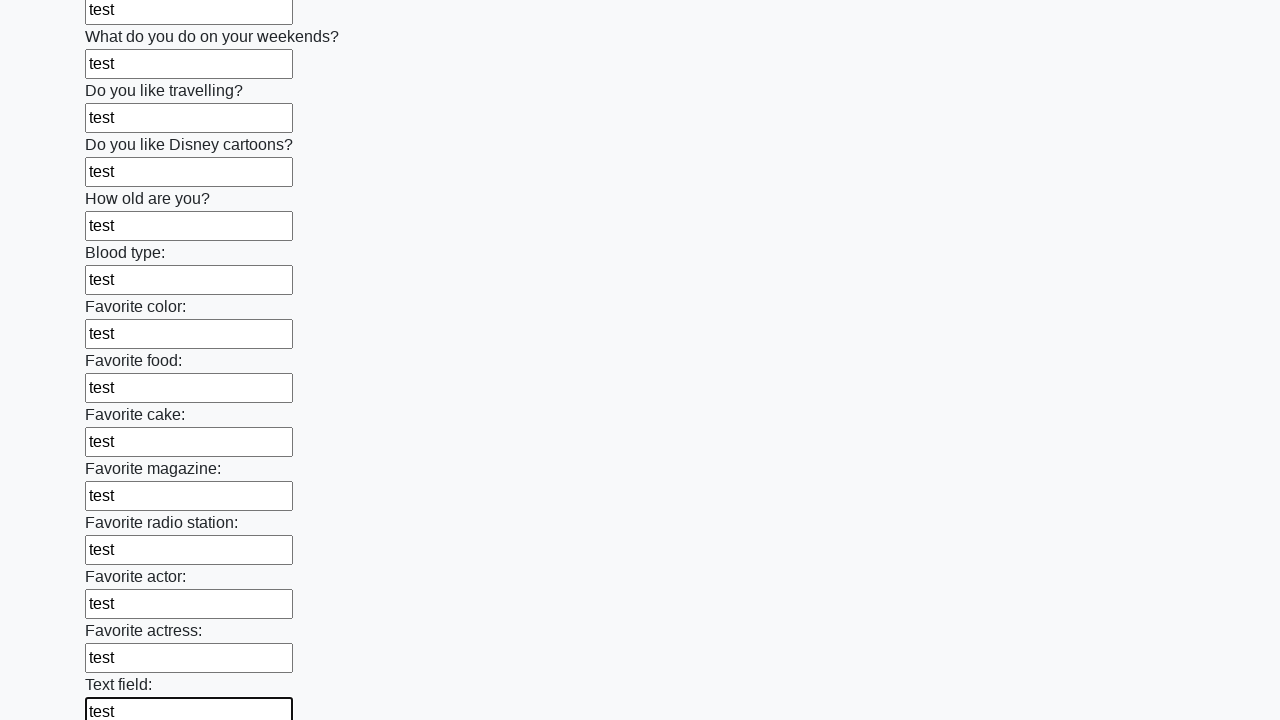

Filled input field with test data on input >> nth=27
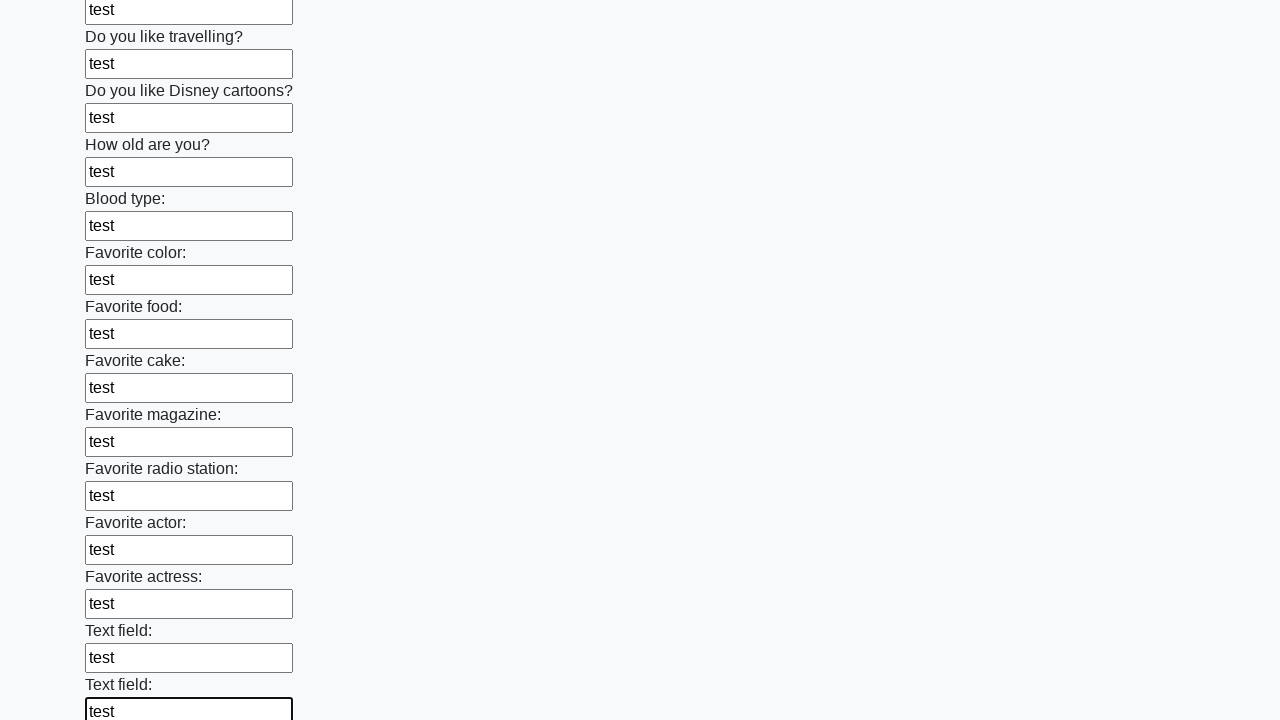

Filled input field with test data on input >> nth=28
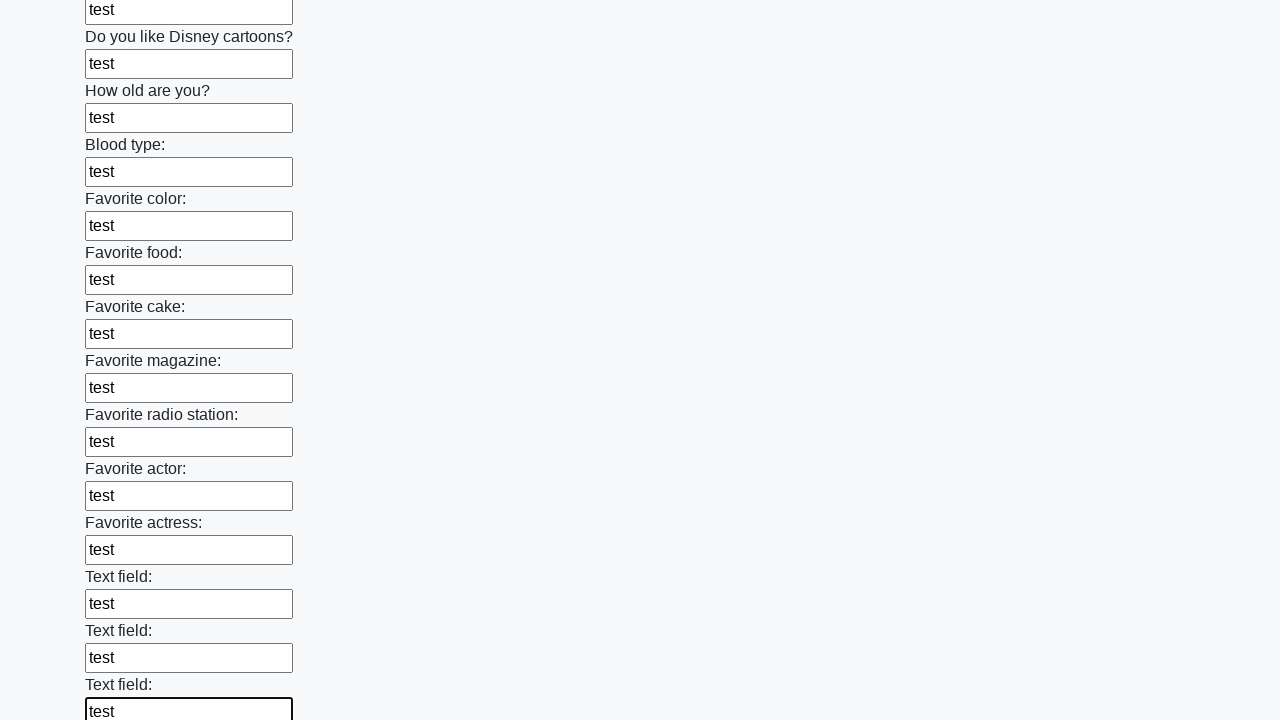

Filled input field with test data on input >> nth=29
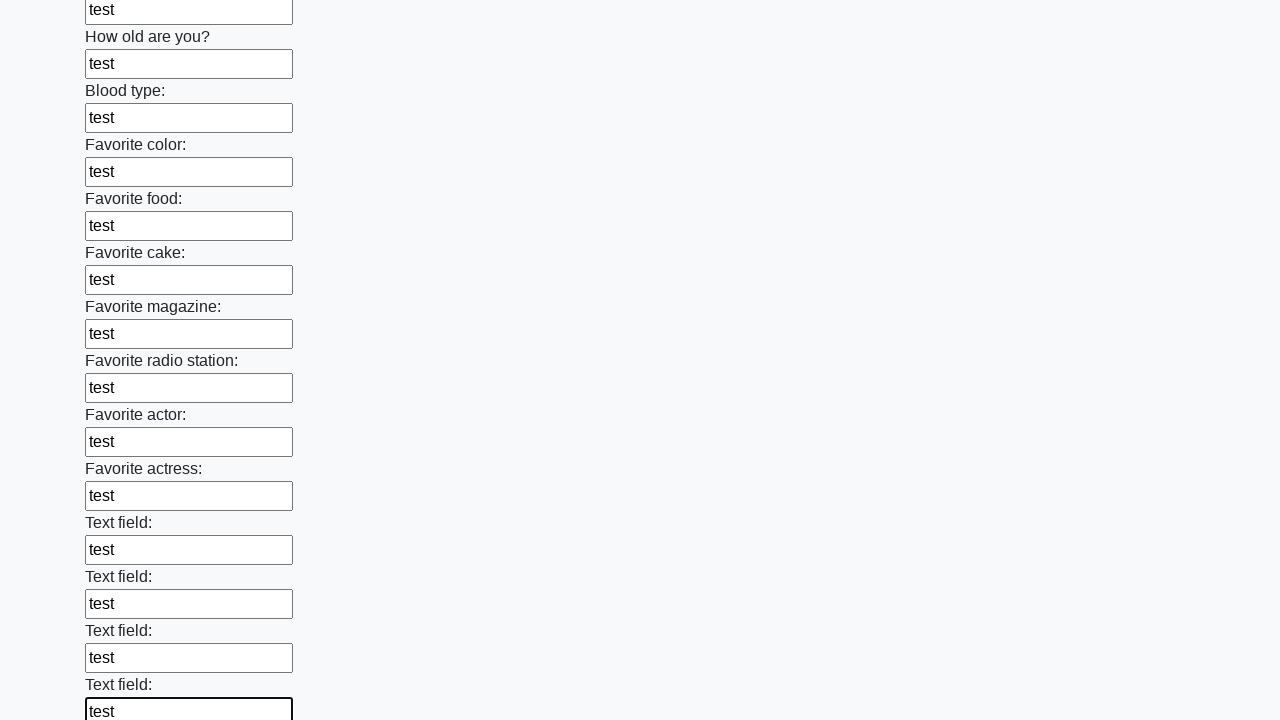

Filled input field with test data on input >> nth=30
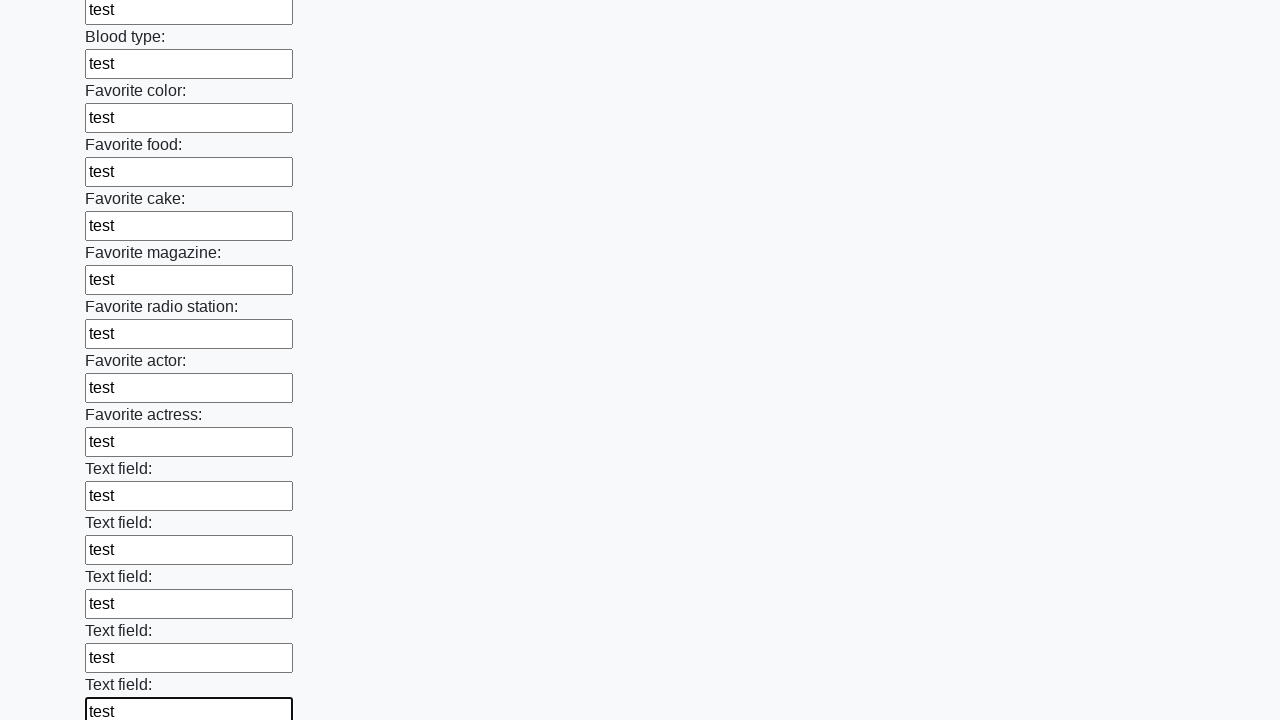

Filled input field with test data on input >> nth=31
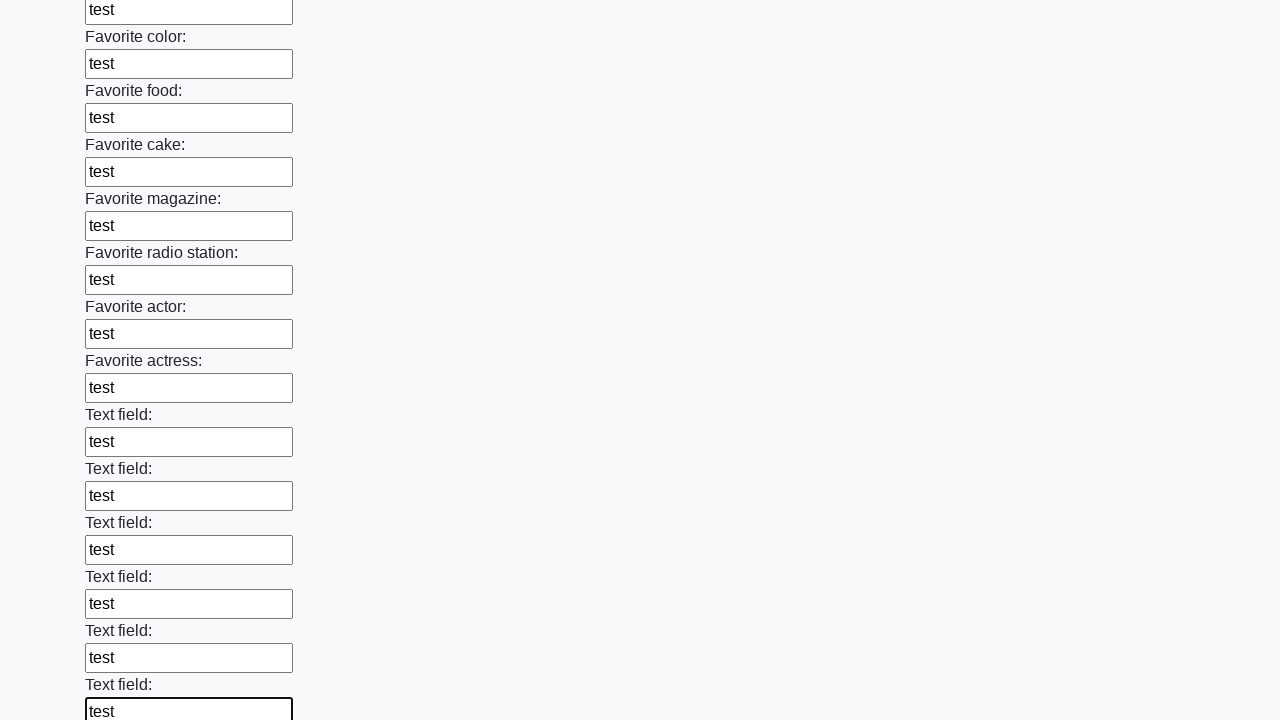

Filled input field with test data on input >> nth=32
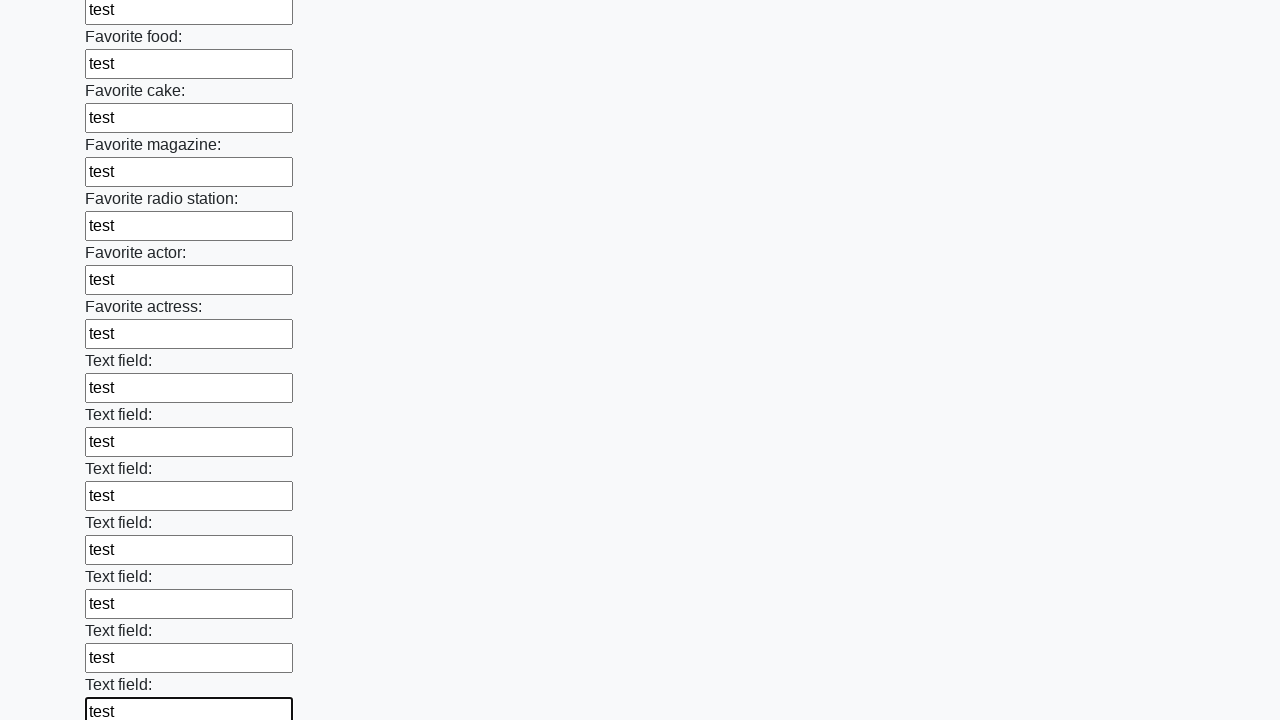

Filled input field with test data on input >> nth=33
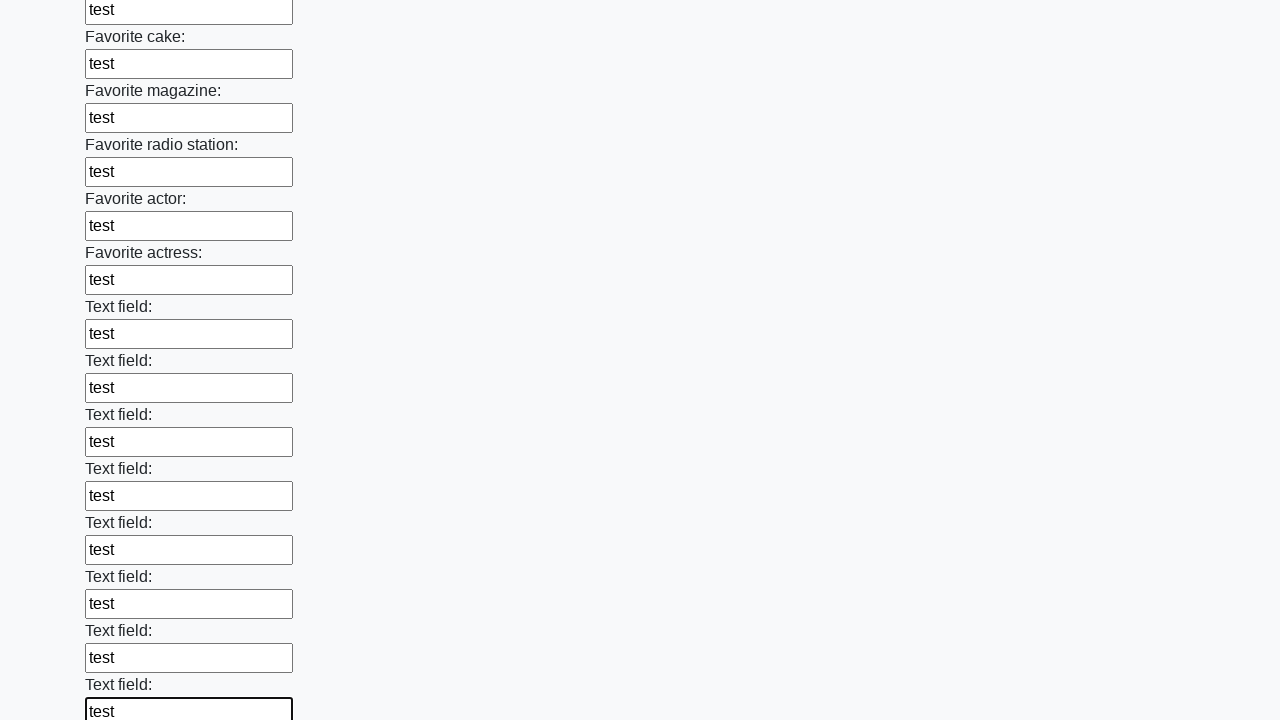

Filled input field with test data on input >> nth=34
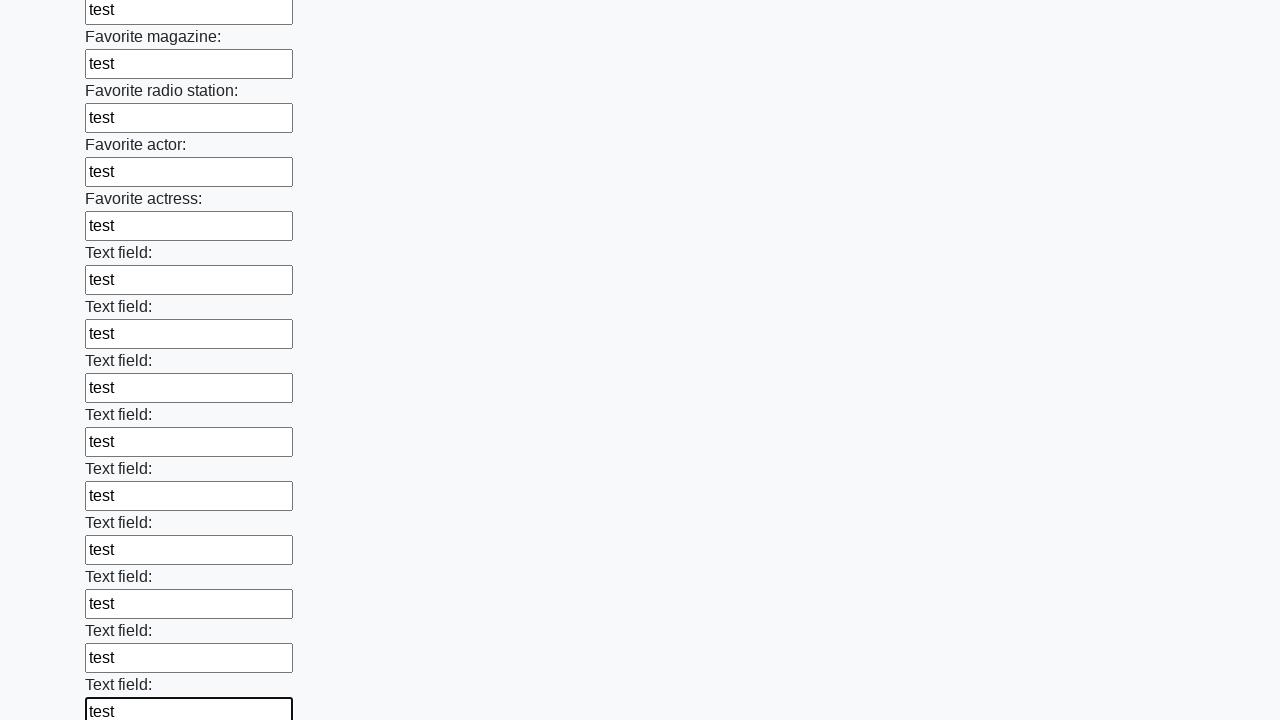

Filled input field with test data on input >> nth=35
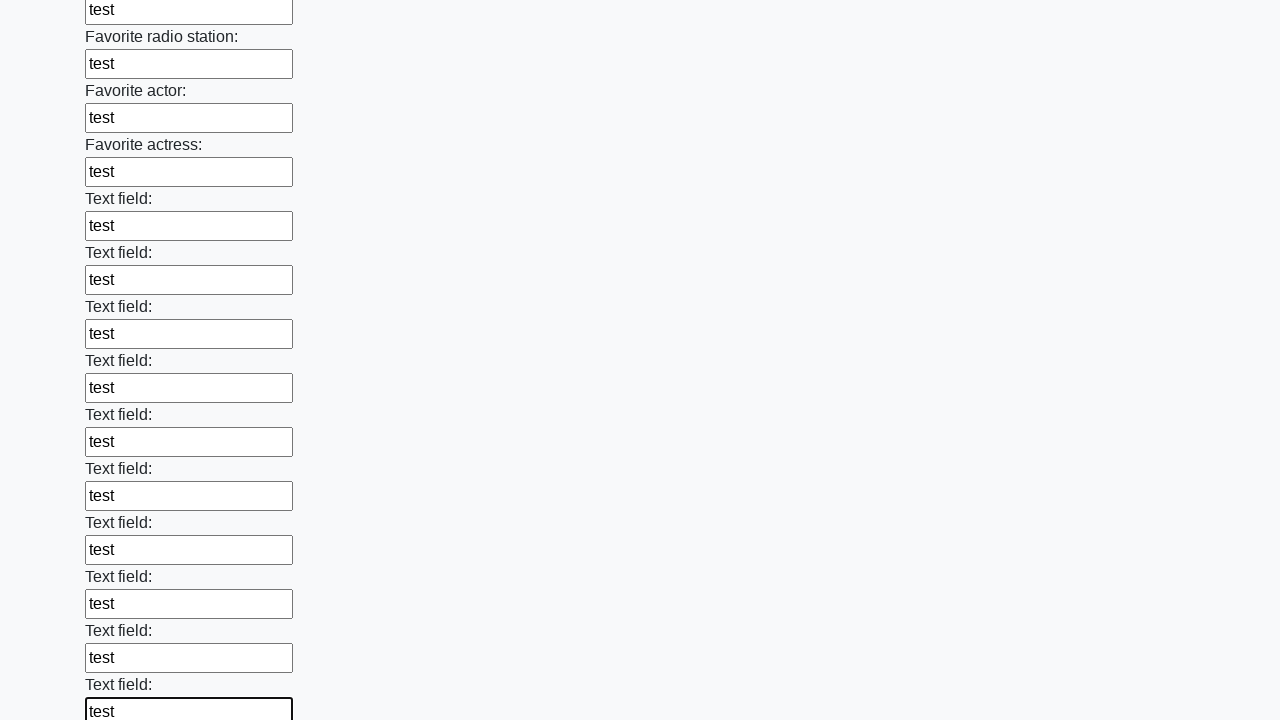

Filled input field with test data on input >> nth=36
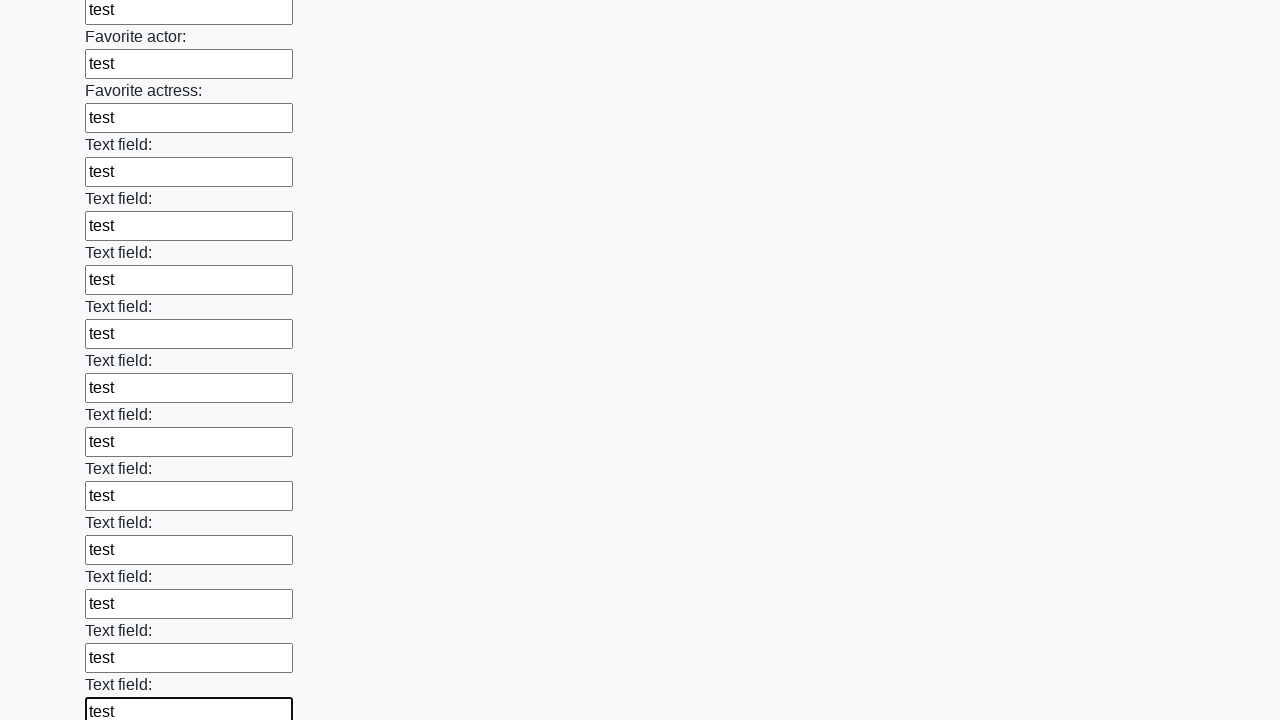

Filled input field with test data on input >> nth=37
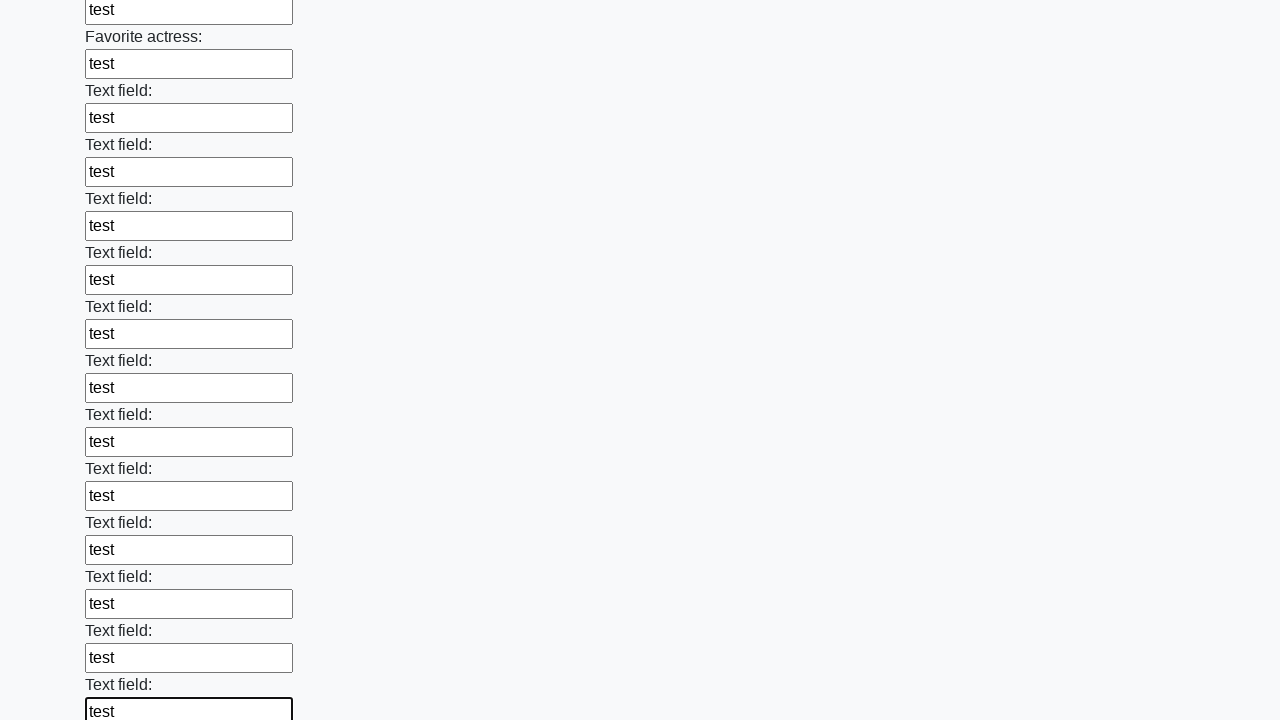

Filled input field with test data on input >> nth=38
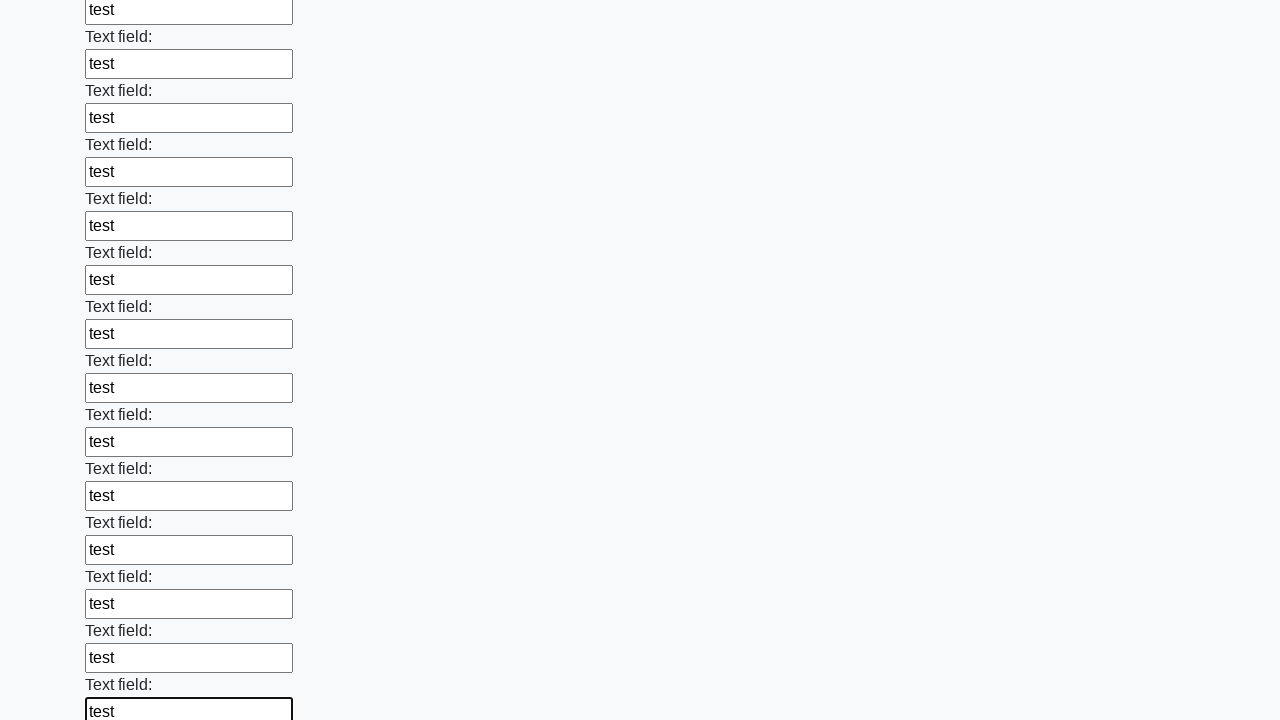

Filled input field with test data on input >> nth=39
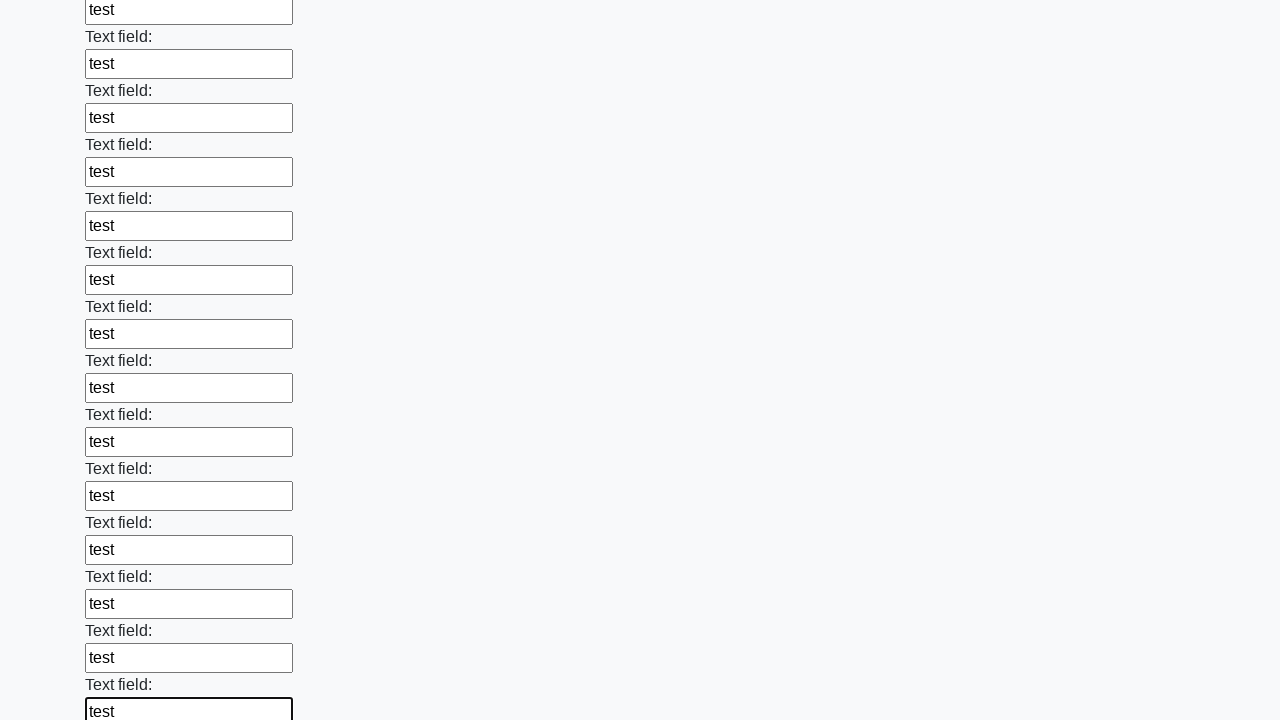

Filled input field with test data on input >> nth=40
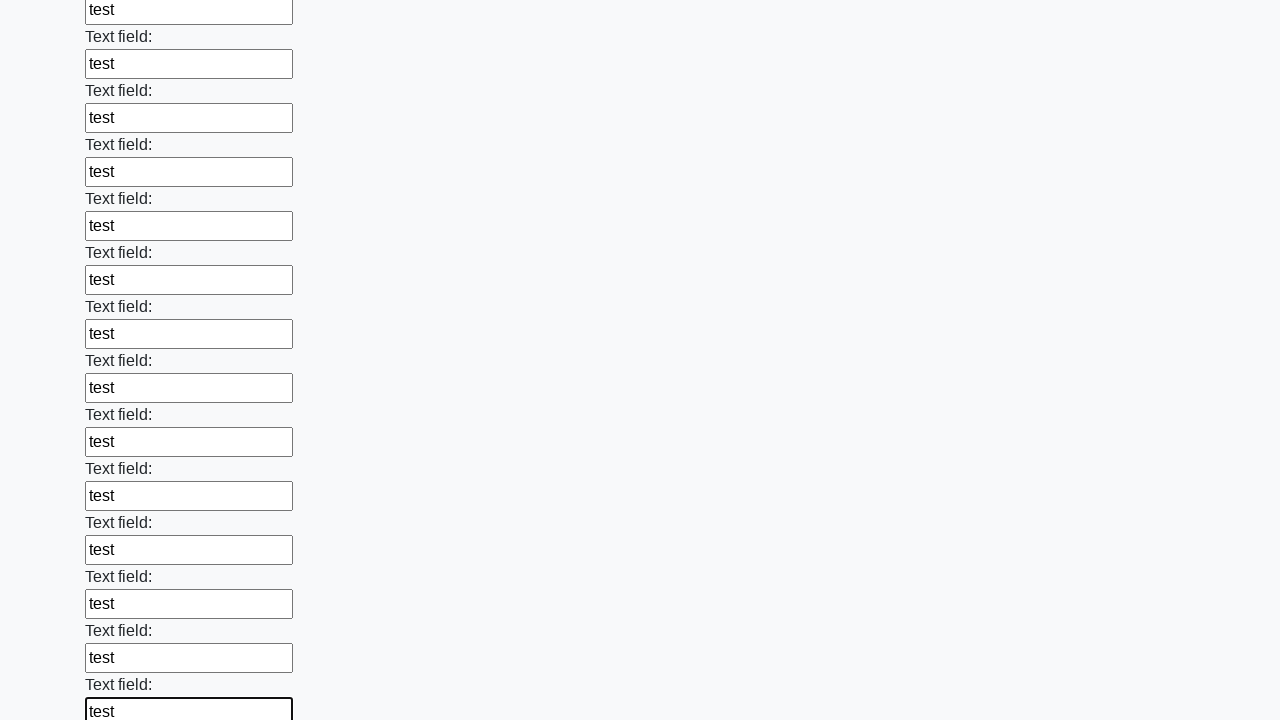

Filled input field with test data on input >> nth=41
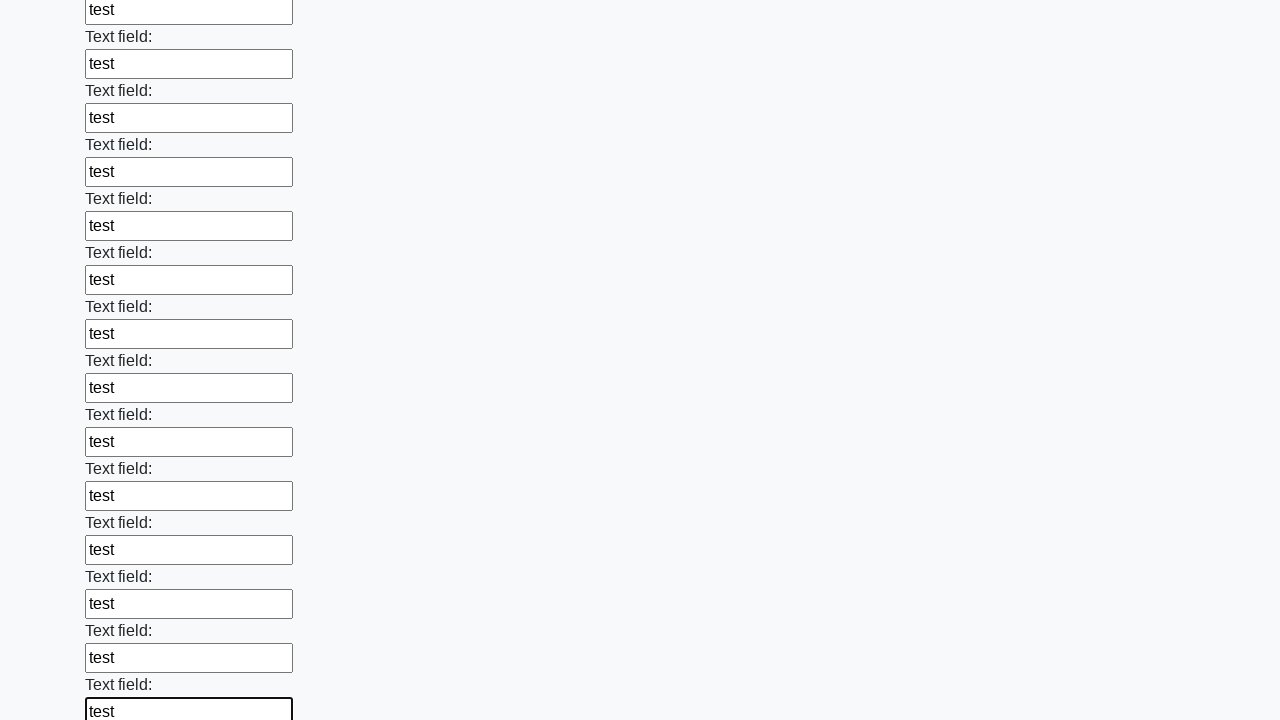

Filled input field with test data on input >> nth=42
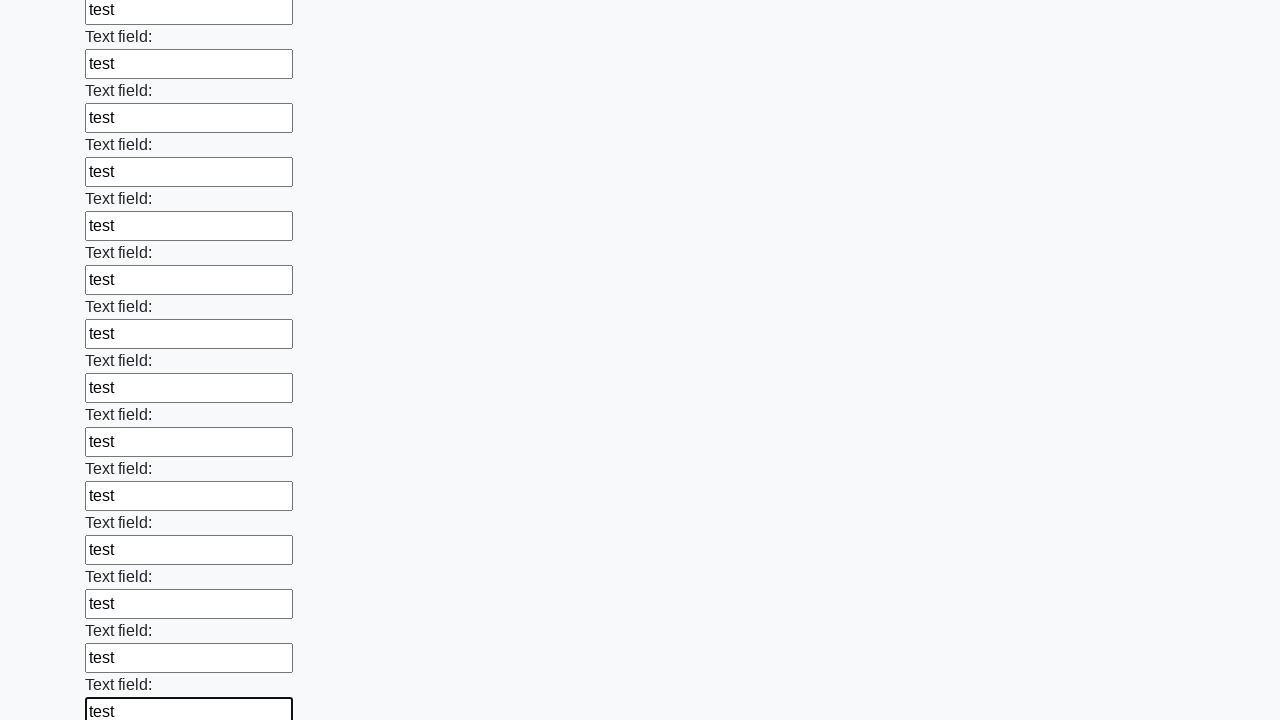

Filled input field with test data on input >> nth=43
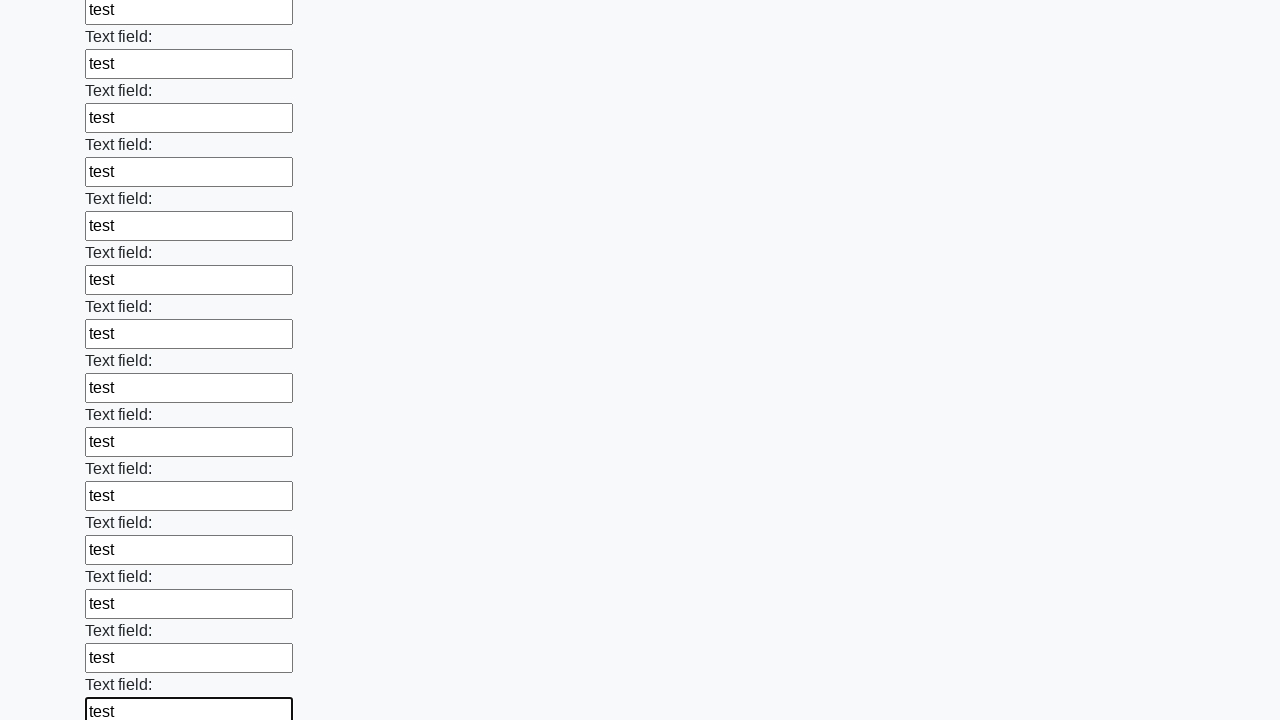

Filled input field with test data on input >> nth=44
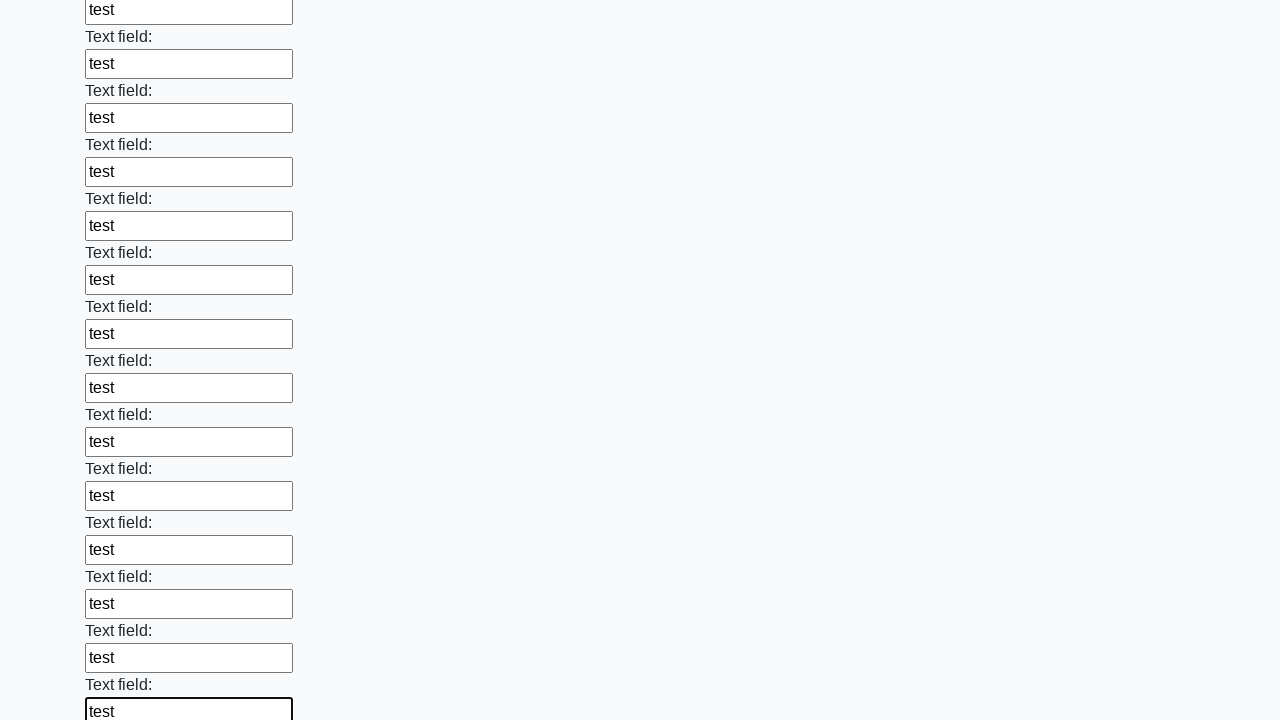

Filled input field with test data on input >> nth=45
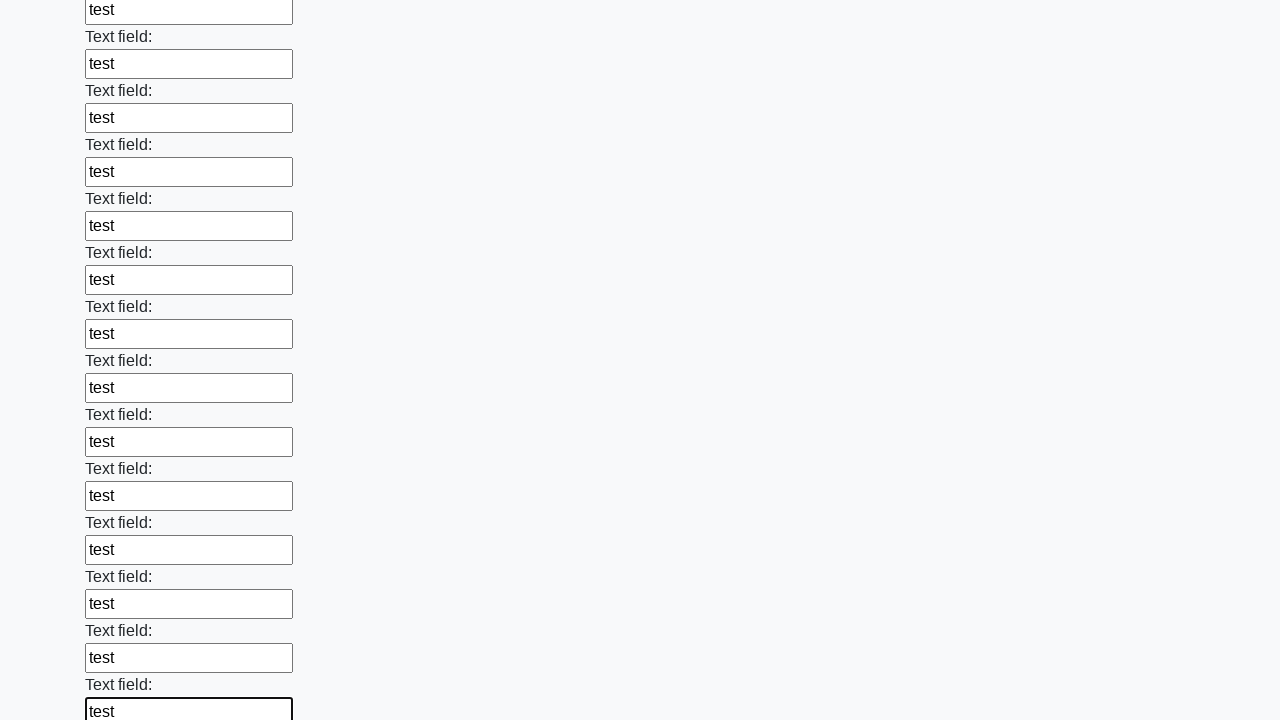

Filled input field with test data on input >> nth=46
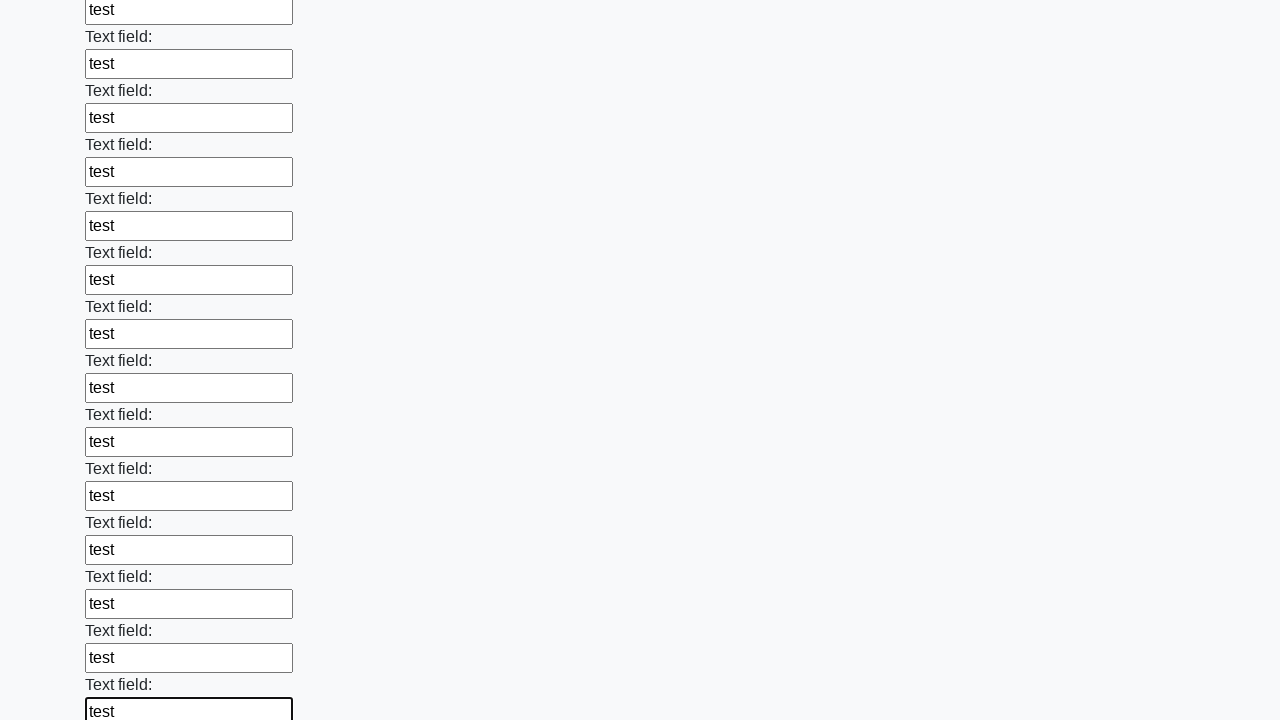

Filled input field with test data on input >> nth=47
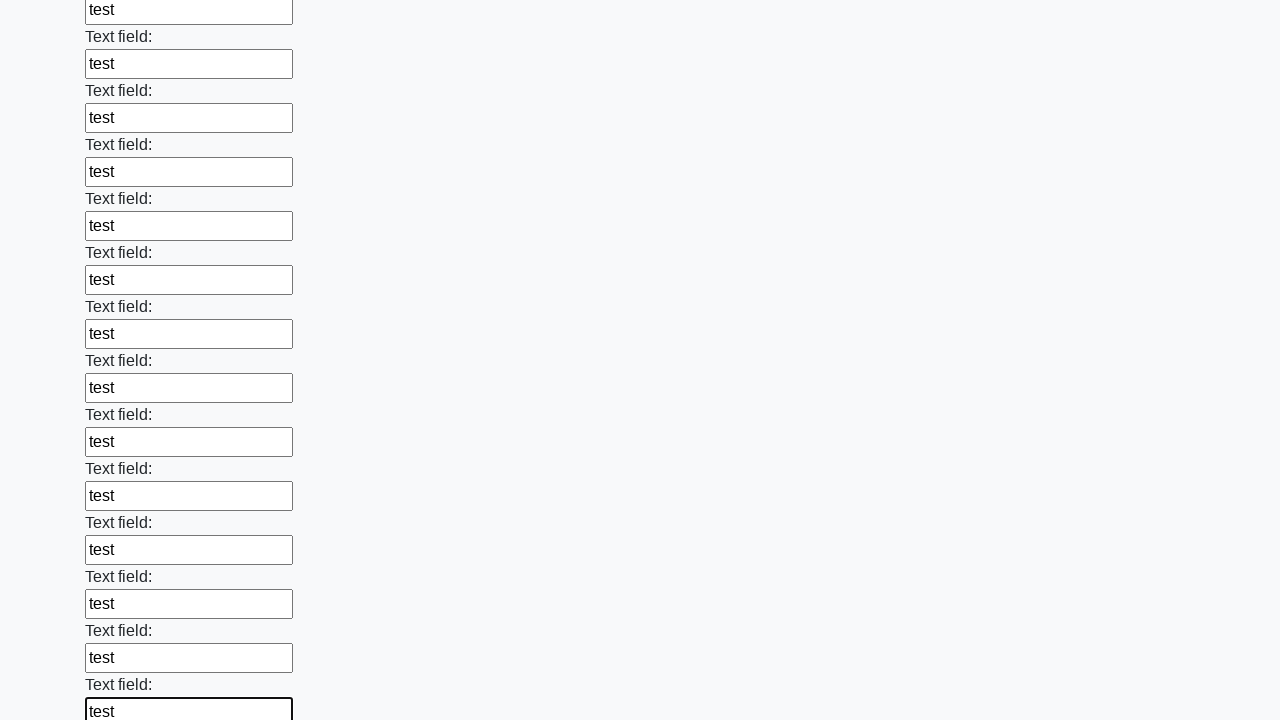

Filled input field with test data on input >> nth=48
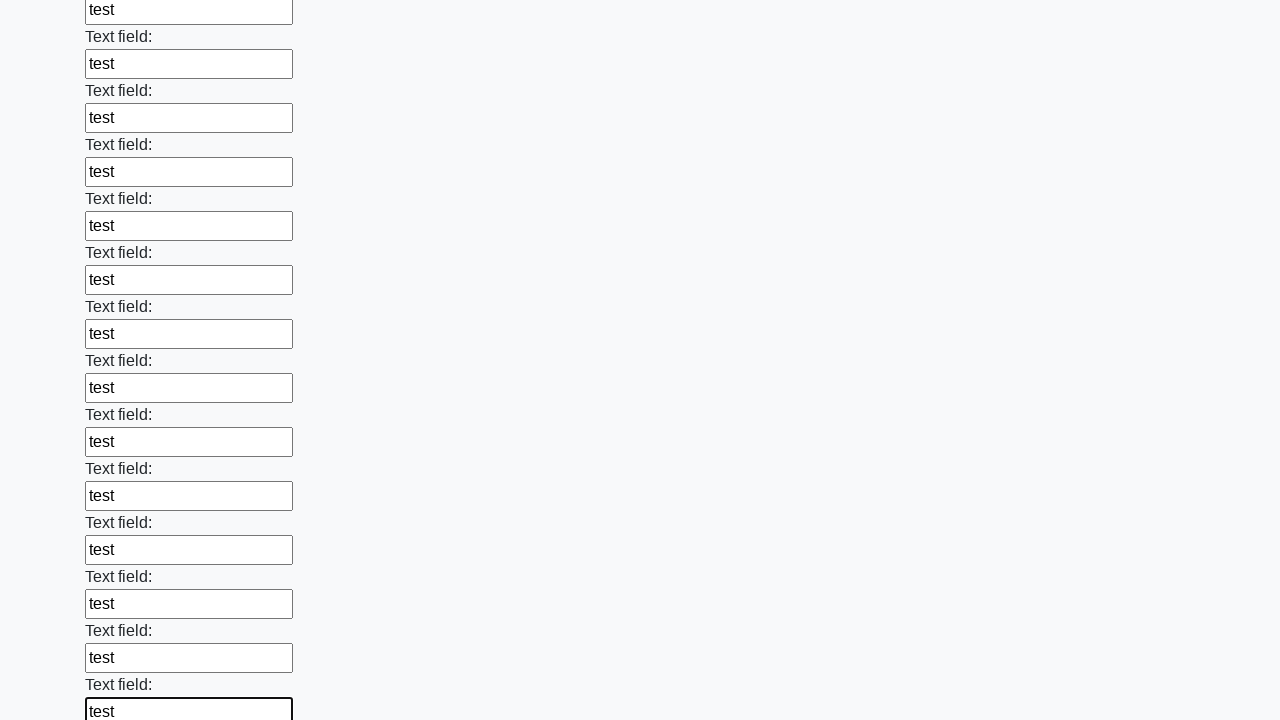

Filled input field with test data on input >> nth=49
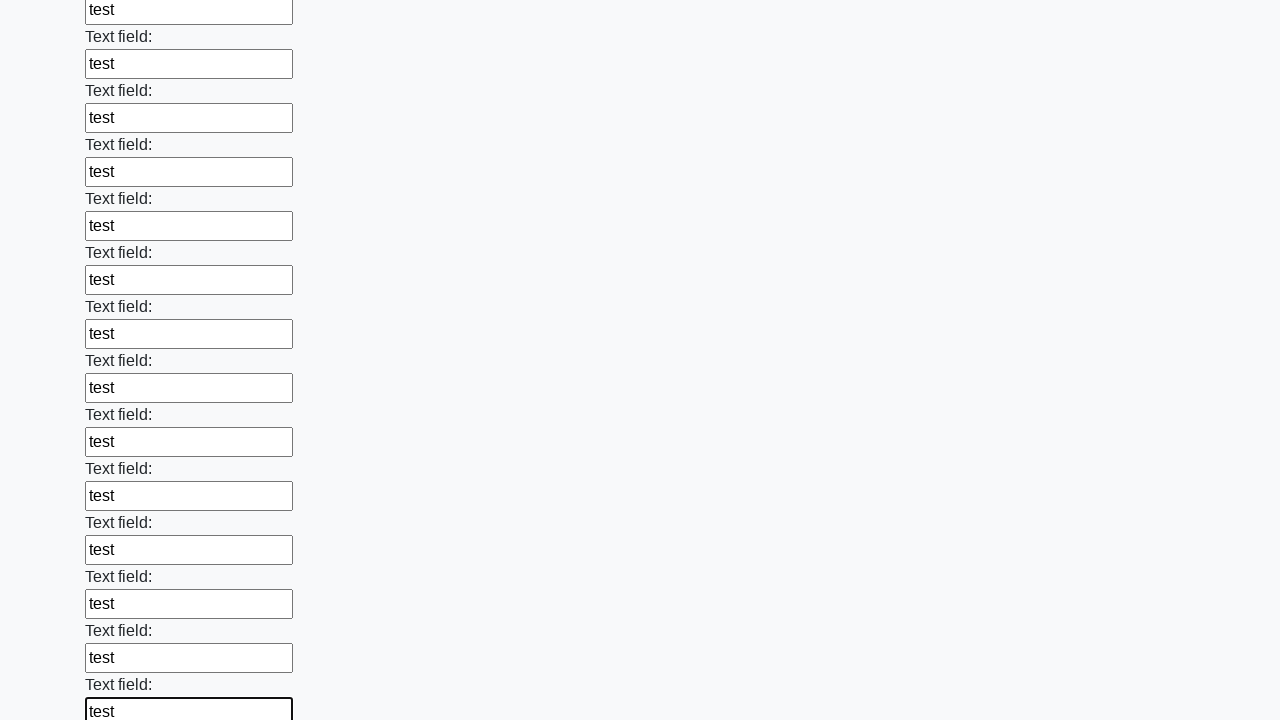

Filled input field with test data on input >> nth=50
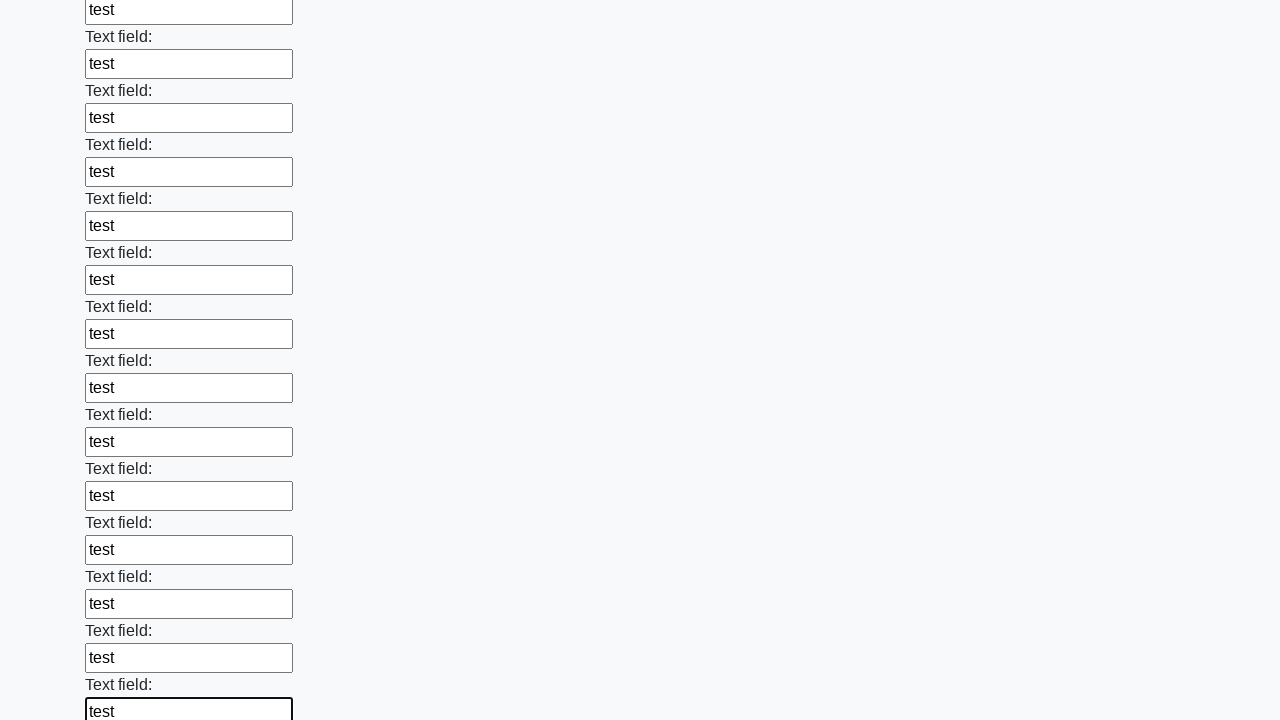

Filled input field with test data on input >> nth=51
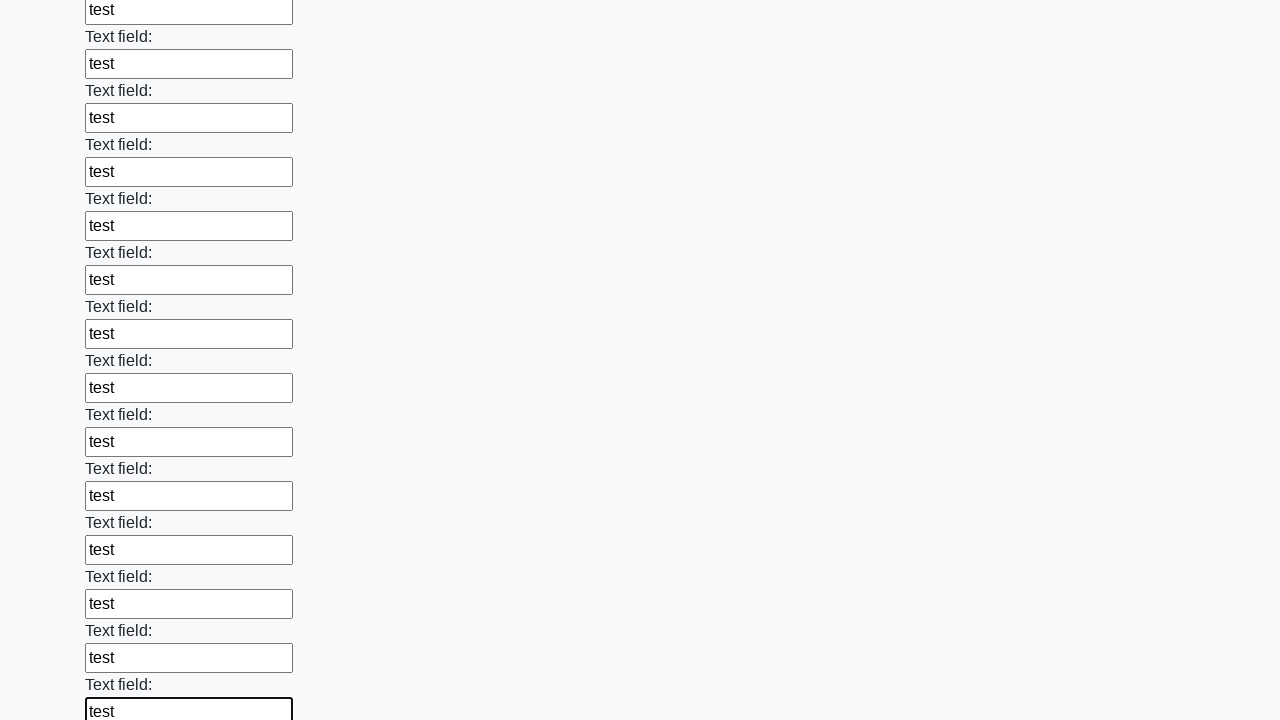

Filled input field with test data on input >> nth=52
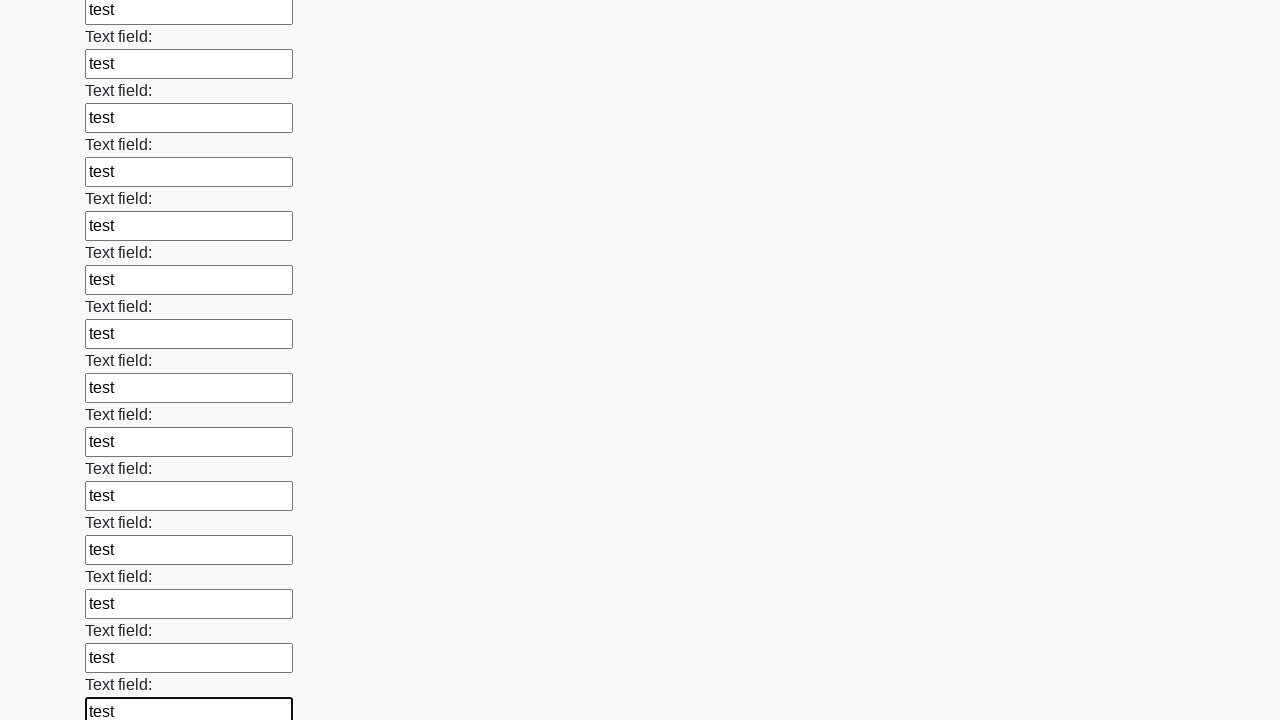

Filled input field with test data on input >> nth=53
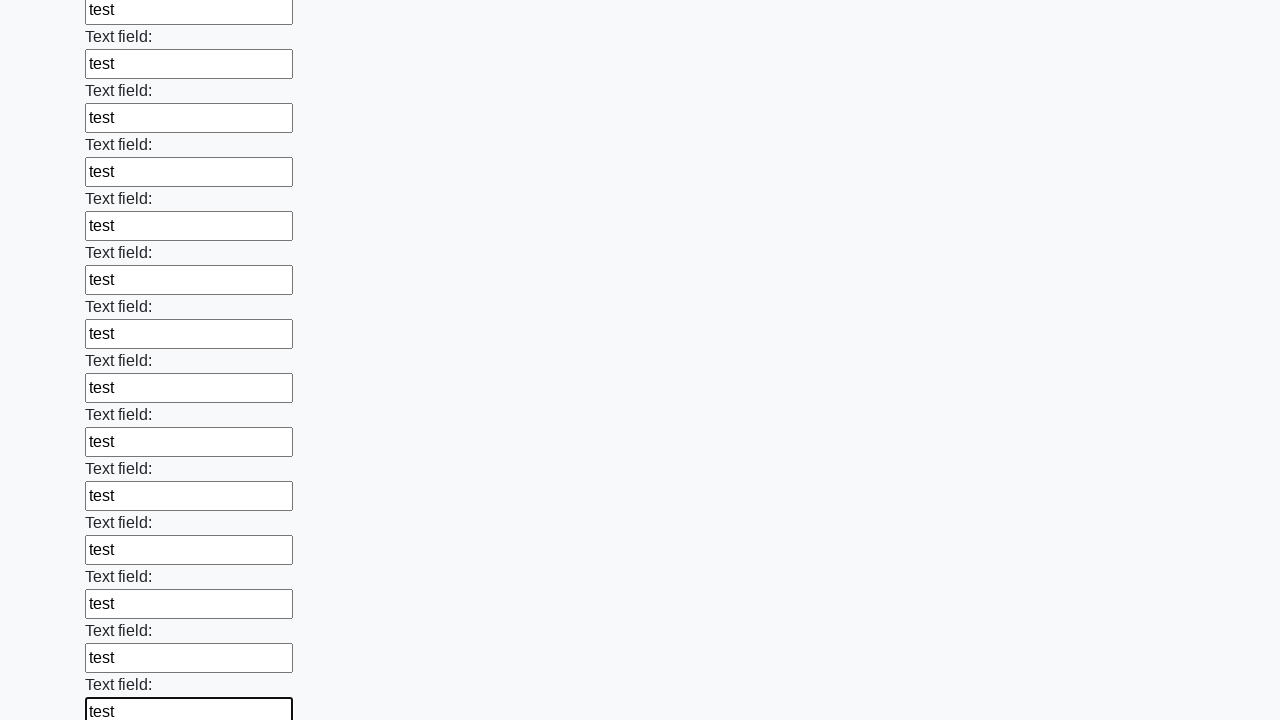

Filled input field with test data on input >> nth=54
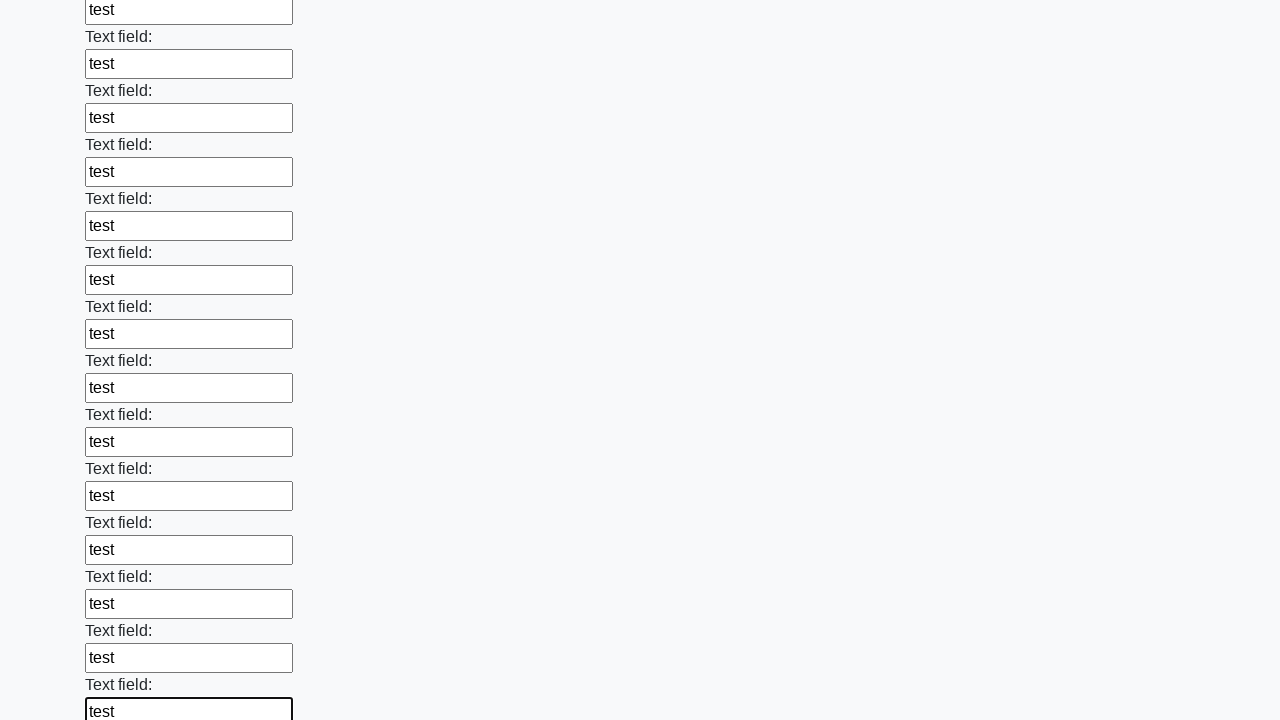

Filled input field with test data on input >> nth=55
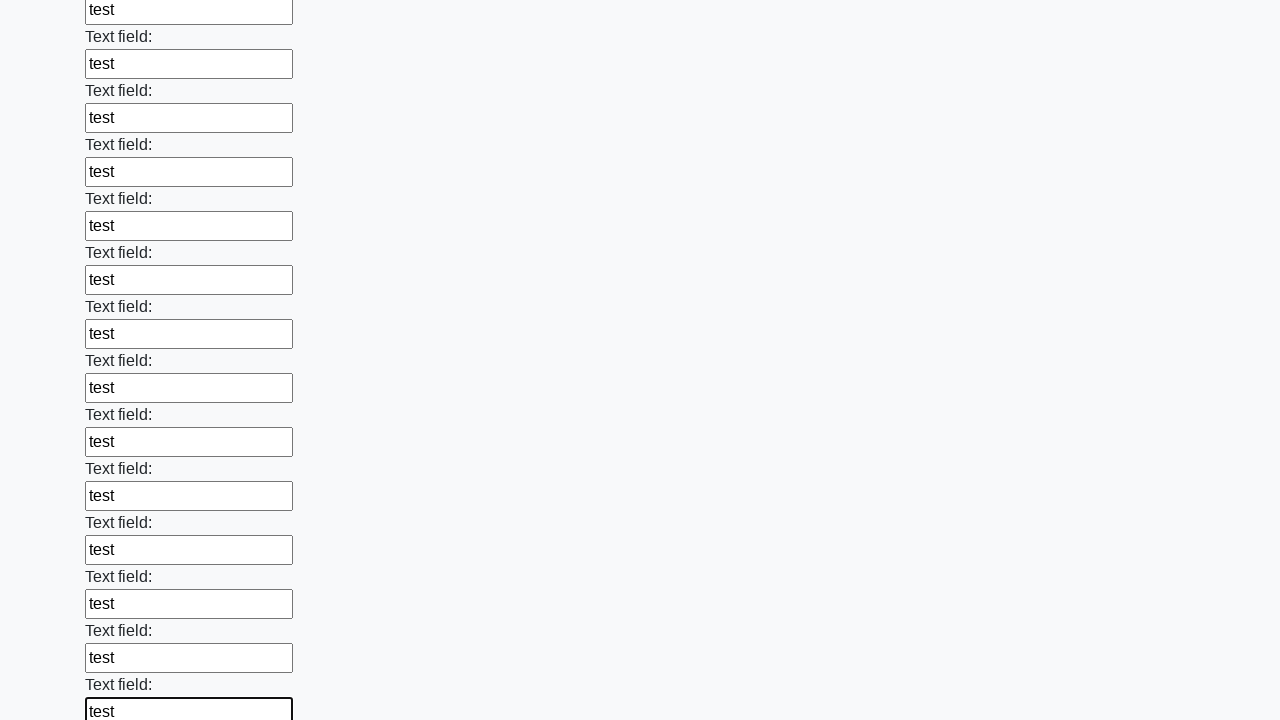

Filled input field with test data on input >> nth=56
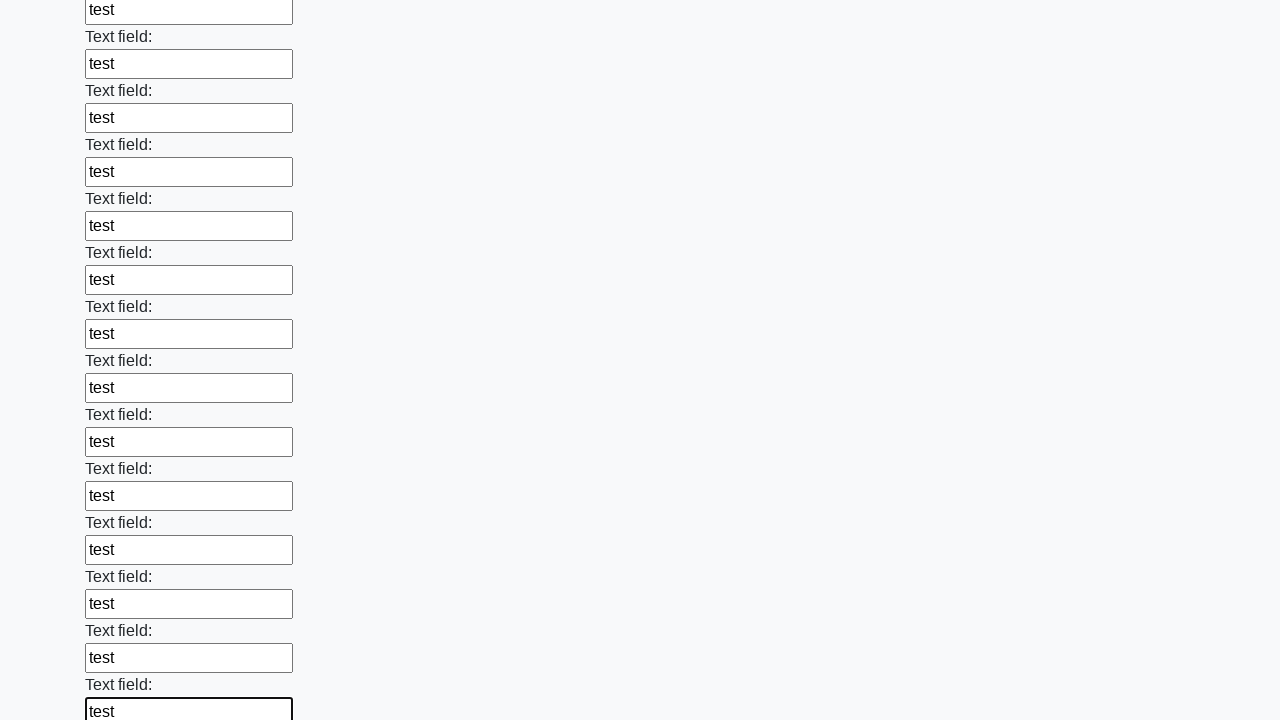

Filled input field with test data on input >> nth=57
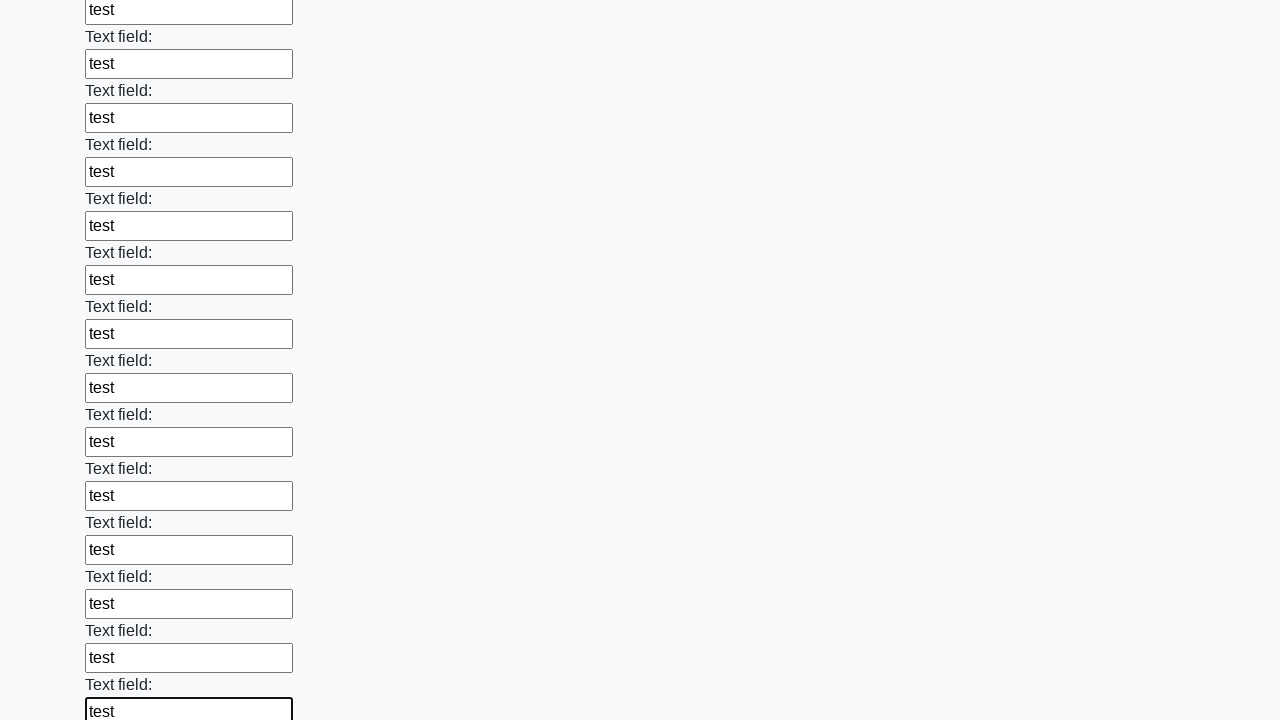

Filled input field with test data on input >> nth=58
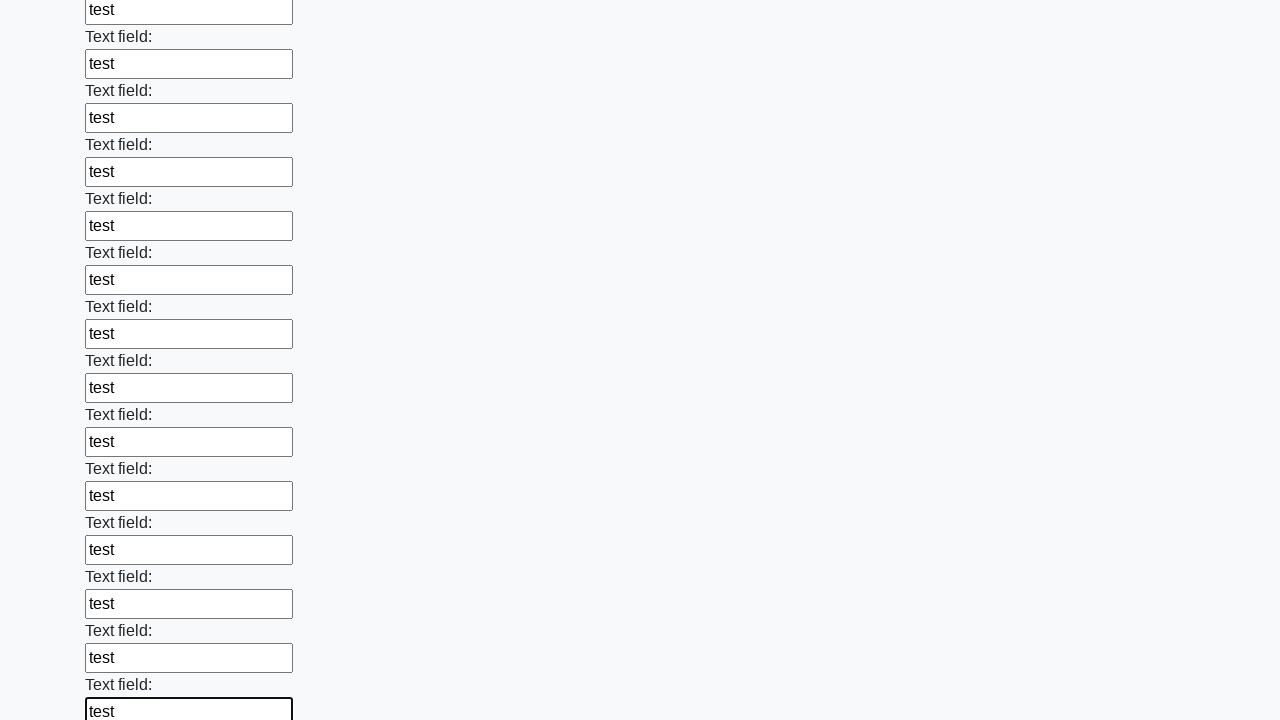

Filled input field with test data on input >> nth=59
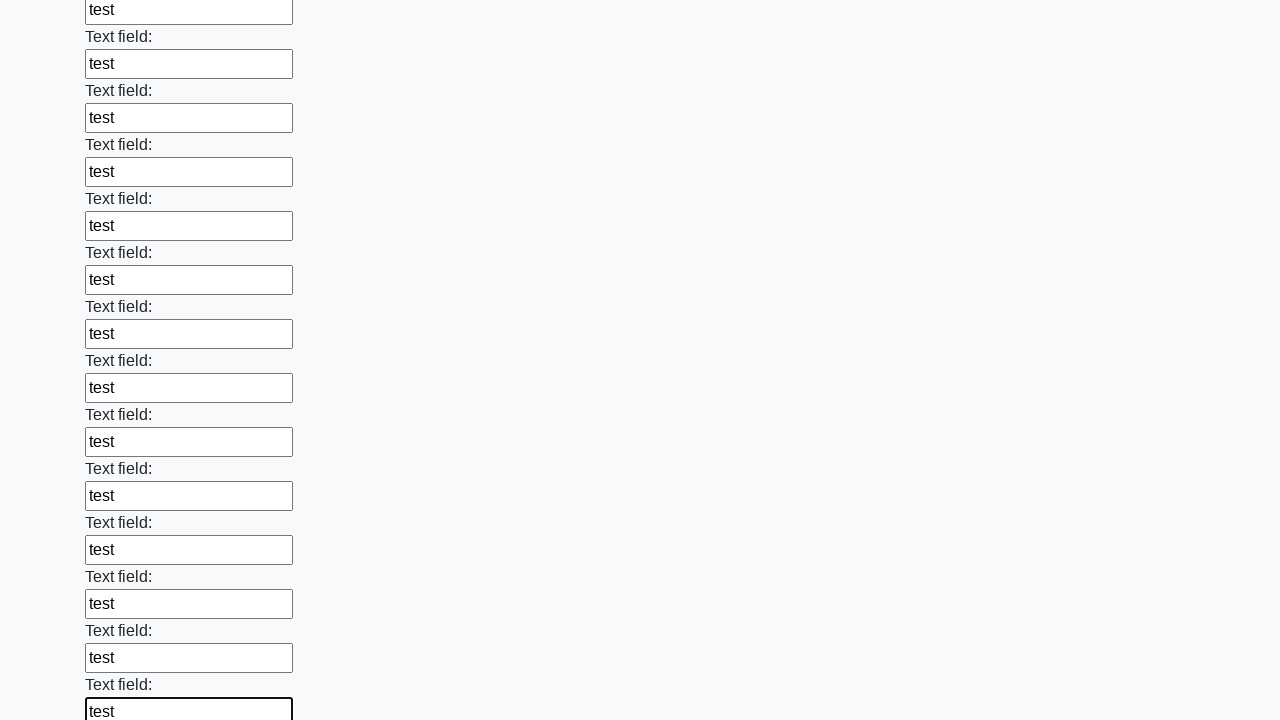

Filled input field with test data on input >> nth=60
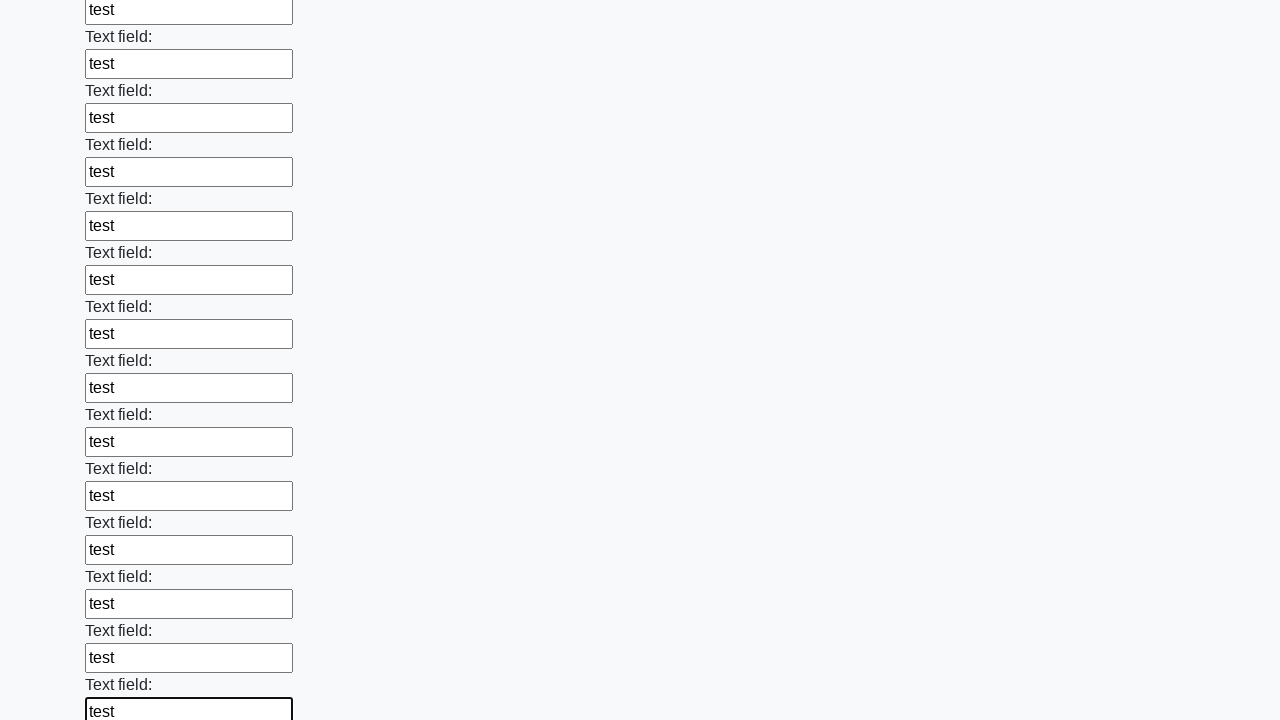

Filled input field with test data on input >> nth=61
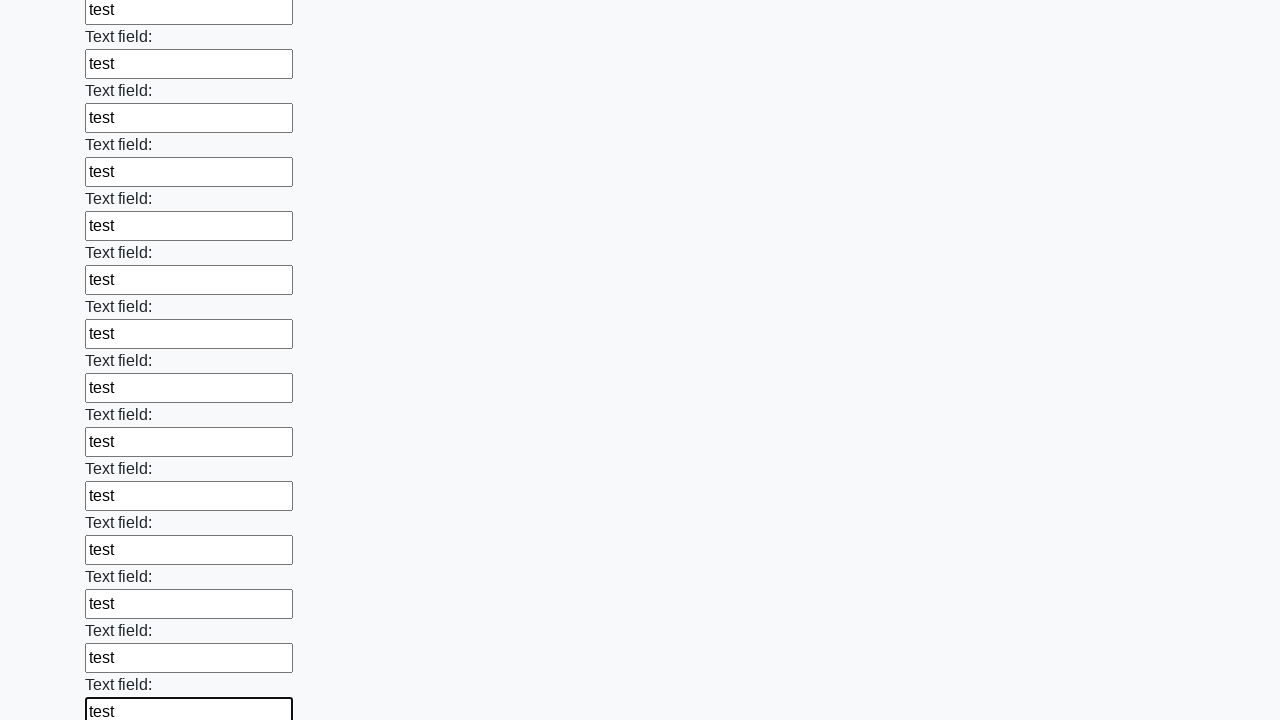

Filled input field with test data on input >> nth=62
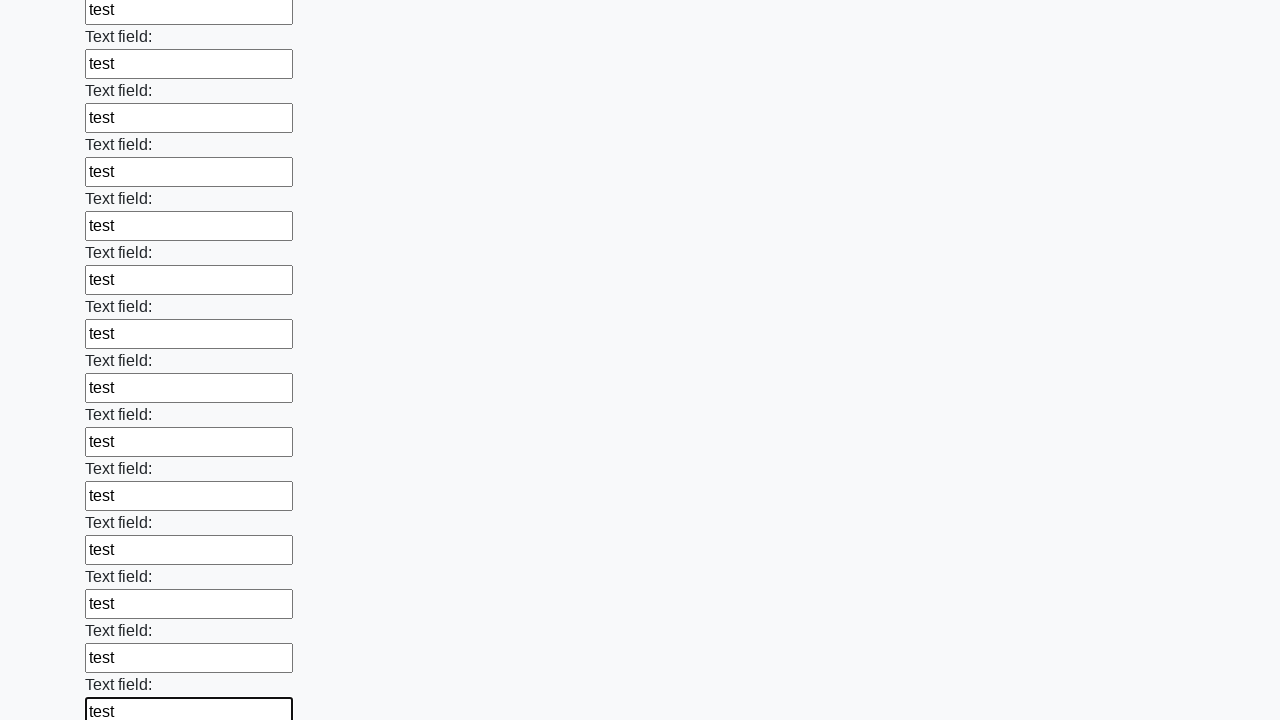

Filled input field with test data on input >> nth=63
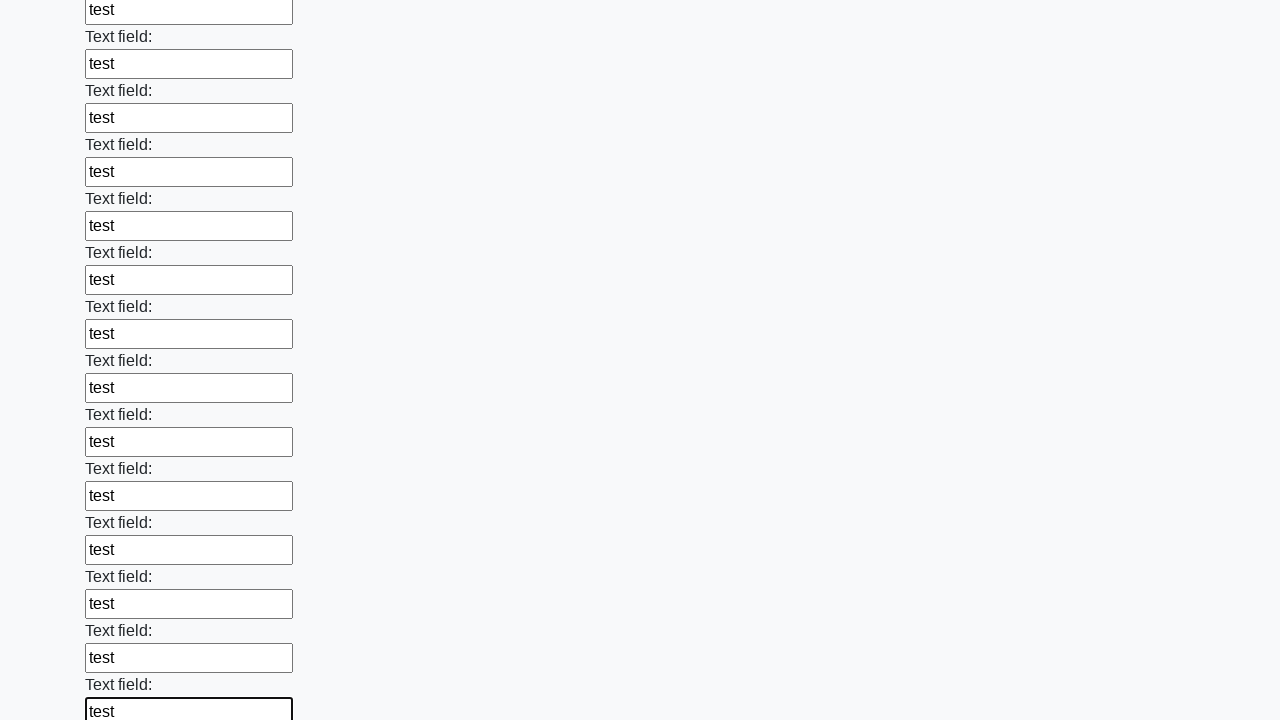

Filled input field with test data on input >> nth=64
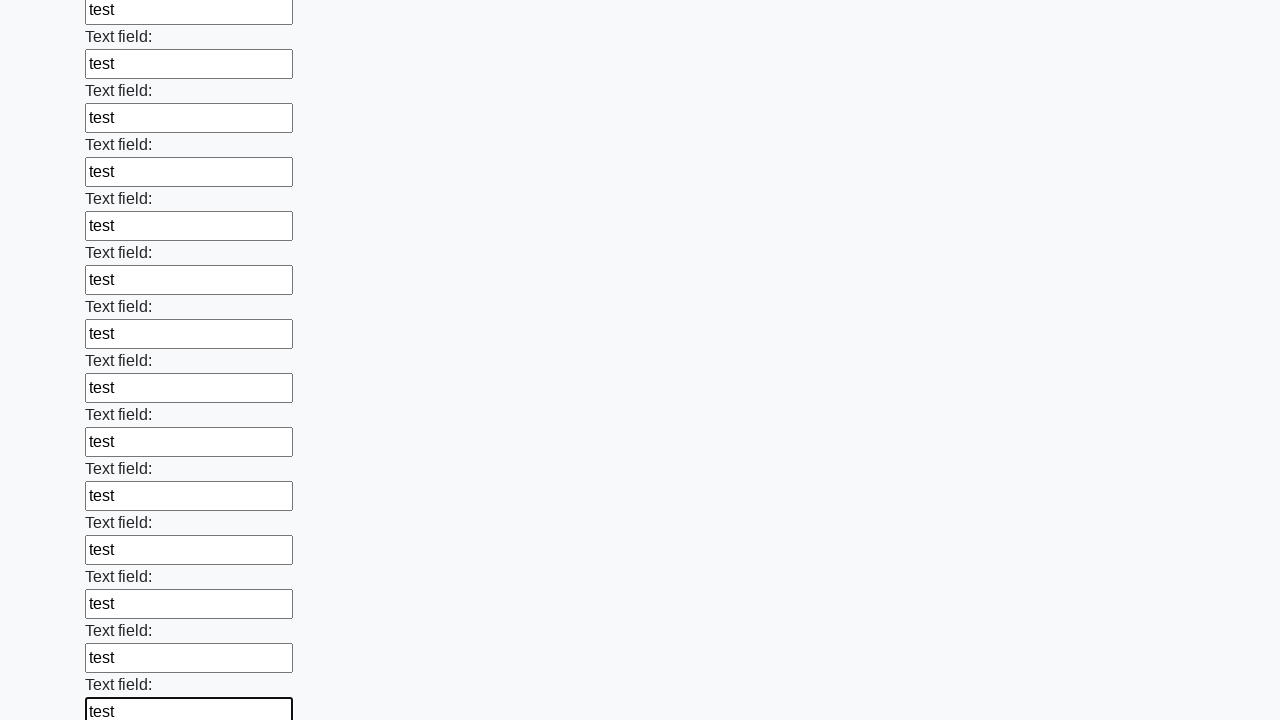

Filled input field with test data on input >> nth=65
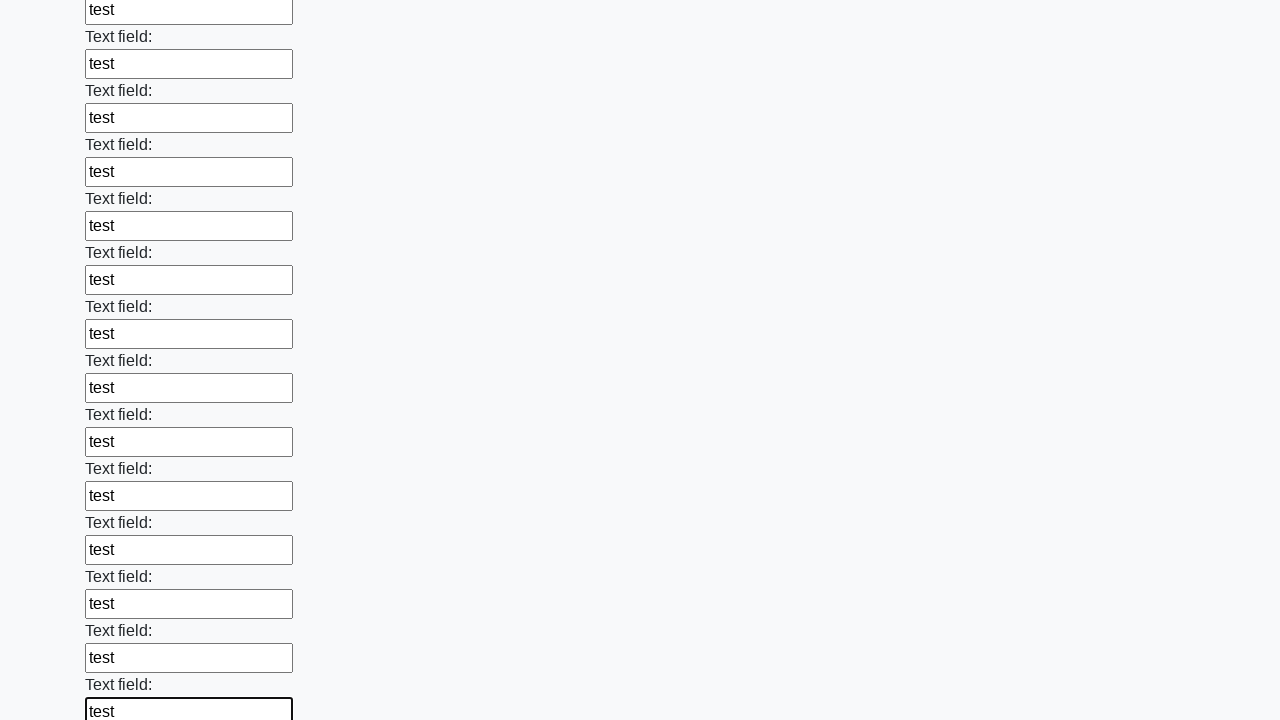

Filled input field with test data on input >> nth=66
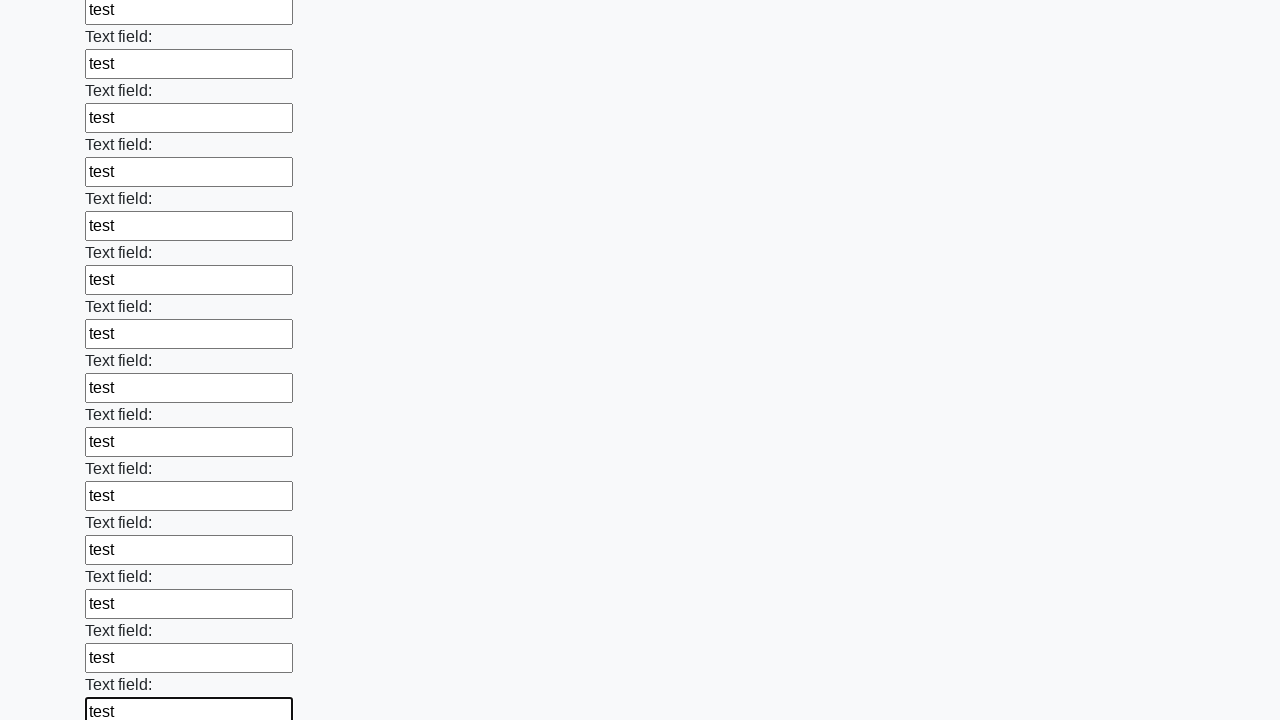

Filled input field with test data on input >> nth=67
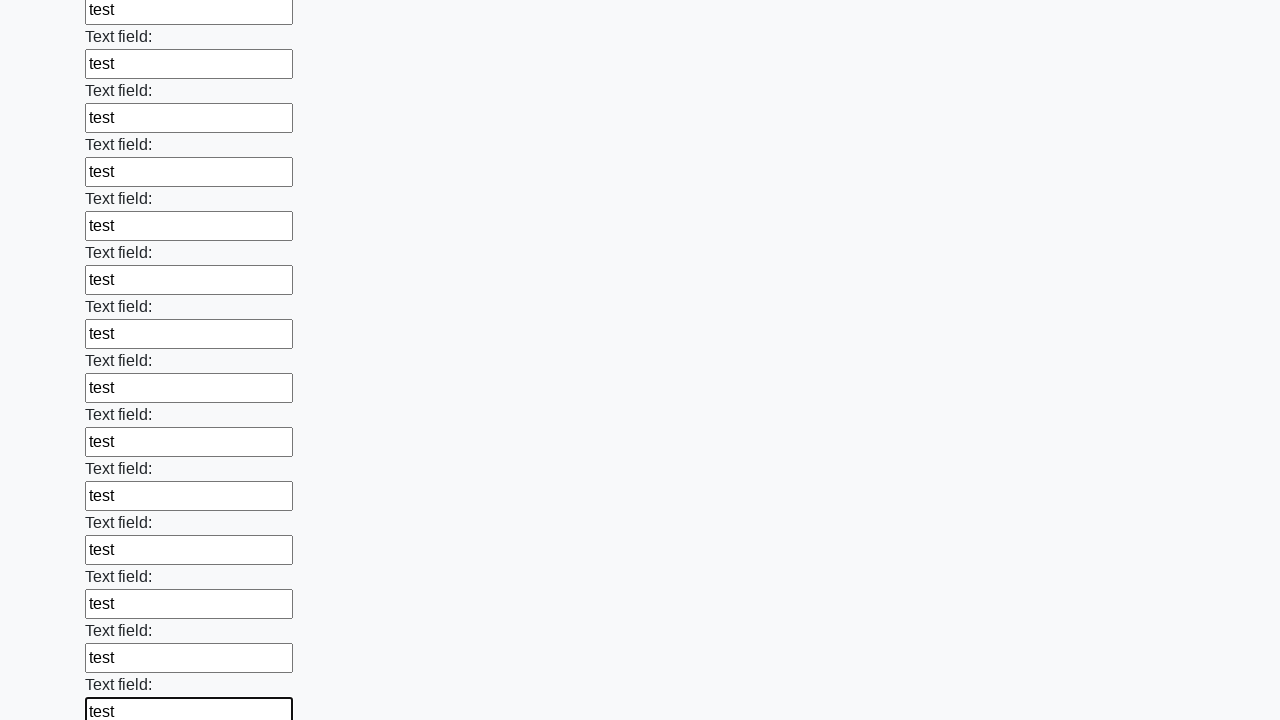

Filled input field with test data on input >> nth=68
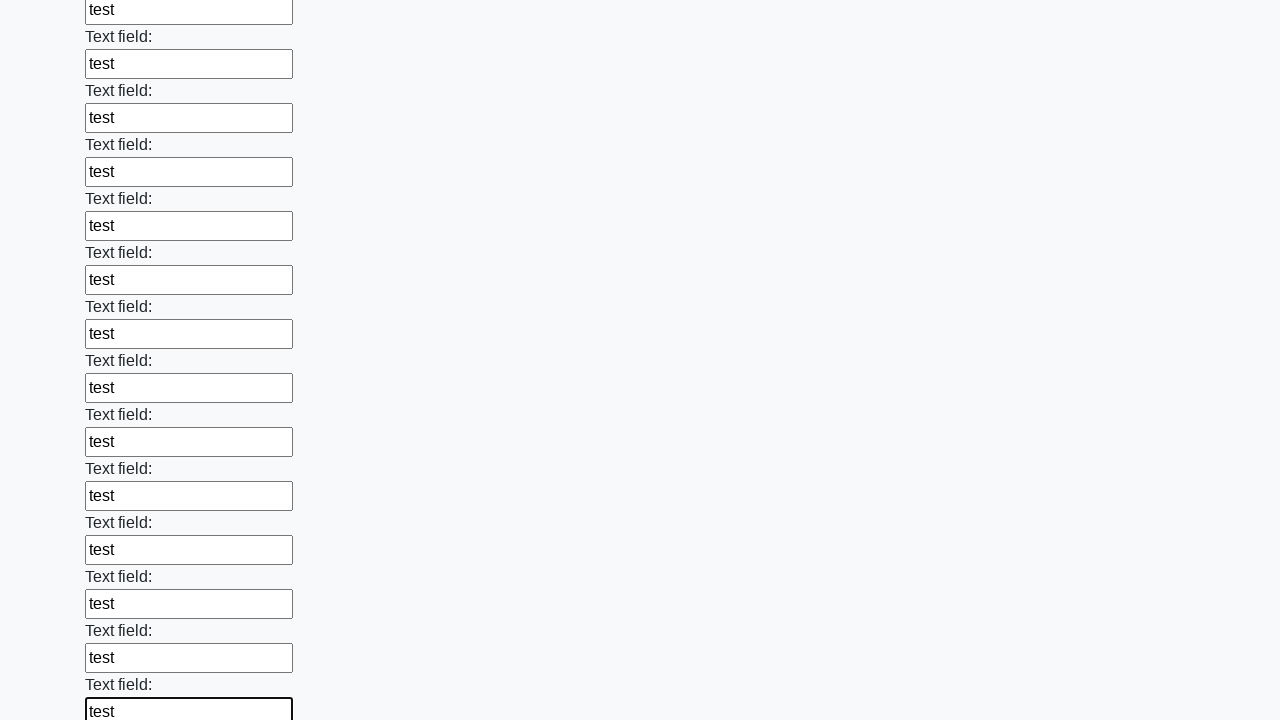

Filled input field with test data on input >> nth=69
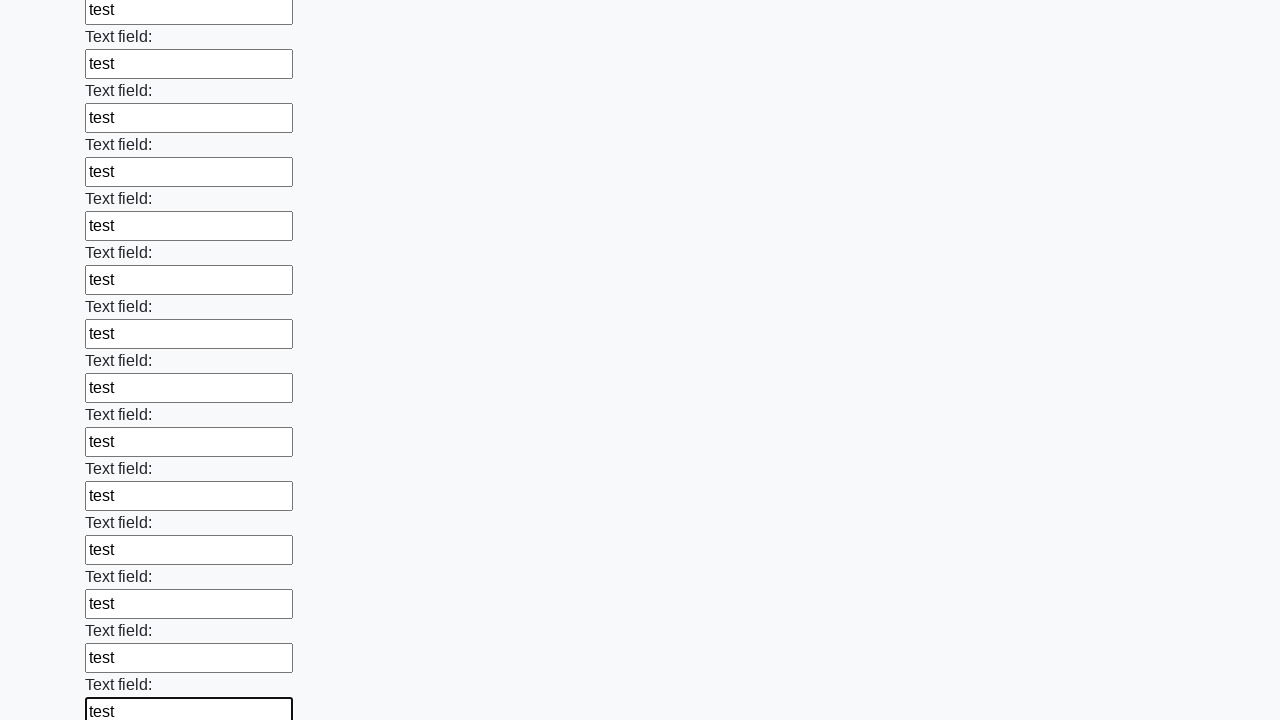

Filled input field with test data on input >> nth=70
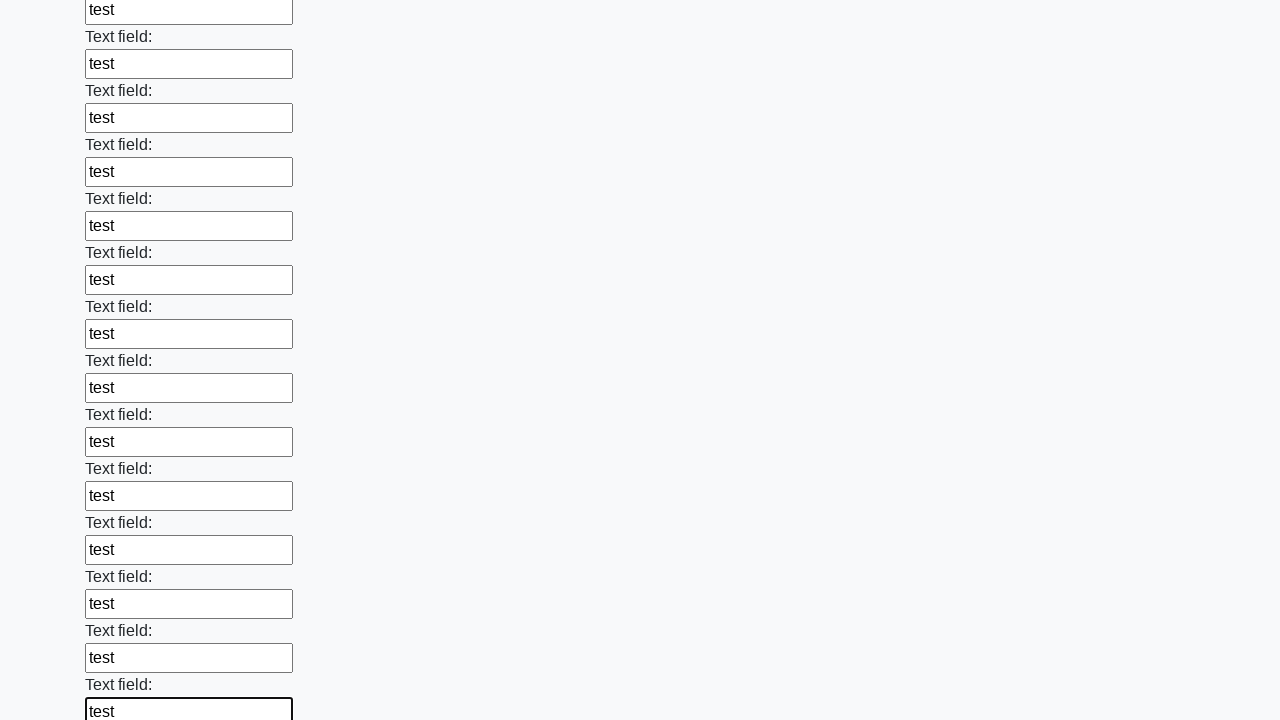

Filled input field with test data on input >> nth=71
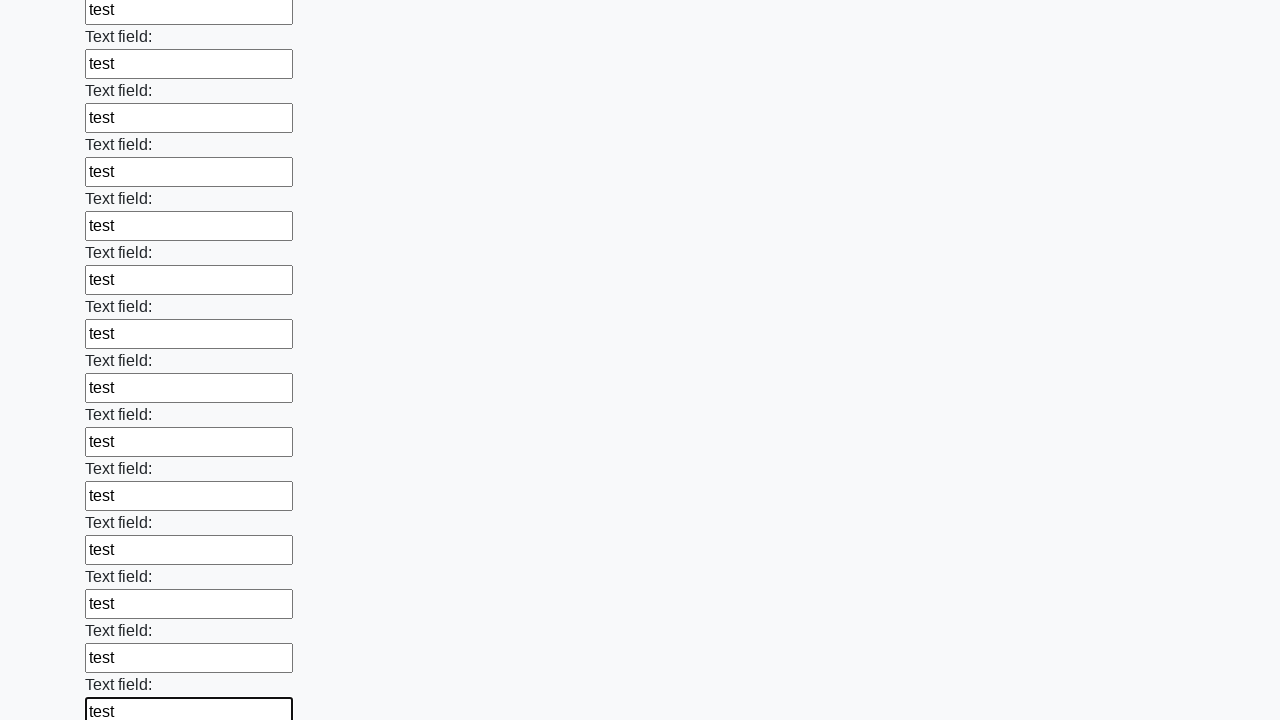

Filled input field with test data on input >> nth=72
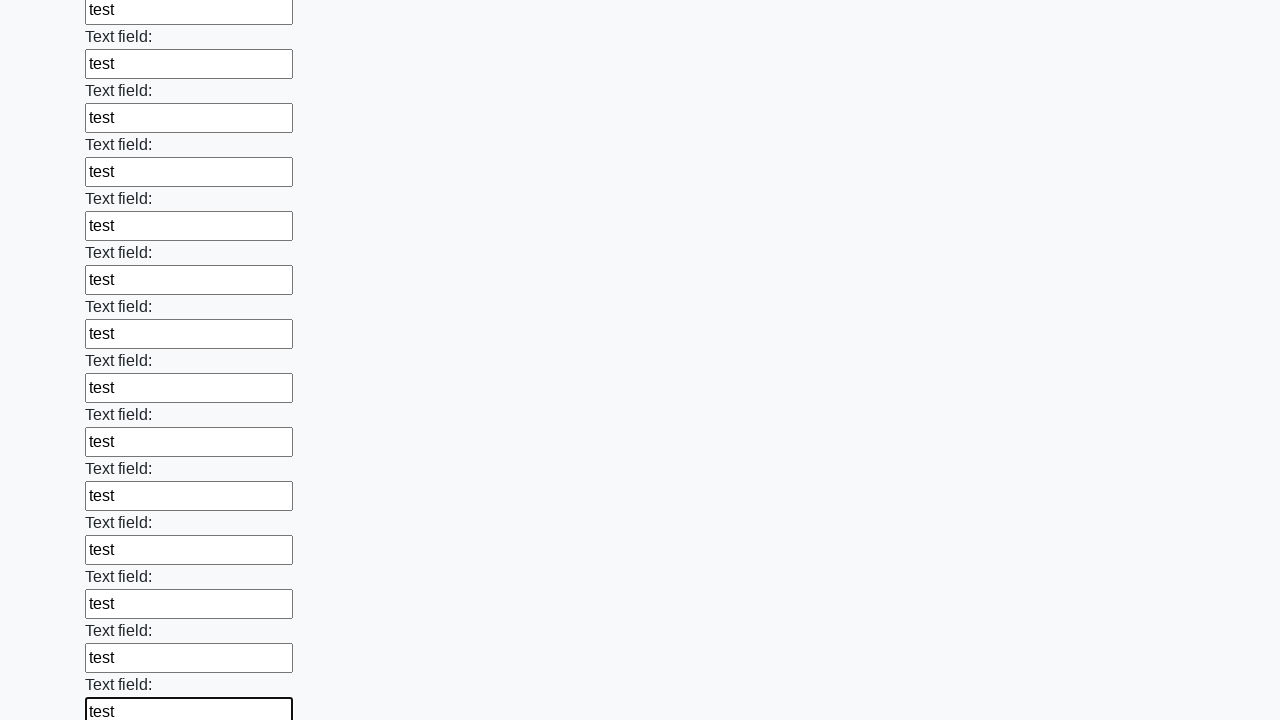

Filled input field with test data on input >> nth=73
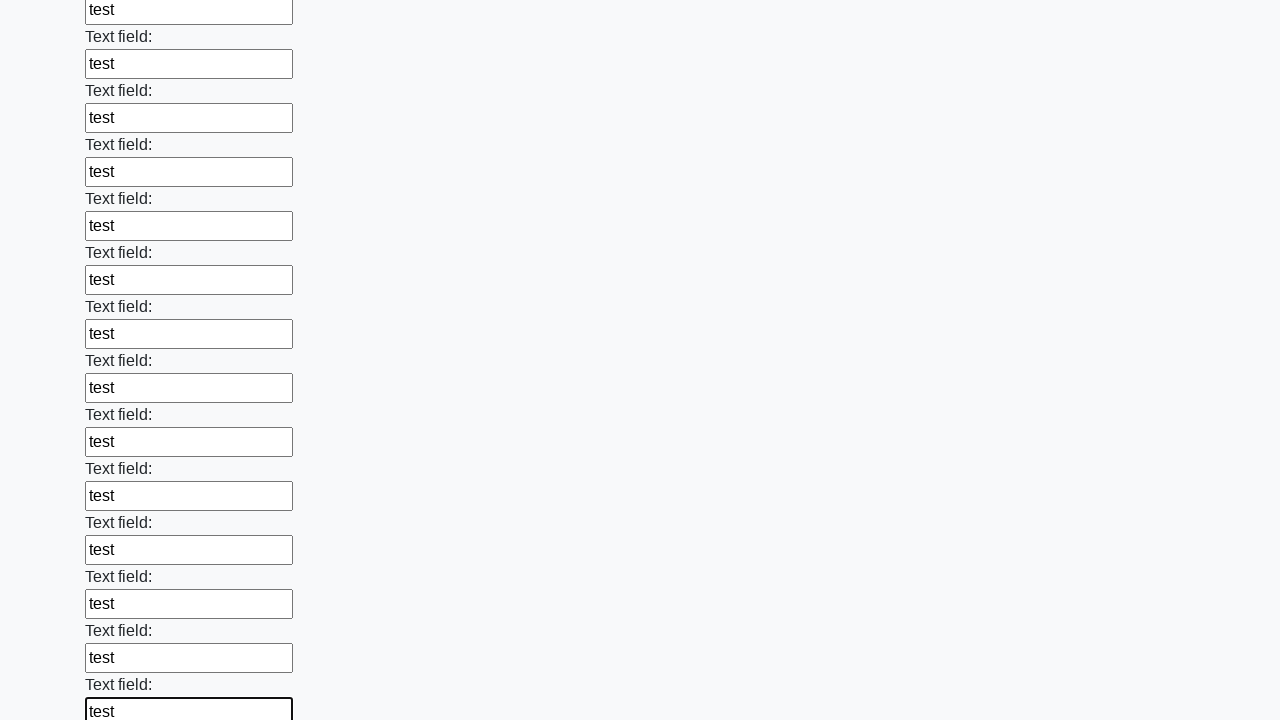

Filled input field with test data on input >> nth=74
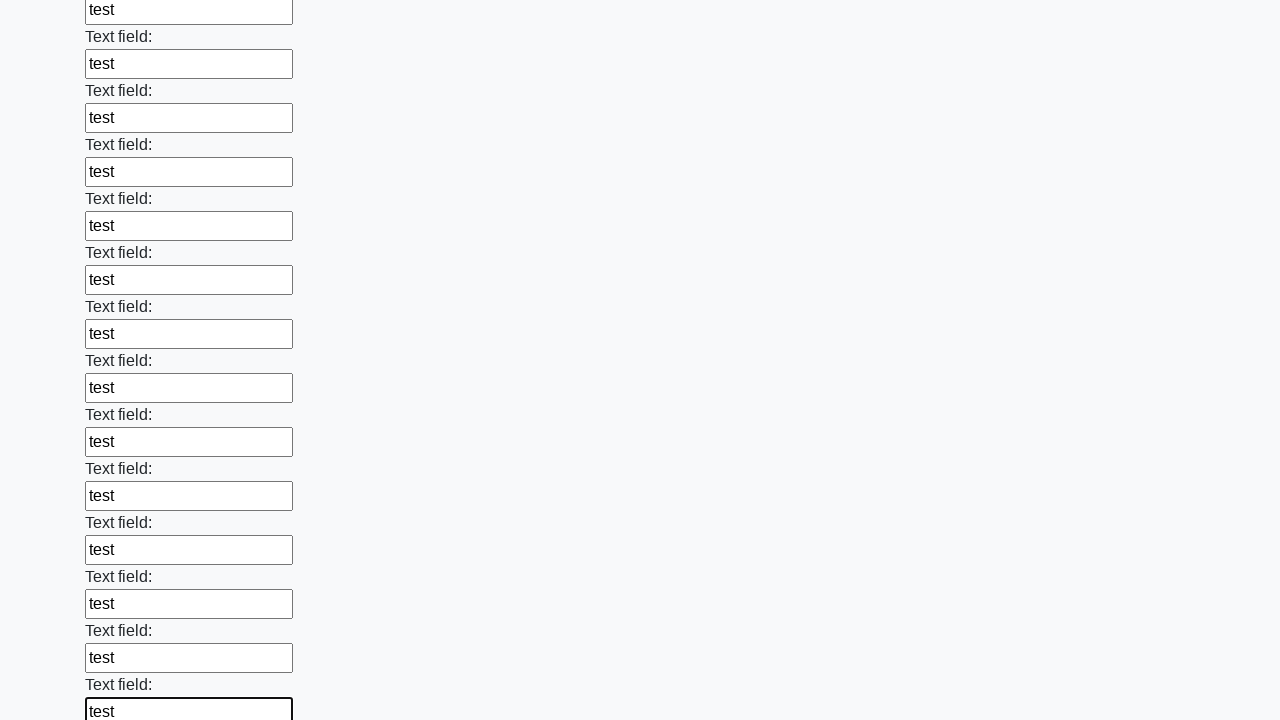

Filled input field with test data on input >> nth=75
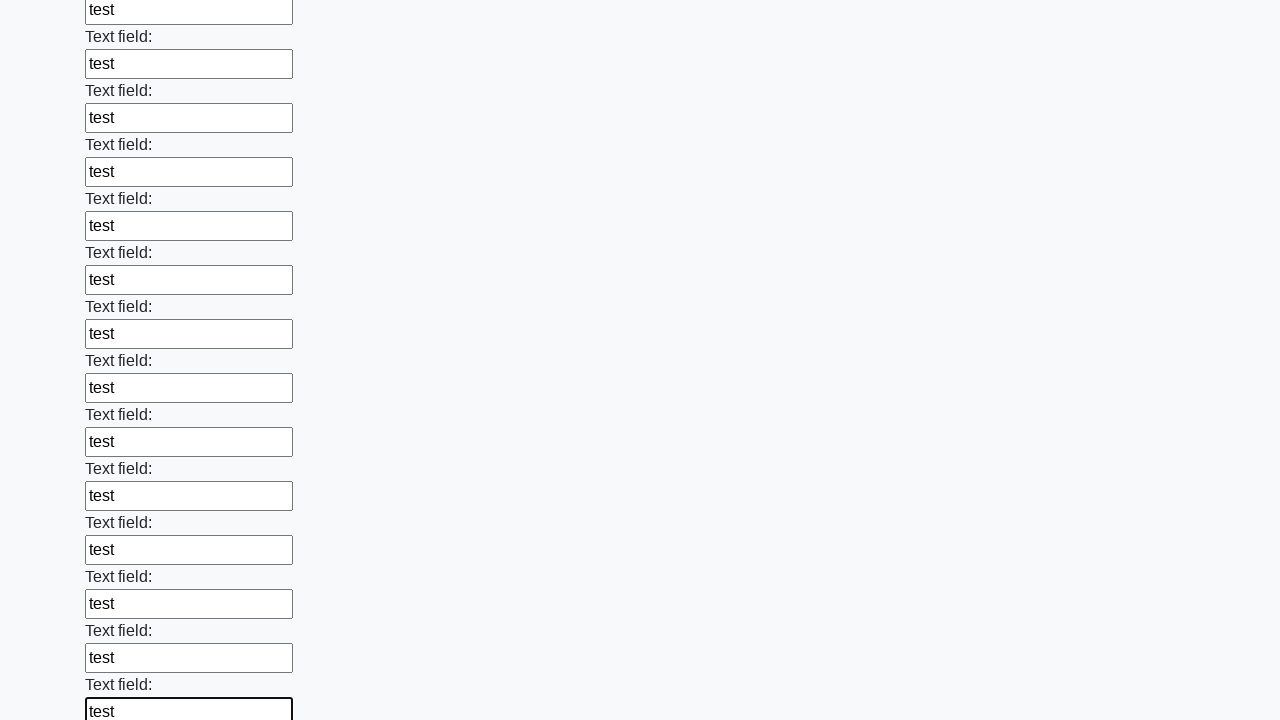

Filled input field with test data on input >> nth=76
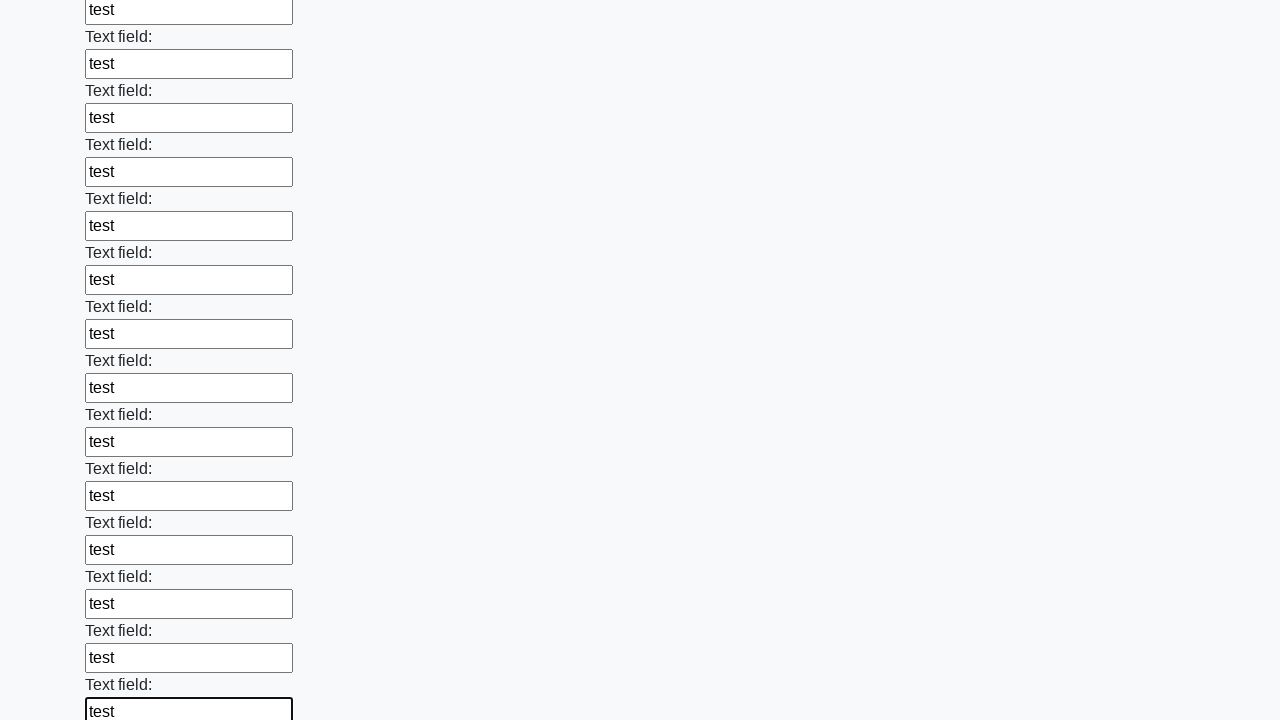

Filled input field with test data on input >> nth=77
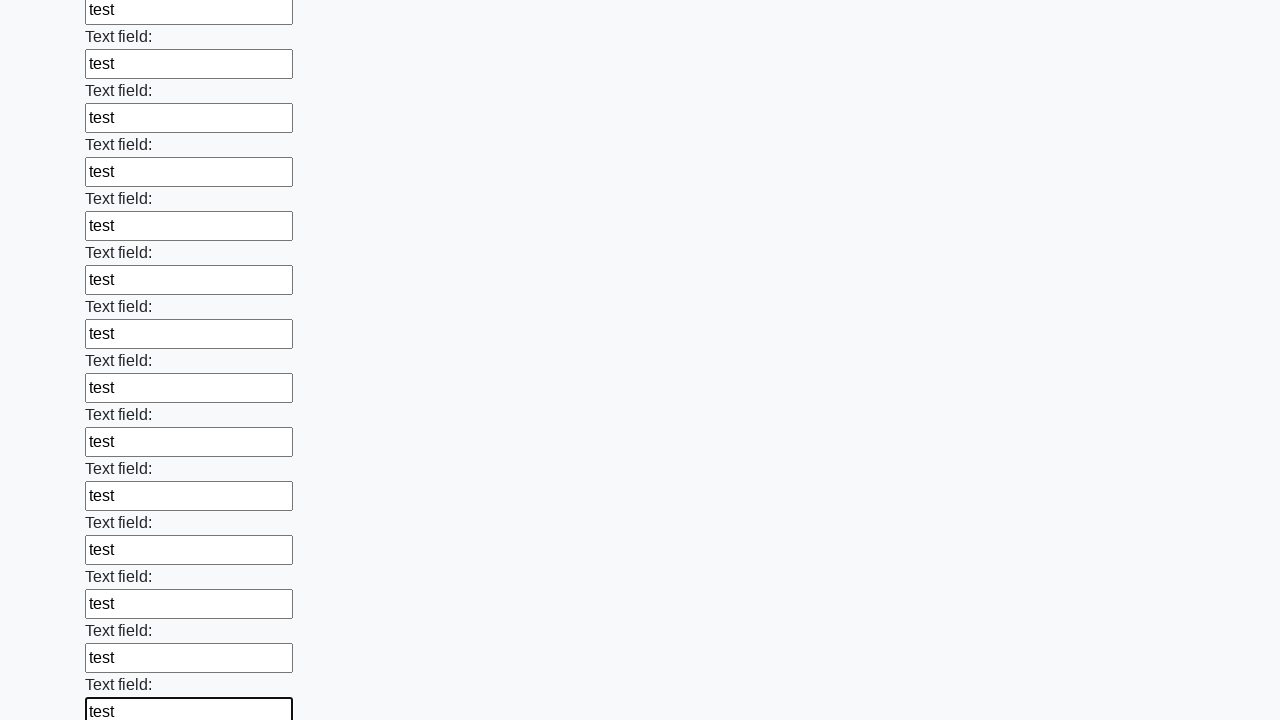

Filled input field with test data on input >> nth=78
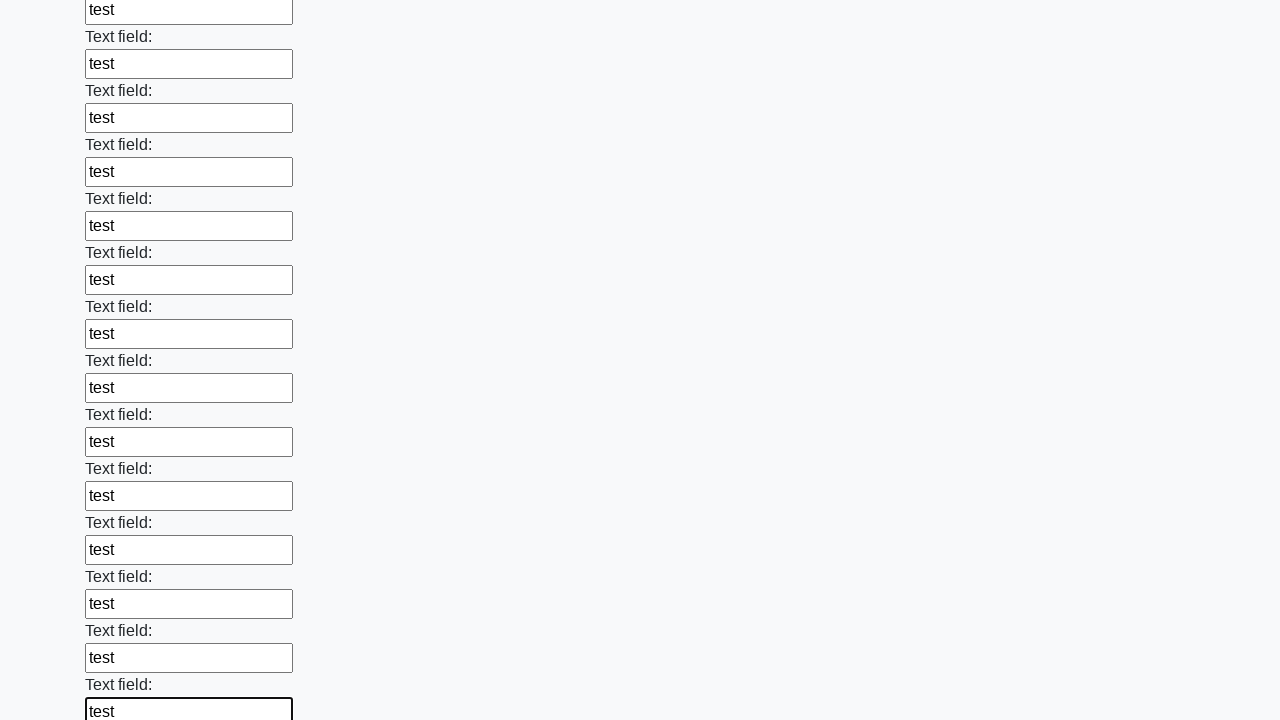

Filled input field with test data on input >> nth=79
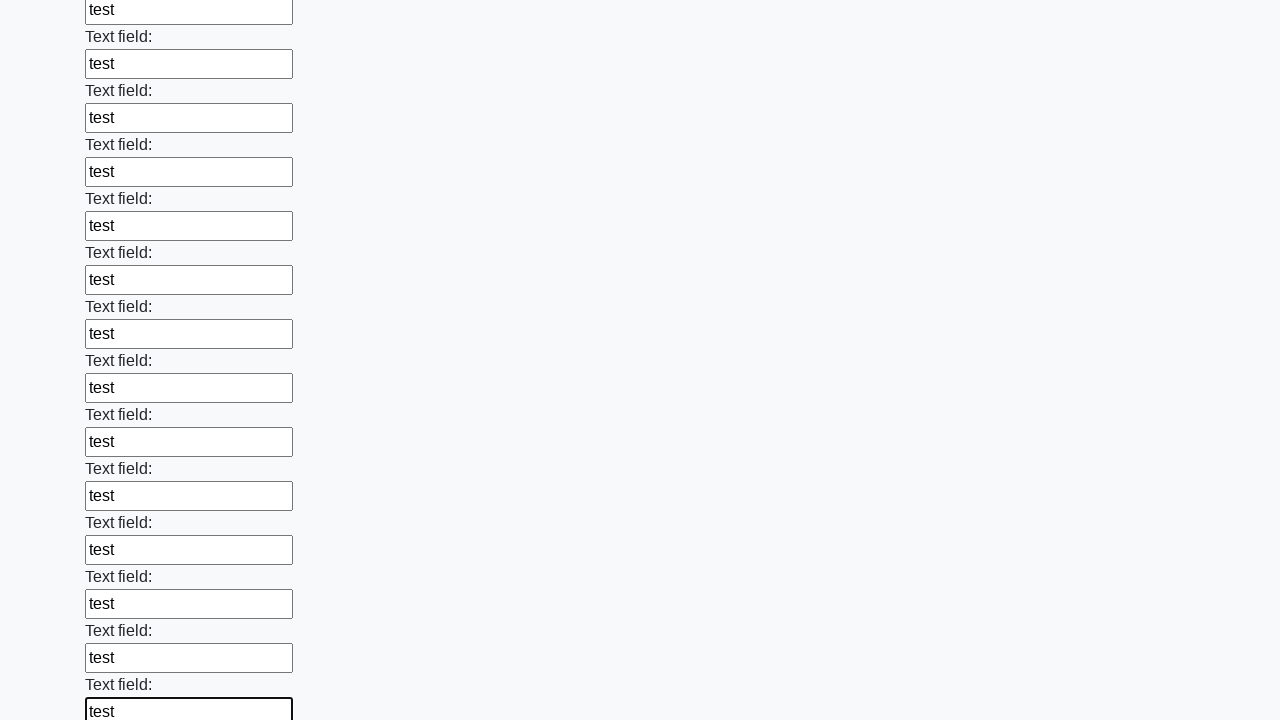

Filled input field with test data on input >> nth=80
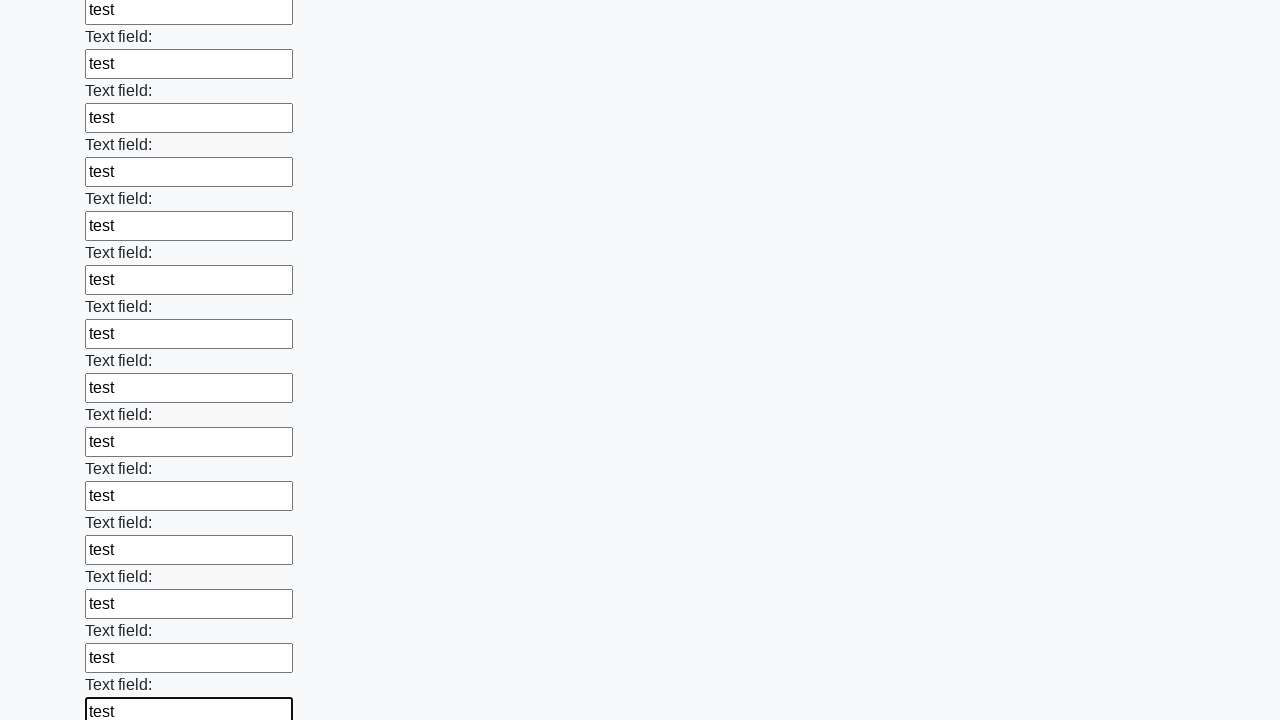

Filled input field with test data on input >> nth=81
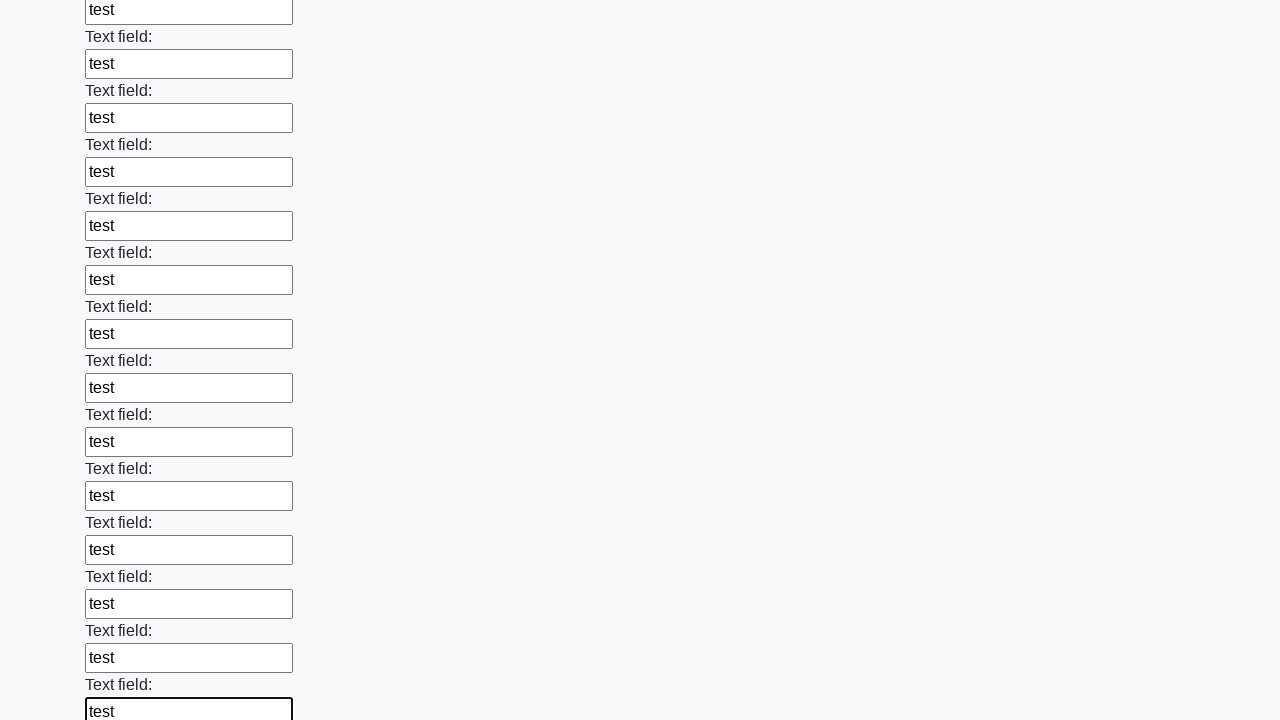

Filled input field with test data on input >> nth=82
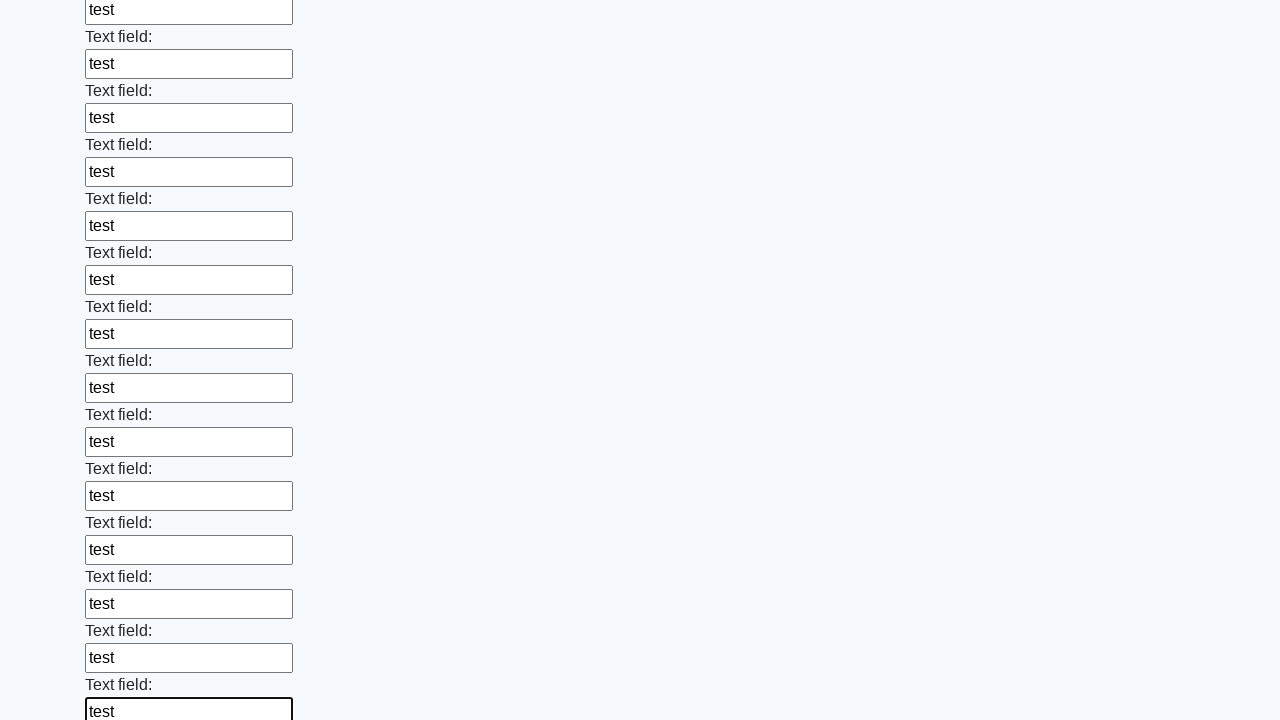

Filled input field with test data on input >> nth=83
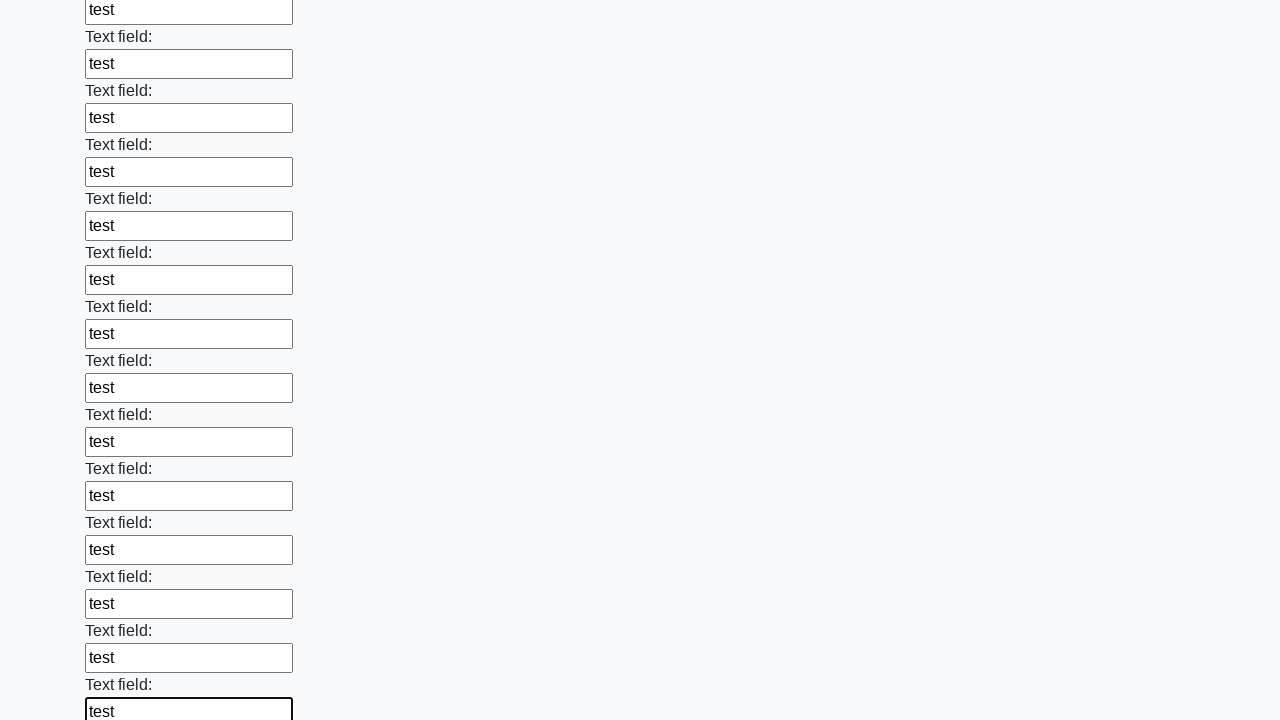

Filled input field with test data on input >> nth=84
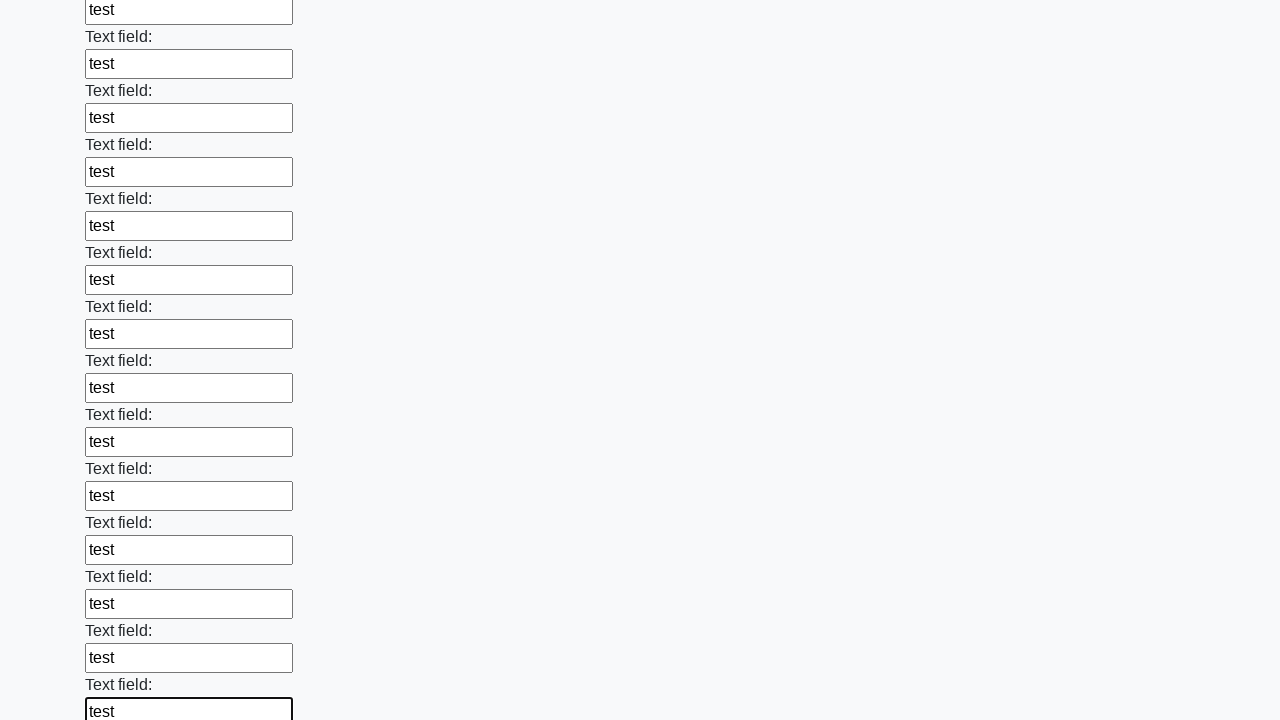

Filled input field with test data on input >> nth=85
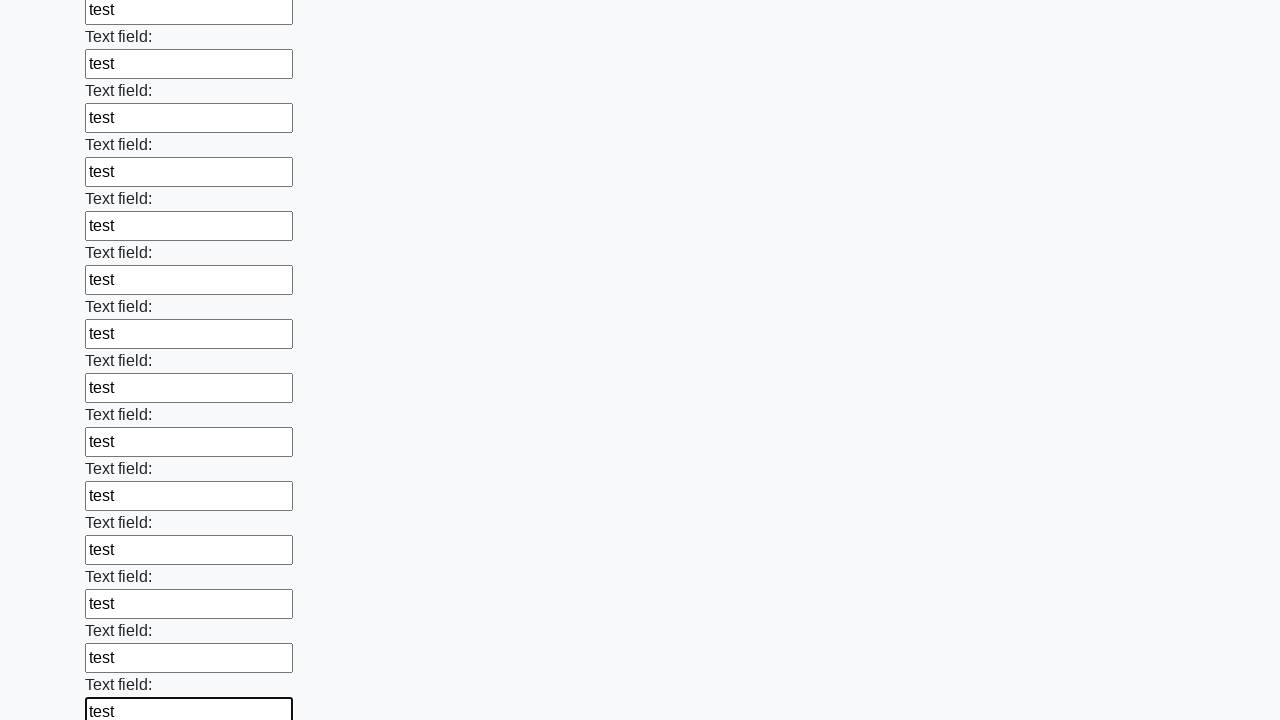

Filled input field with test data on input >> nth=86
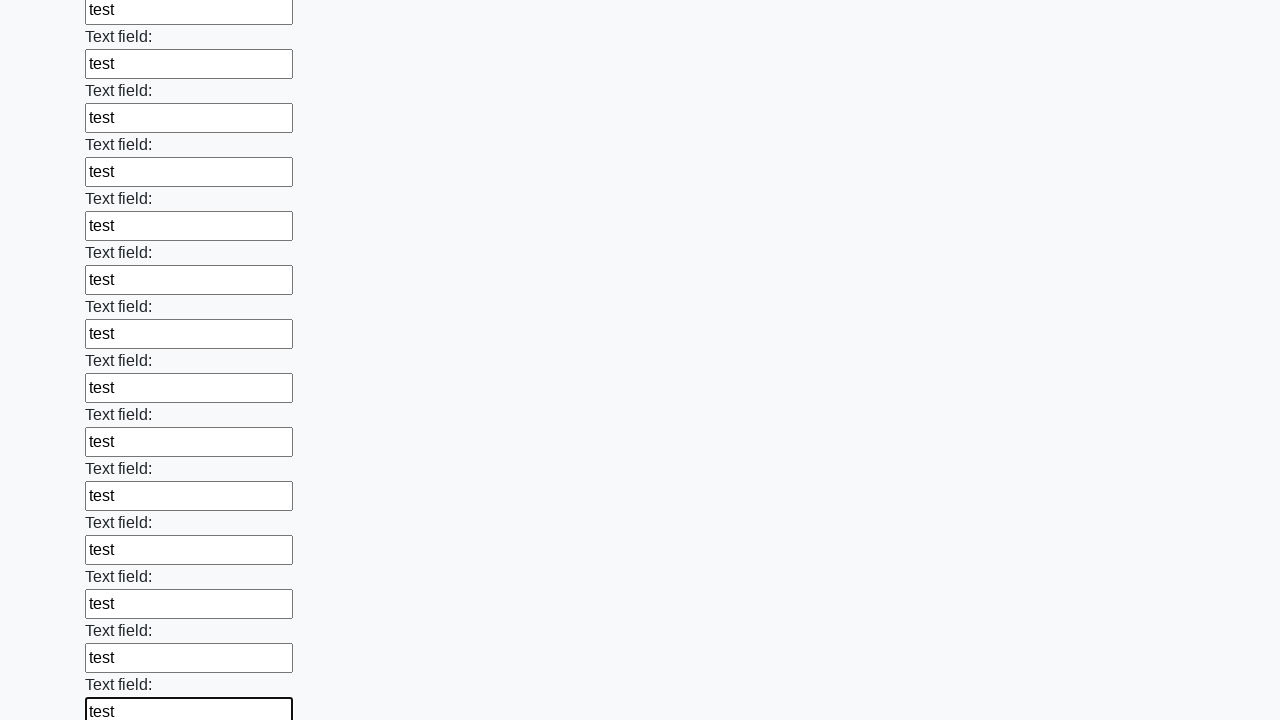

Filled input field with test data on input >> nth=87
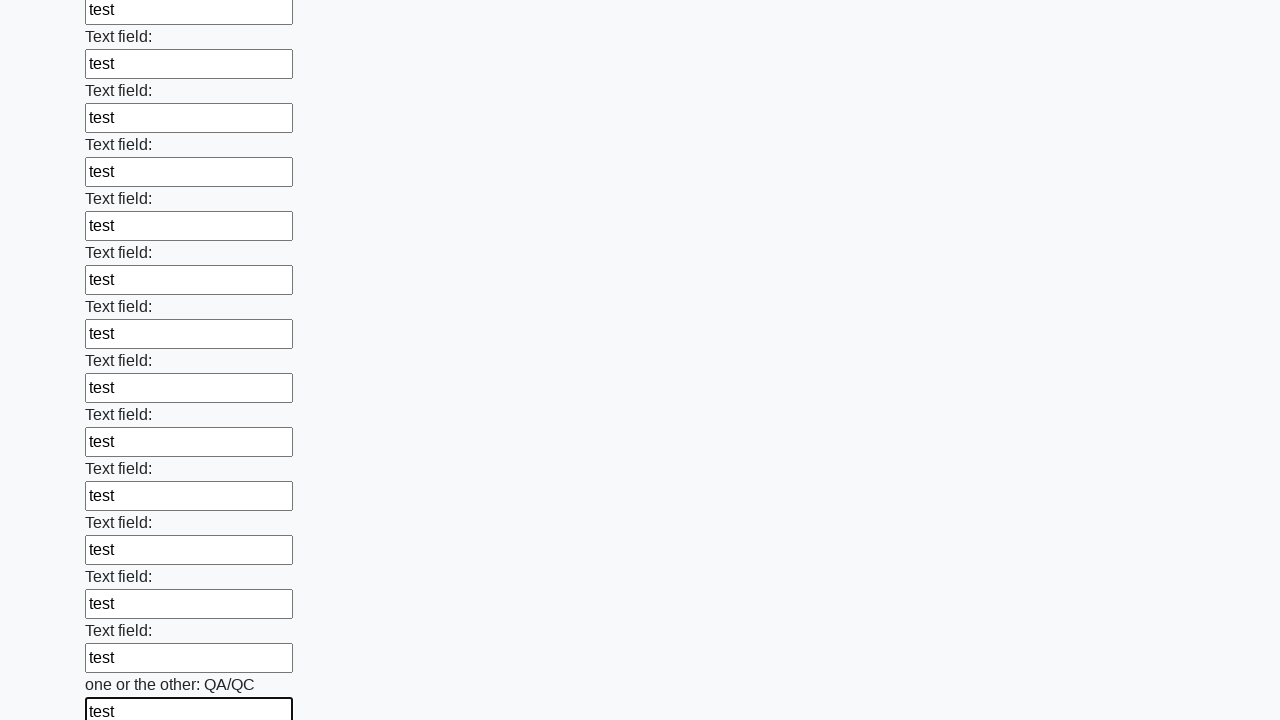

Filled input field with test data on input >> nth=88
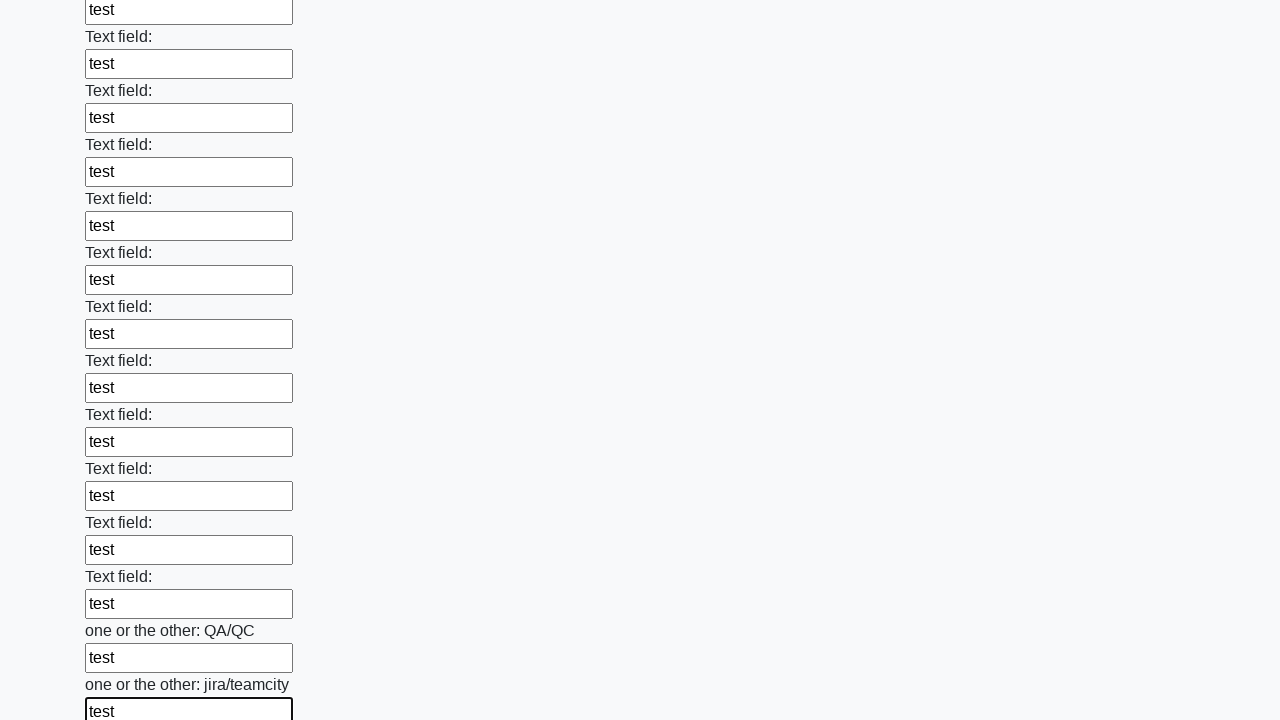

Filled input field with test data on input >> nth=89
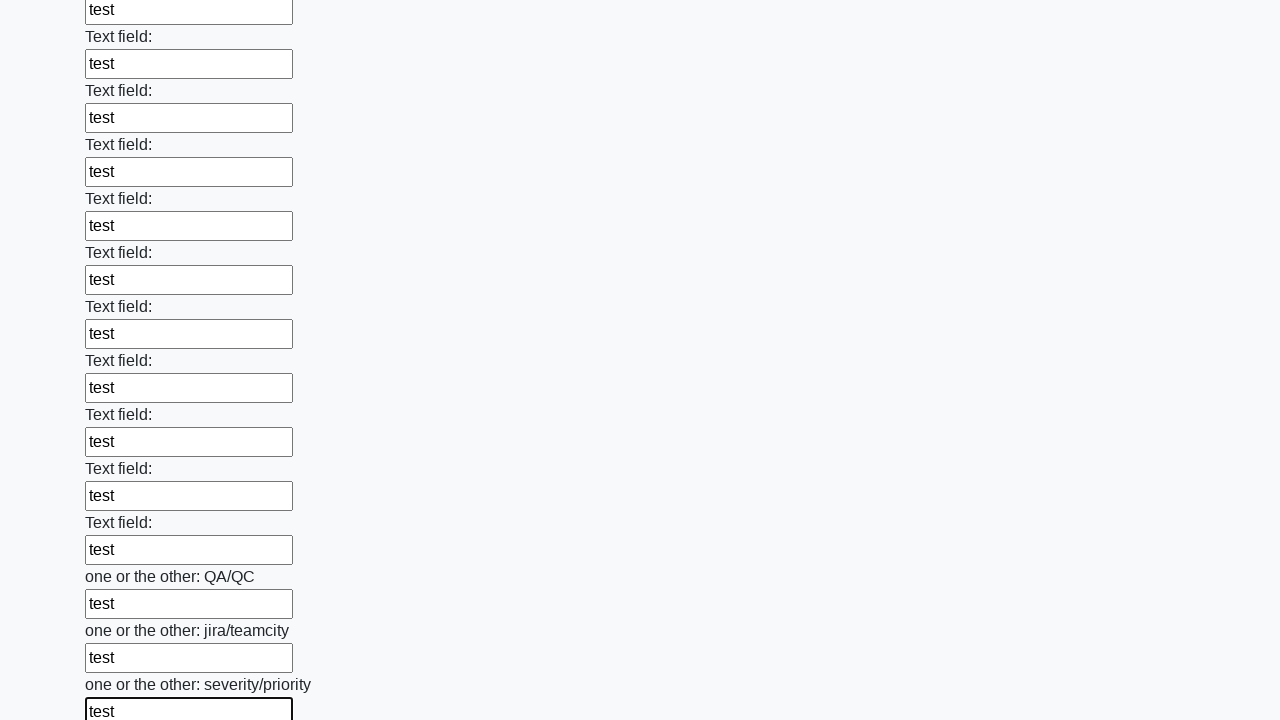

Filled input field with test data on input >> nth=90
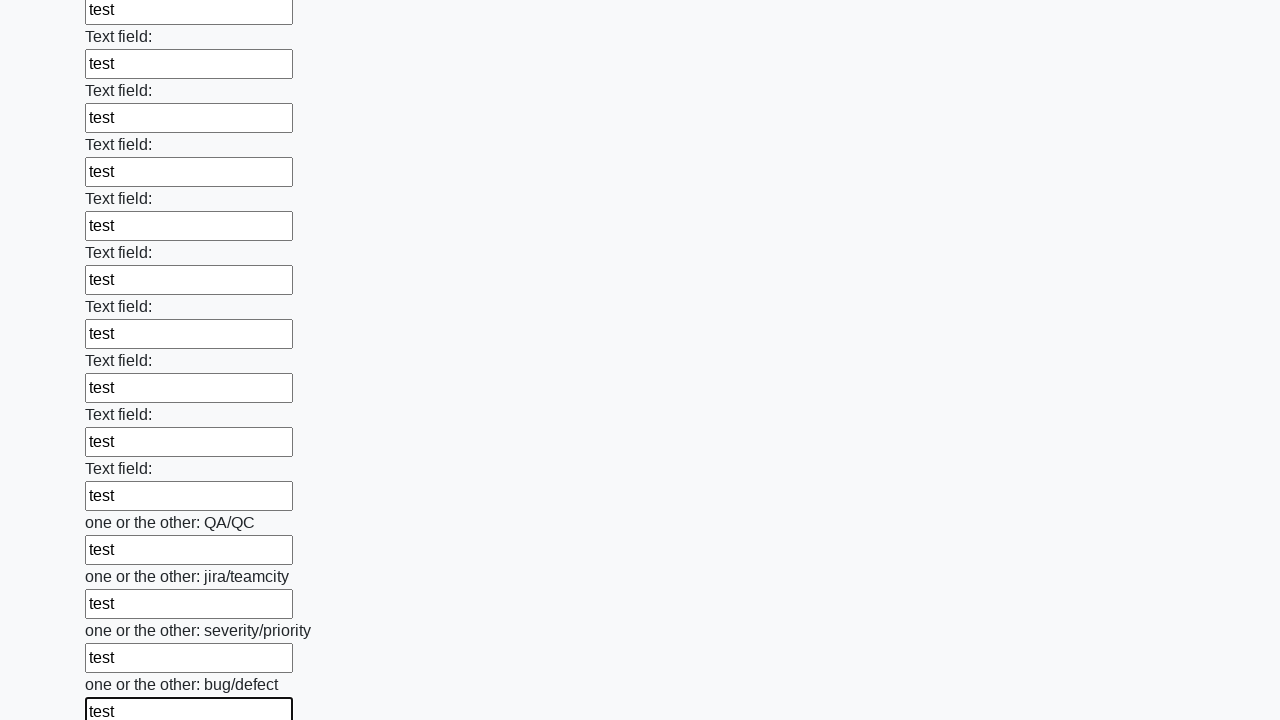

Filled input field with test data on input >> nth=91
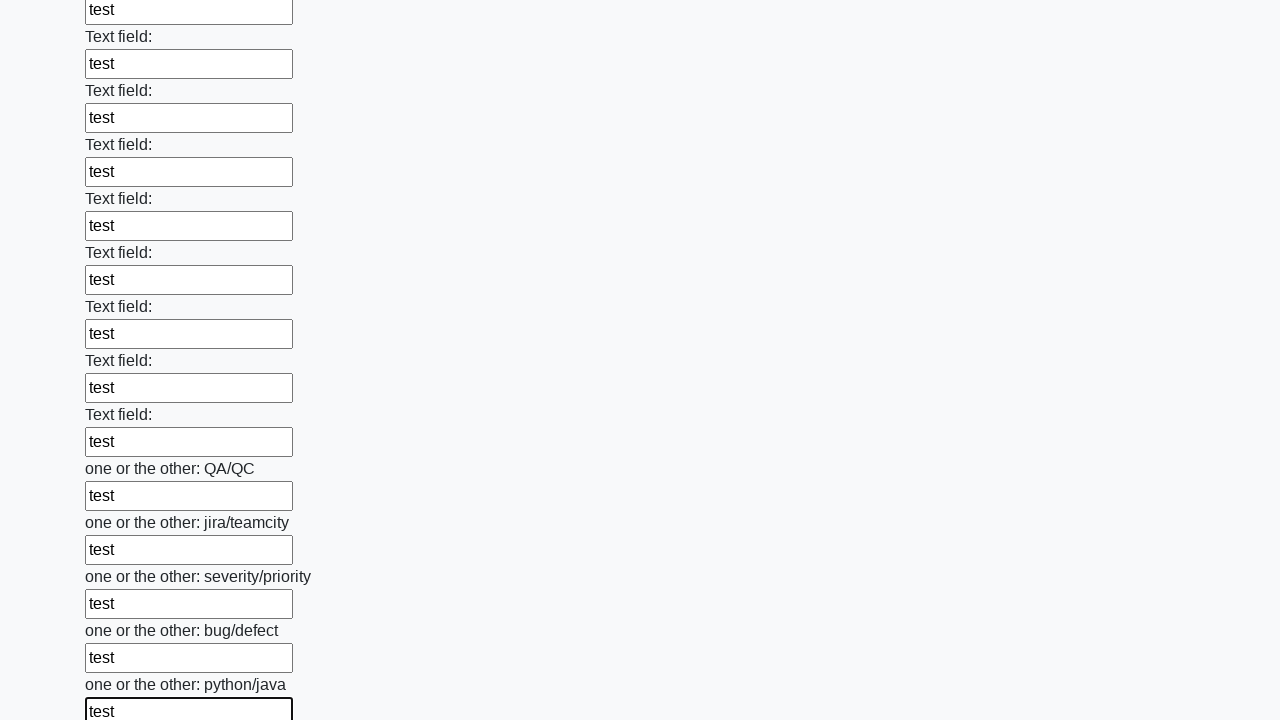

Filled input field with test data on input >> nth=92
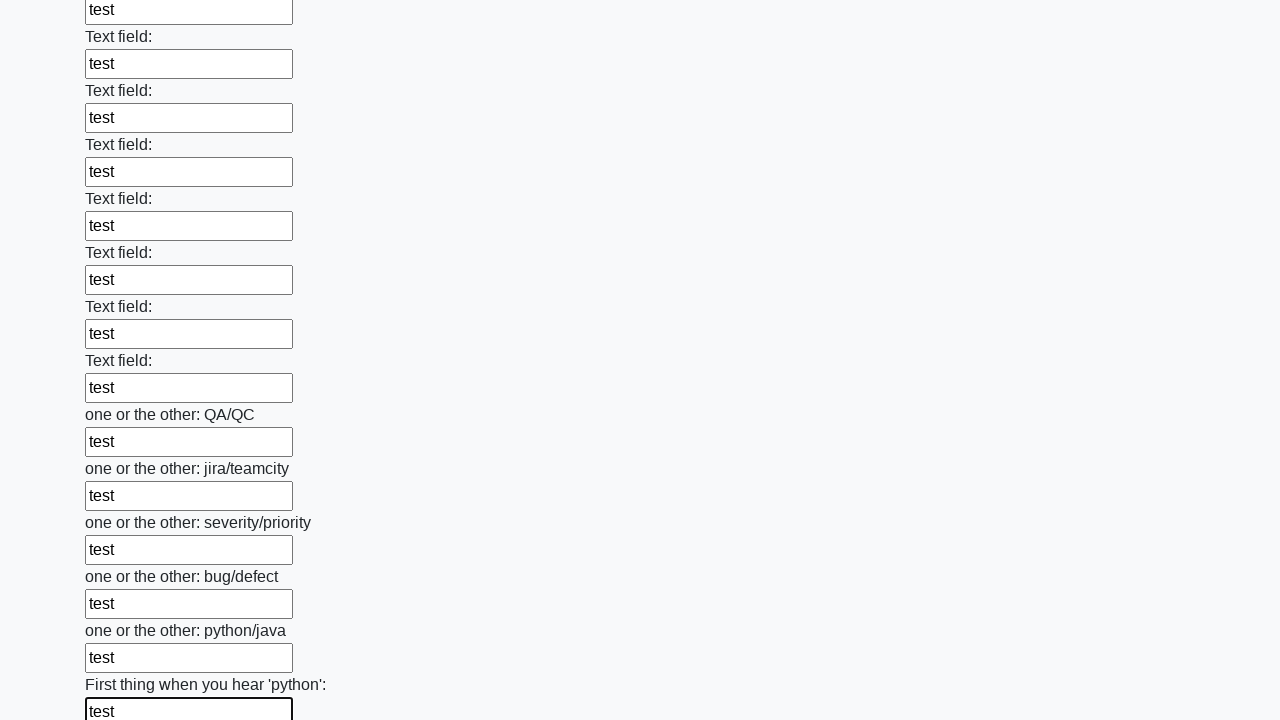

Filled input field with test data on input >> nth=93
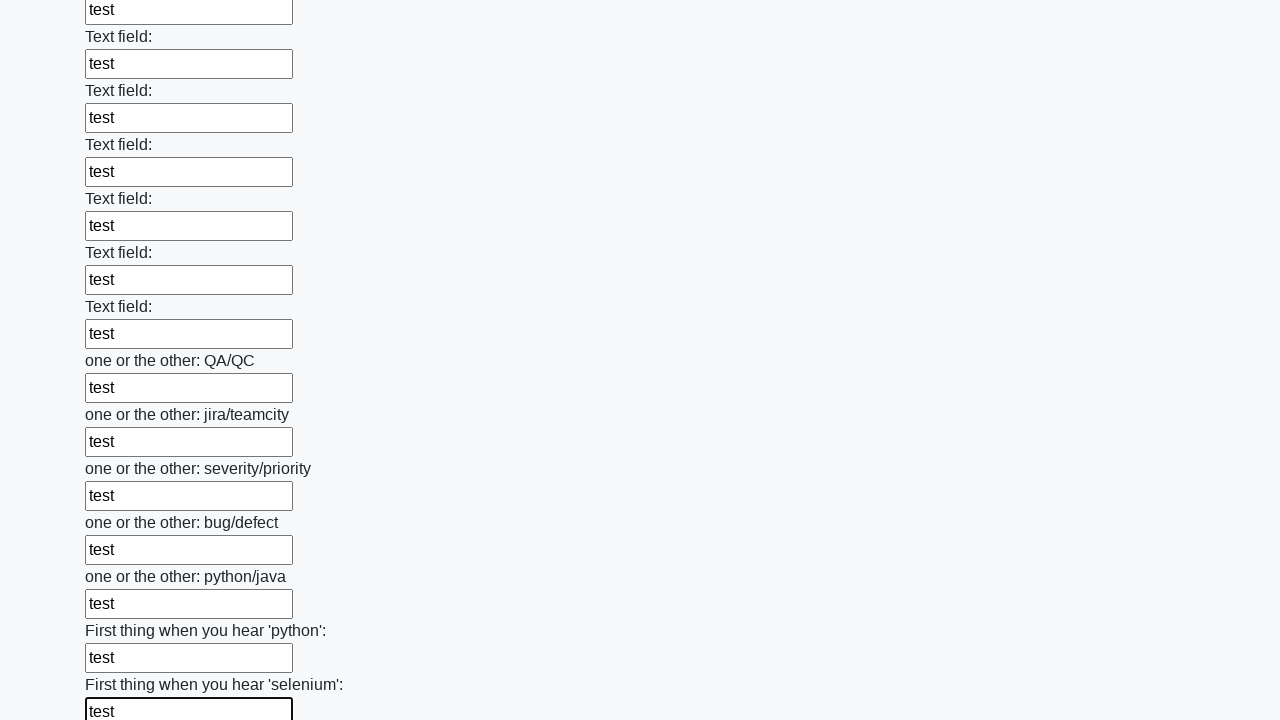

Filled input field with test data on input >> nth=94
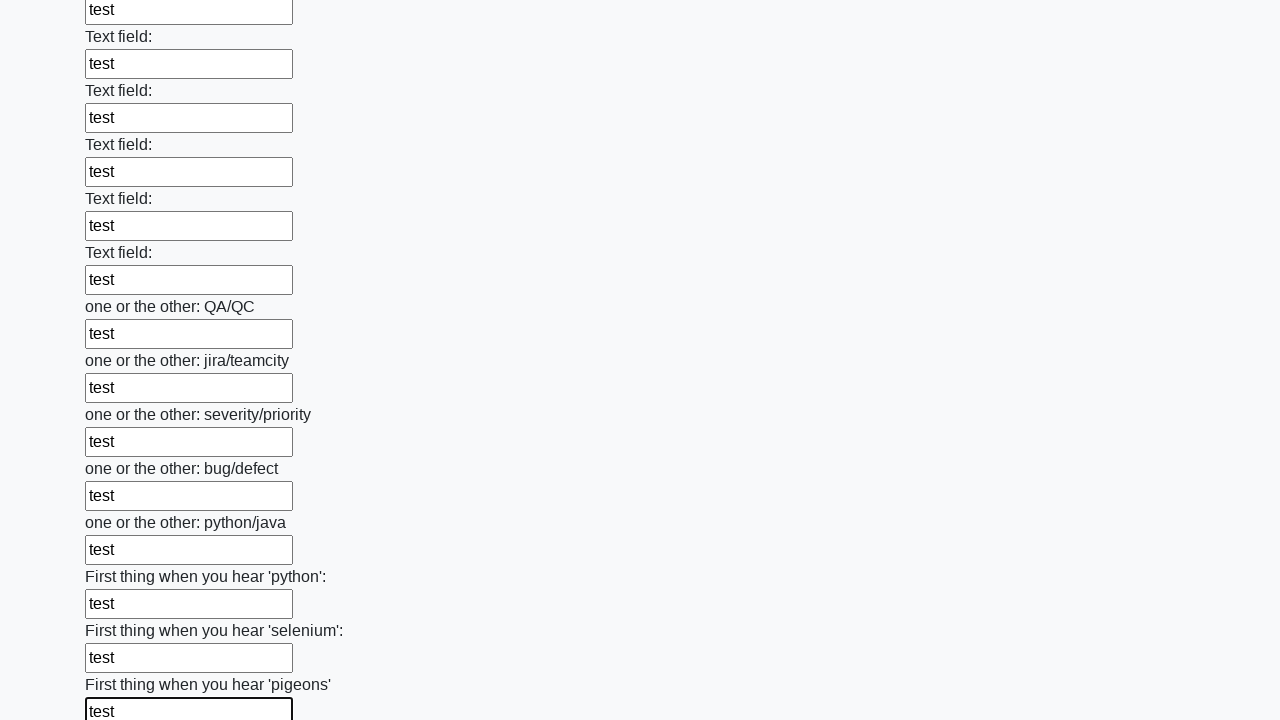

Filled input field with test data on input >> nth=95
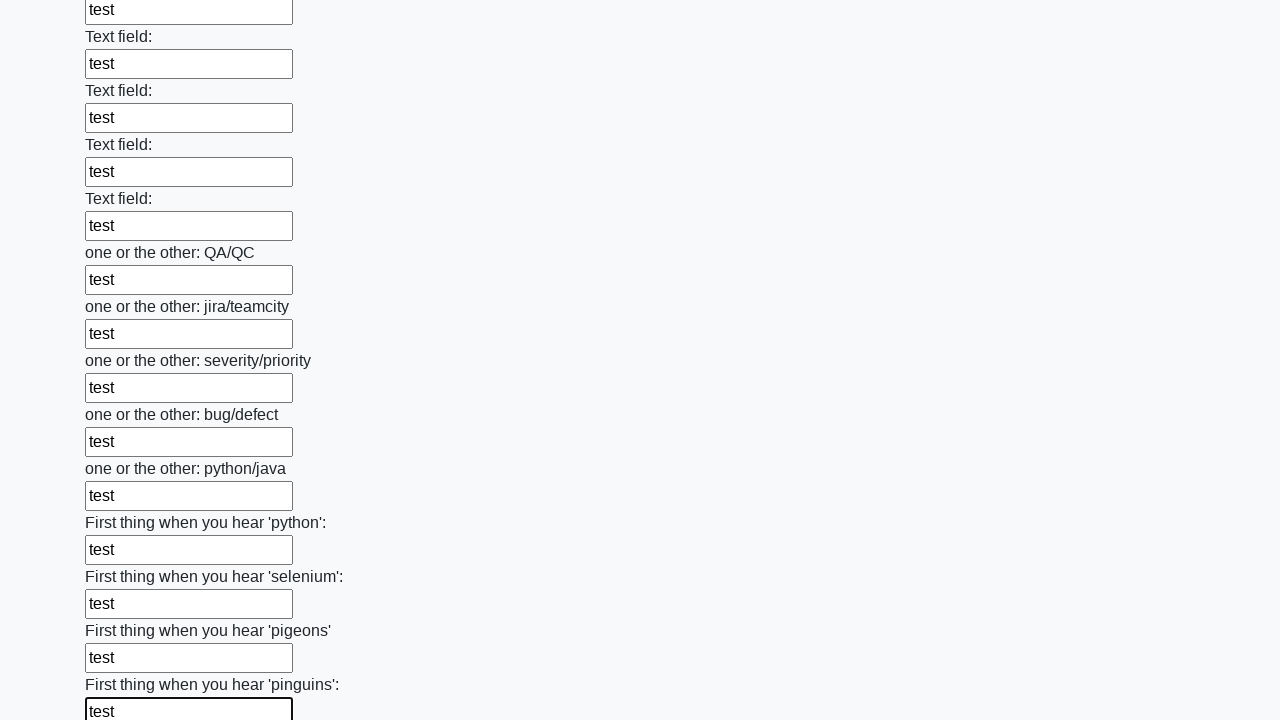

Filled input field with test data on input >> nth=96
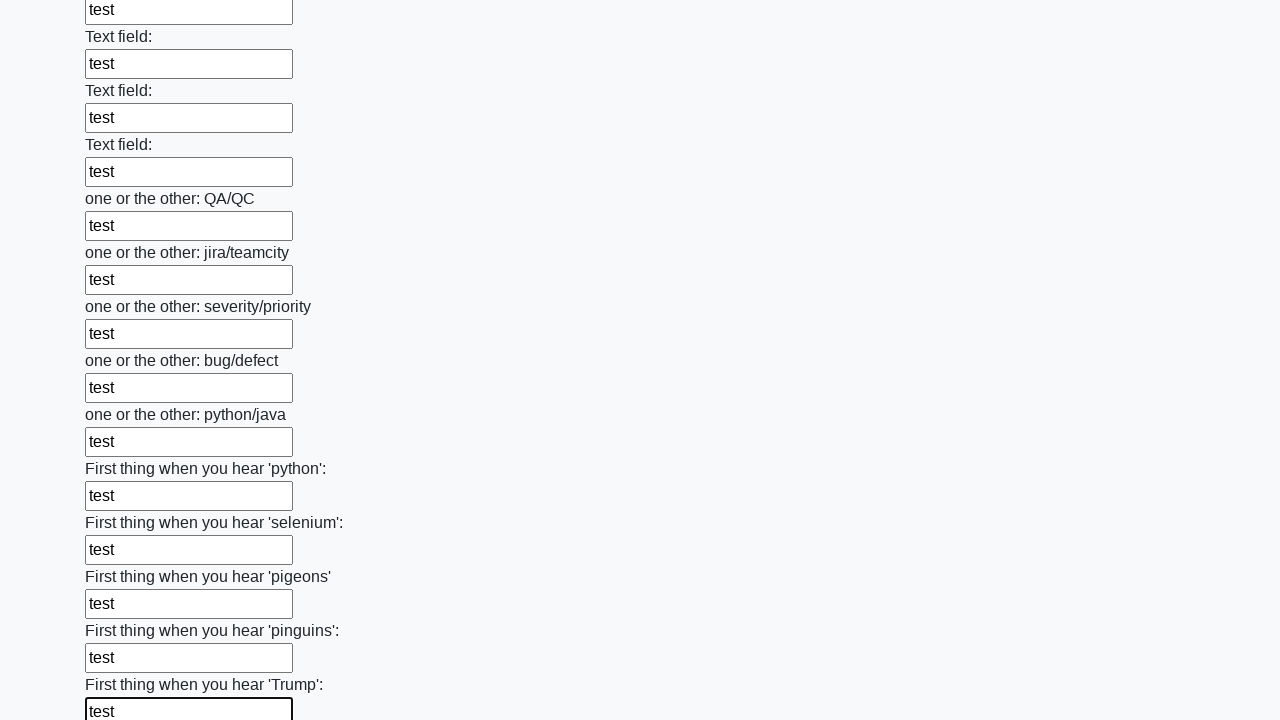

Filled input field with test data on input >> nth=97
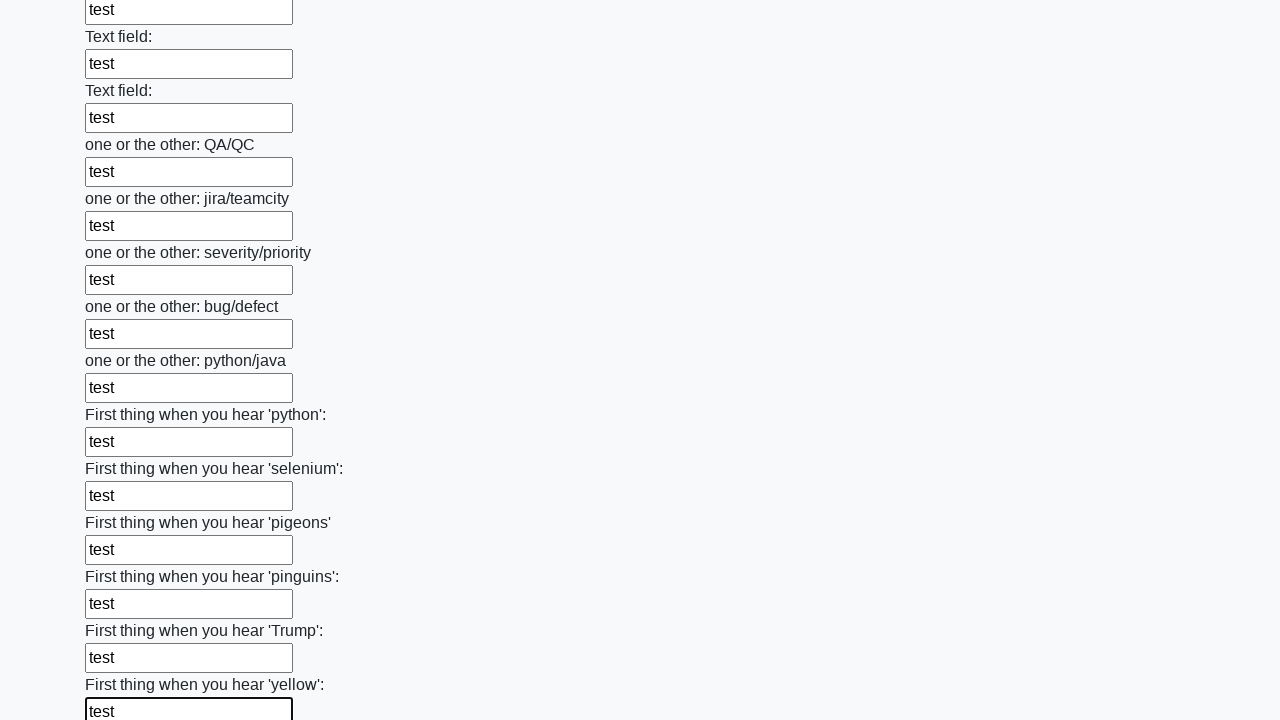

Filled input field with test data on input >> nth=98
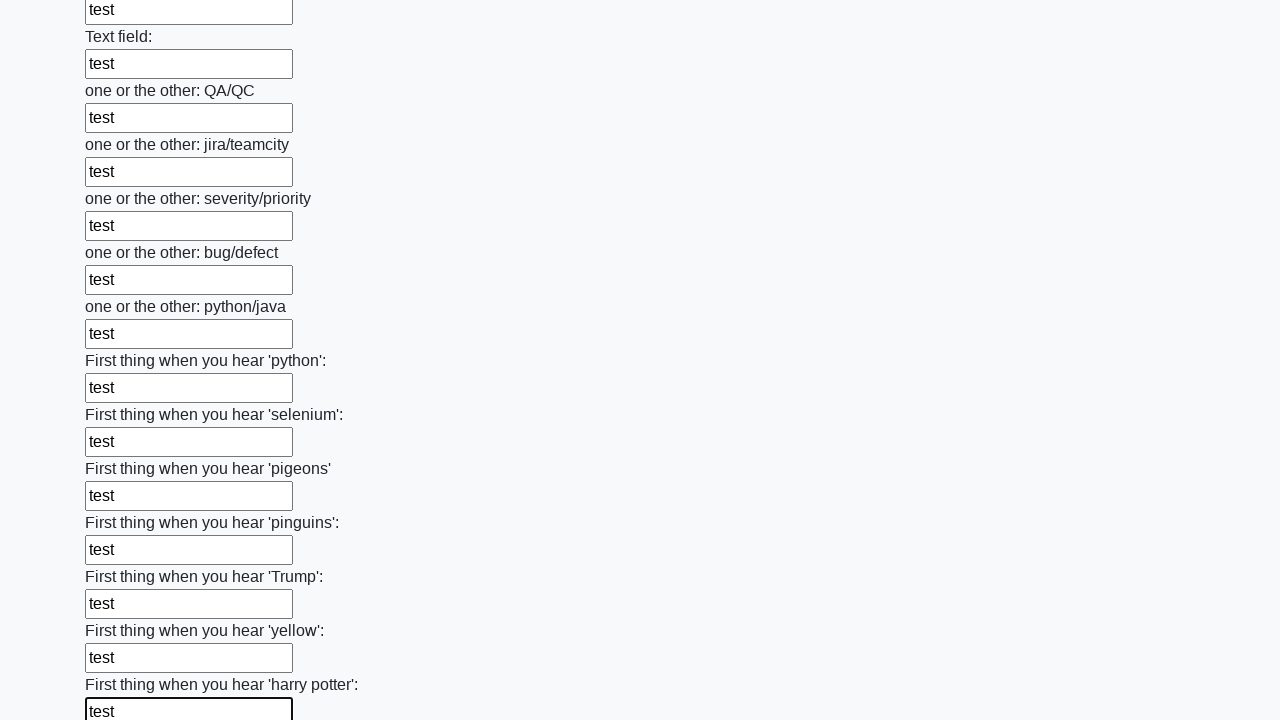

Filled input field with test data on input >> nth=99
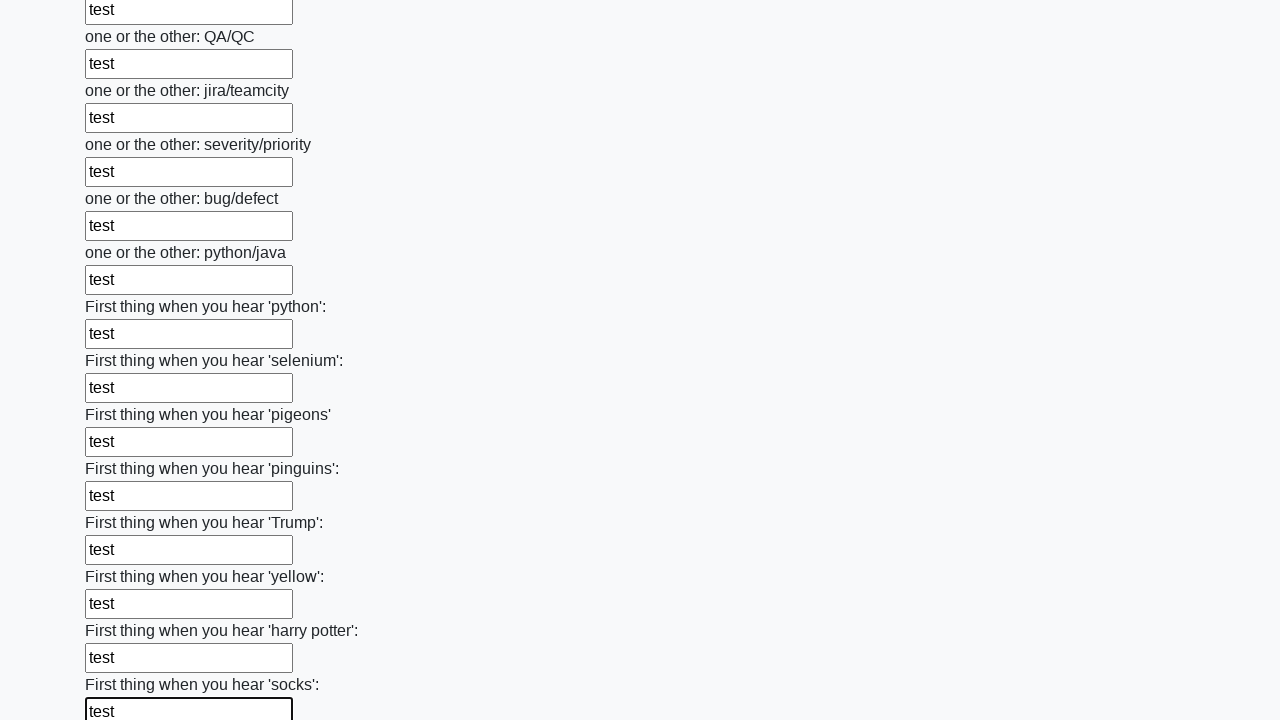

Clicked the submit button to submit the form at (123, 611) on button.btn
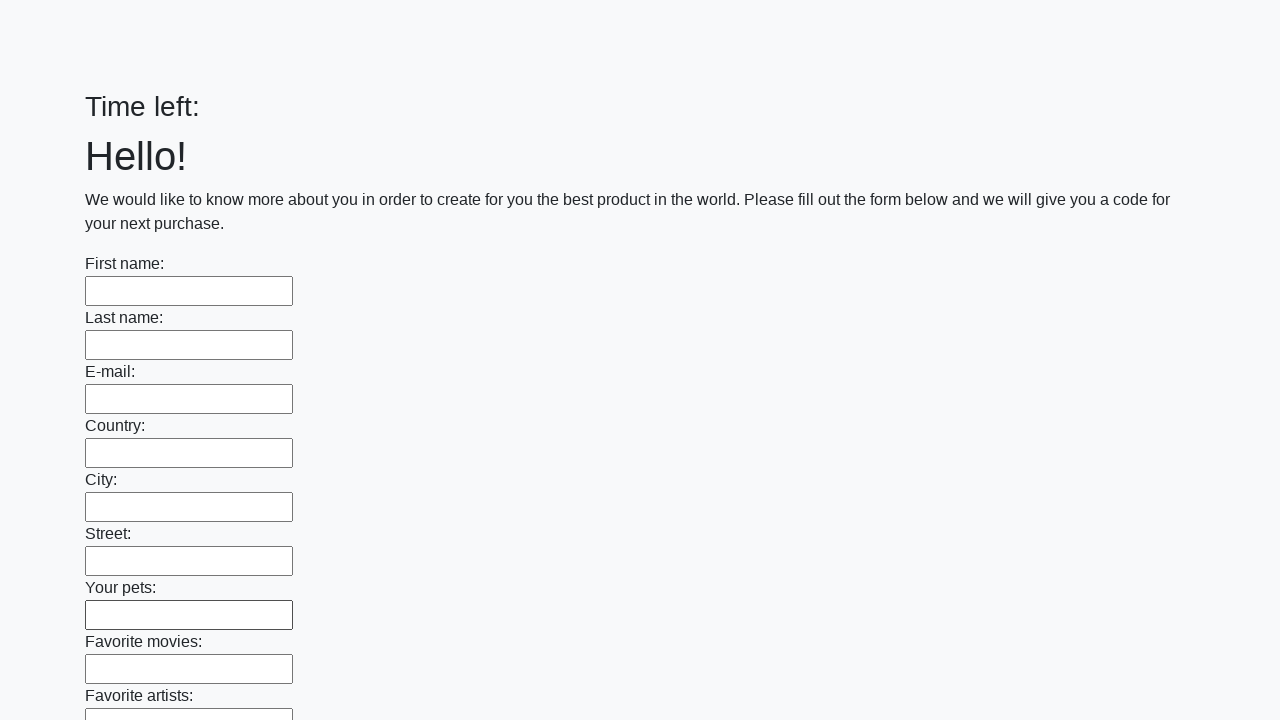

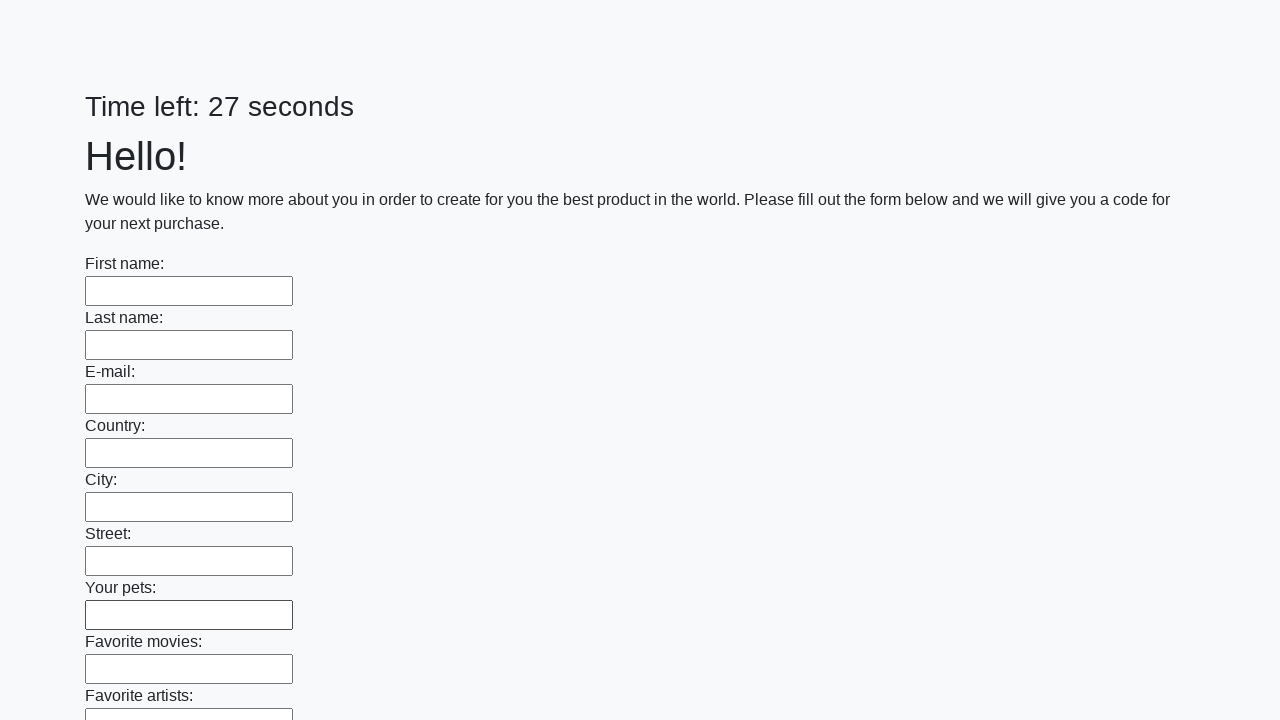